Tests selecting and deselecting multiple checkboxes, including select all, deselect all, and selecting specific checkbox by value

Starting URL: https://automationfc.github.io/multiple-fields/

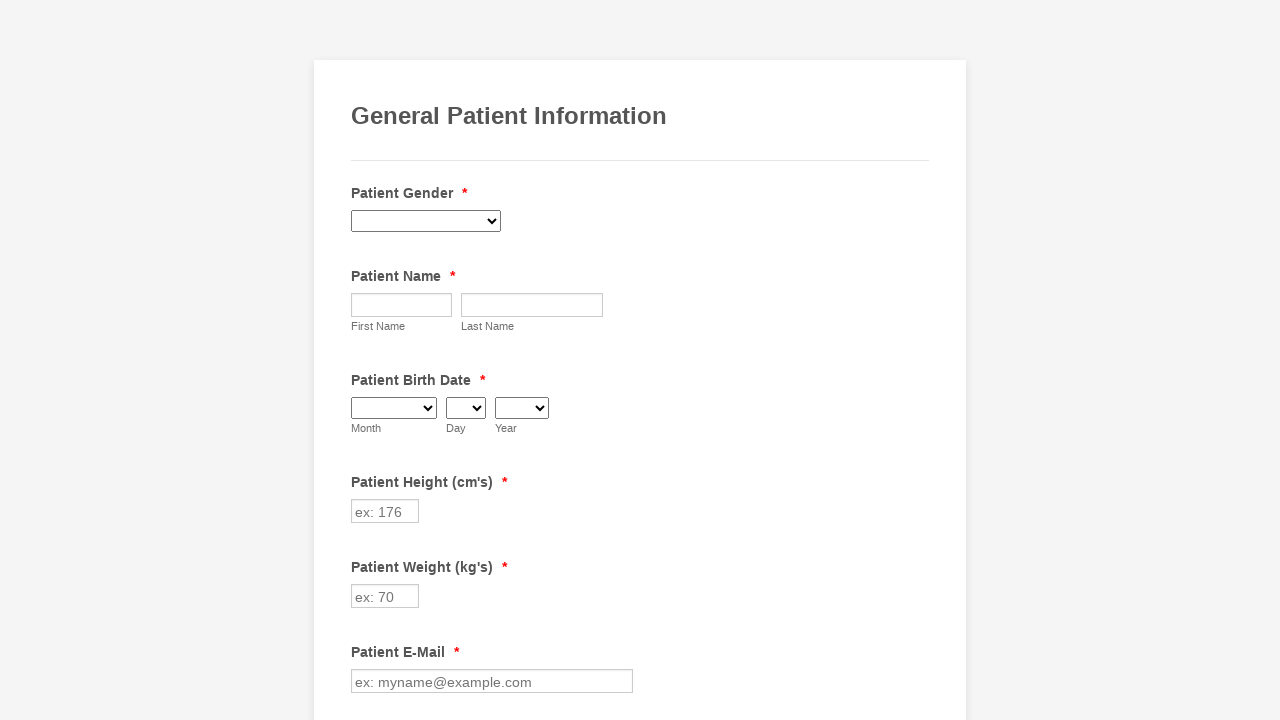

Retrieved all checkboxes from the page
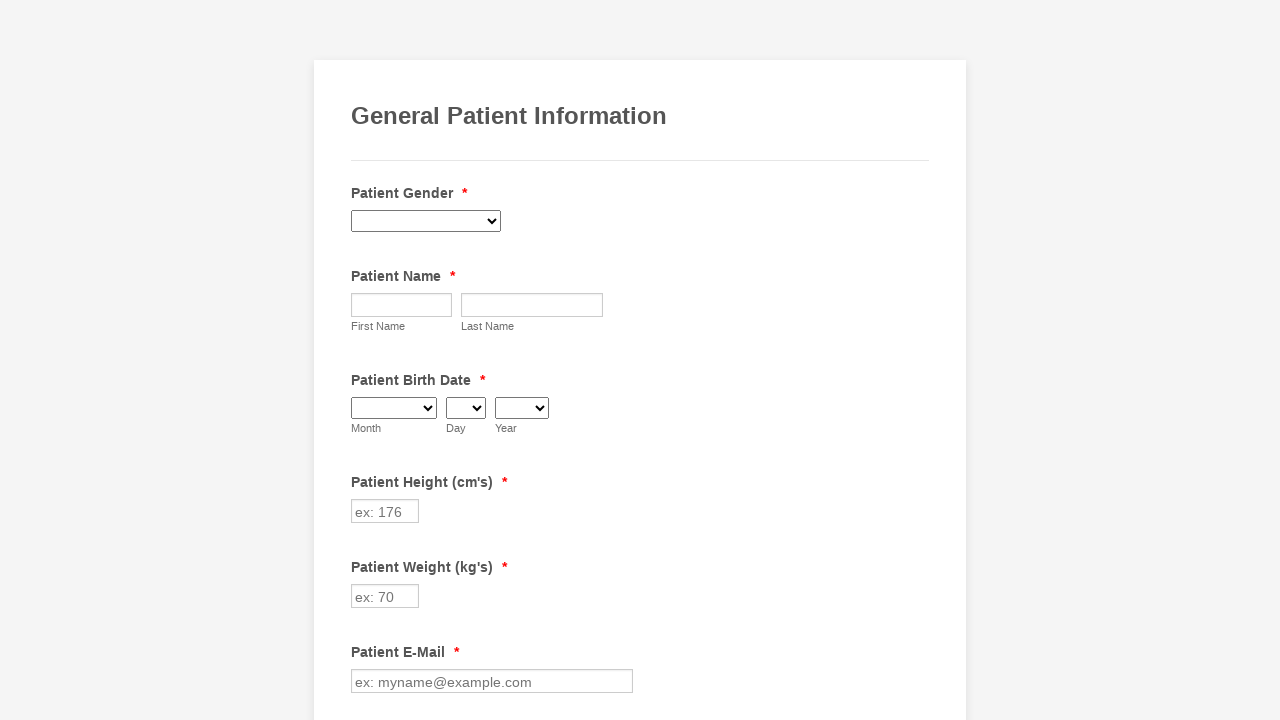

Clicked unchecked checkbox to select it at (362, 360) on xpath=//span[@class='form-checkbox-item']/input >> nth=0
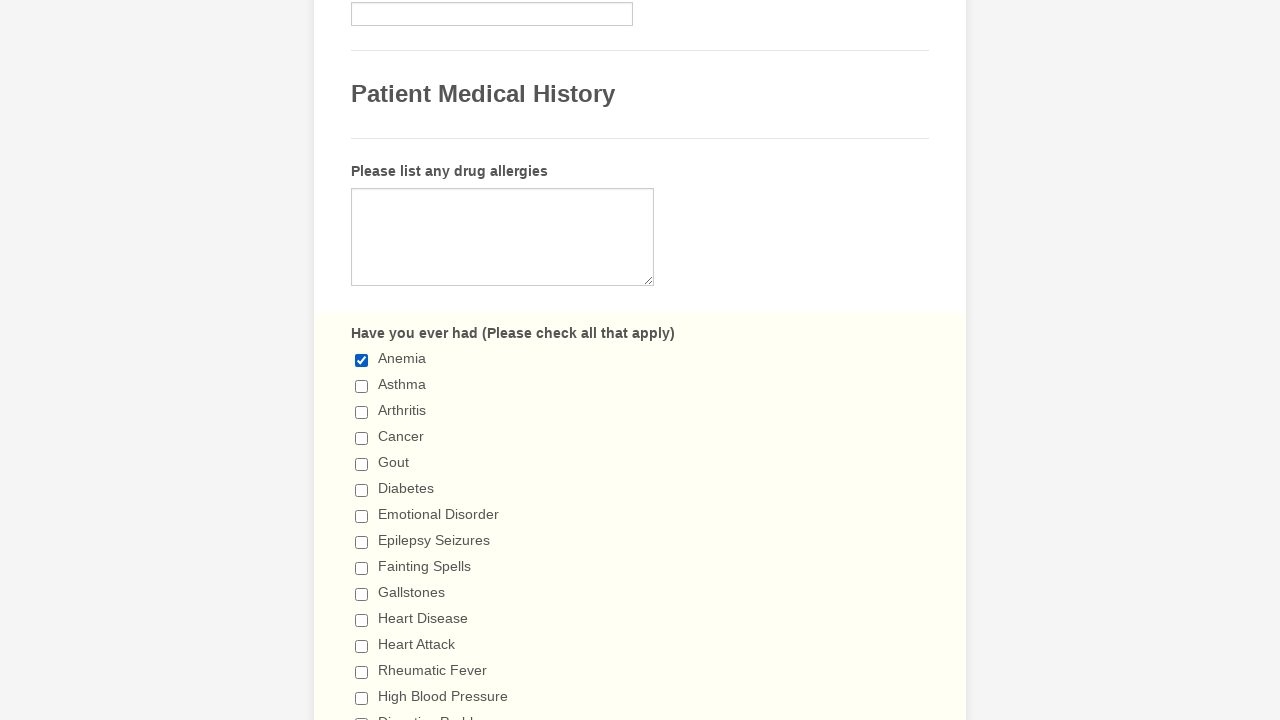

Clicked unchecked checkbox to select it at (362, 386) on xpath=//span[@class='form-checkbox-item']/input >> nth=1
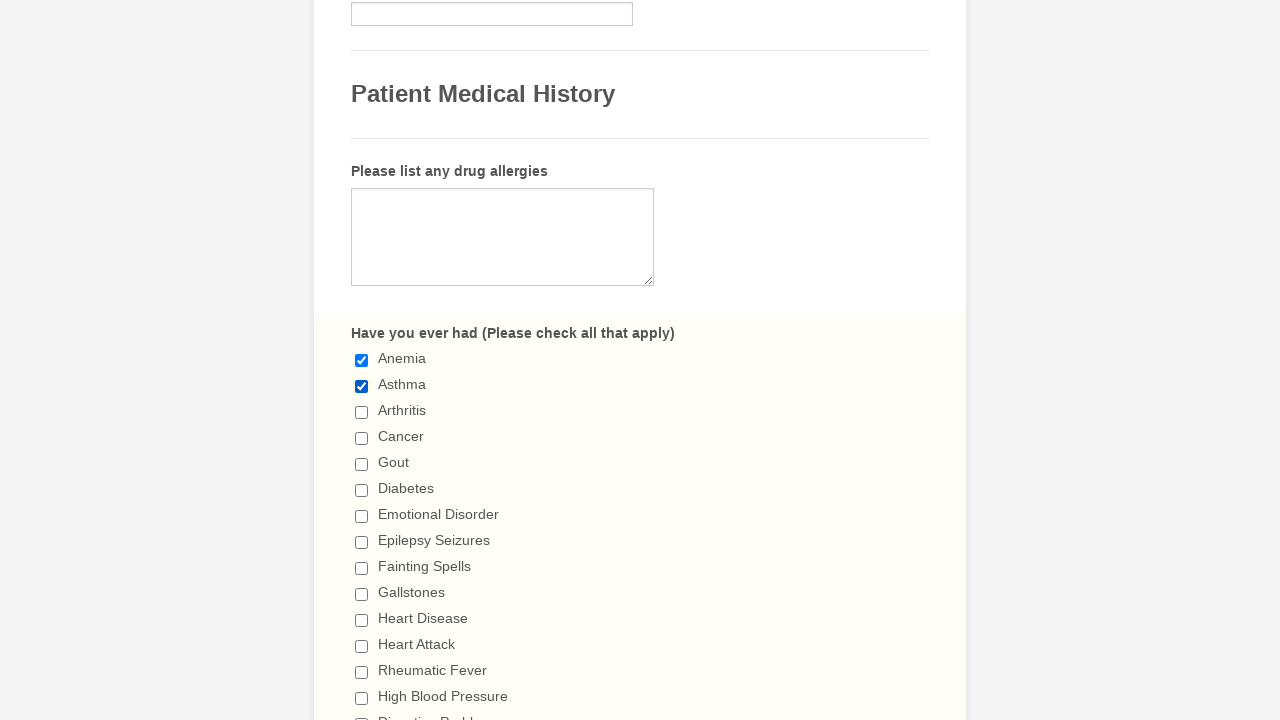

Clicked unchecked checkbox to select it at (362, 412) on xpath=//span[@class='form-checkbox-item']/input >> nth=2
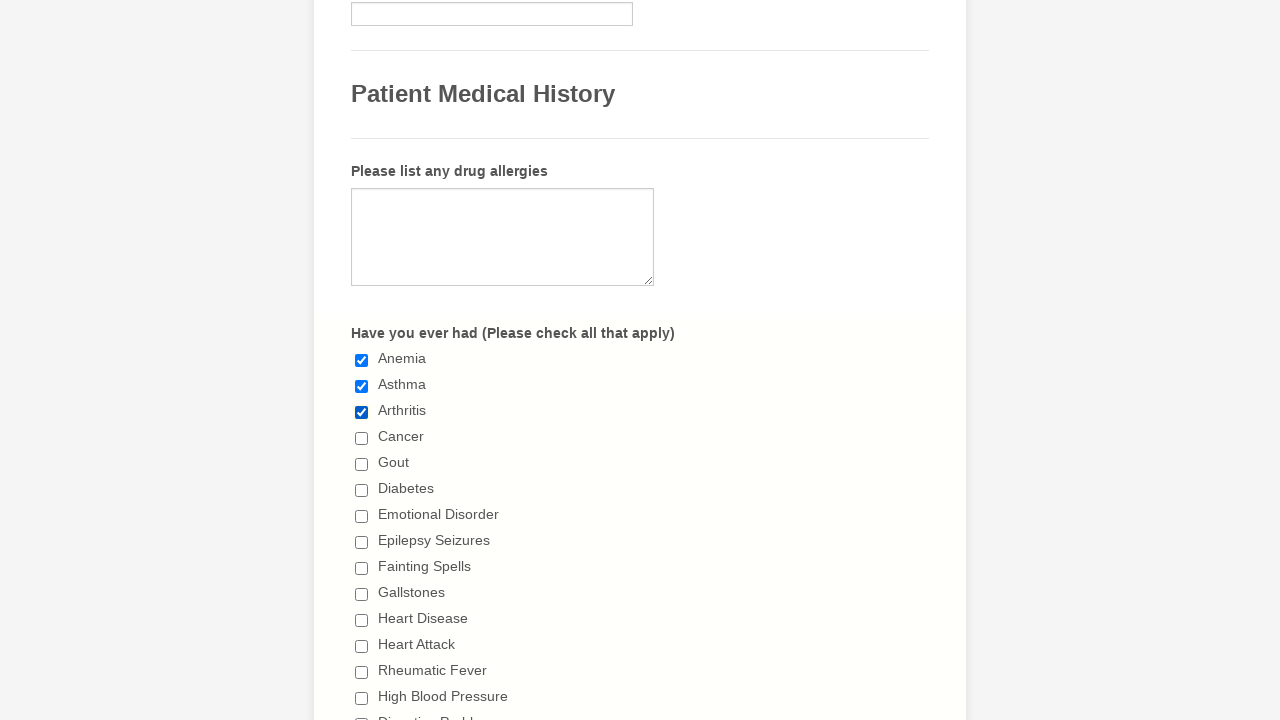

Clicked unchecked checkbox to select it at (362, 438) on xpath=//span[@class='form-checkbox-item']/input >> nth=3
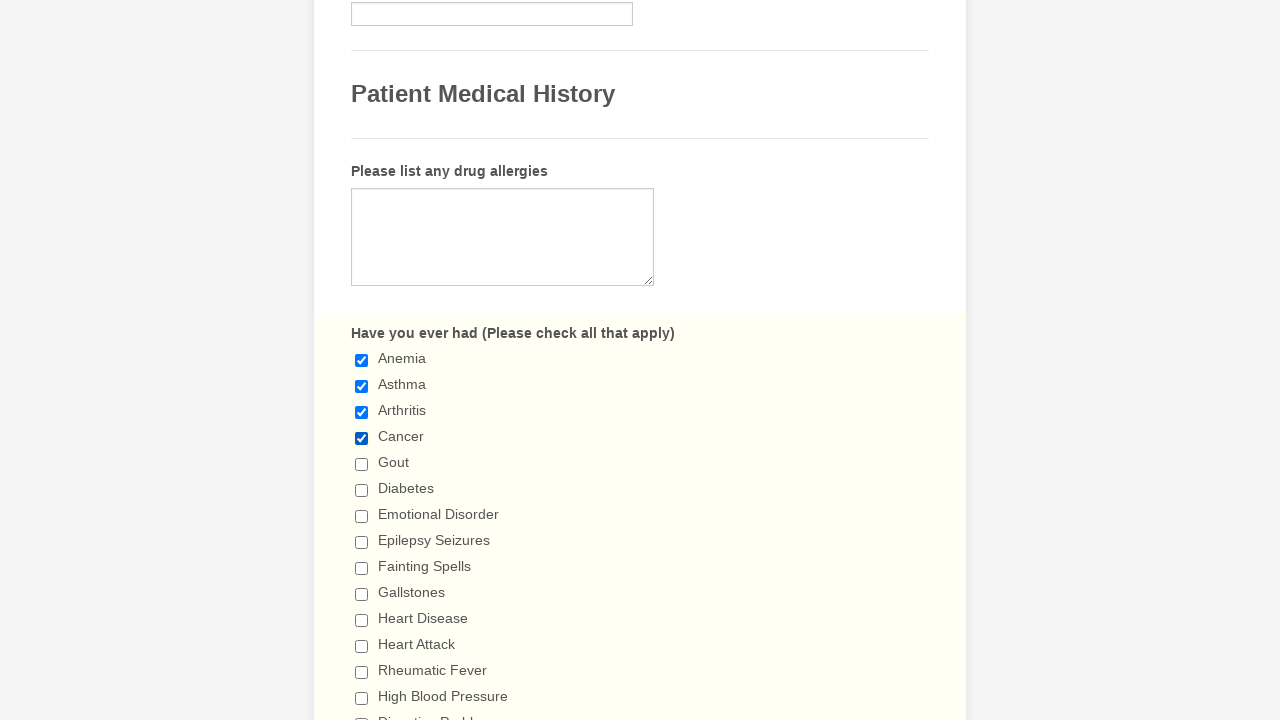

Clicked unchecked checkbox to select it at (362, 464) on xpath=//span[@class='form-checkbox-item']/input >> nth=4
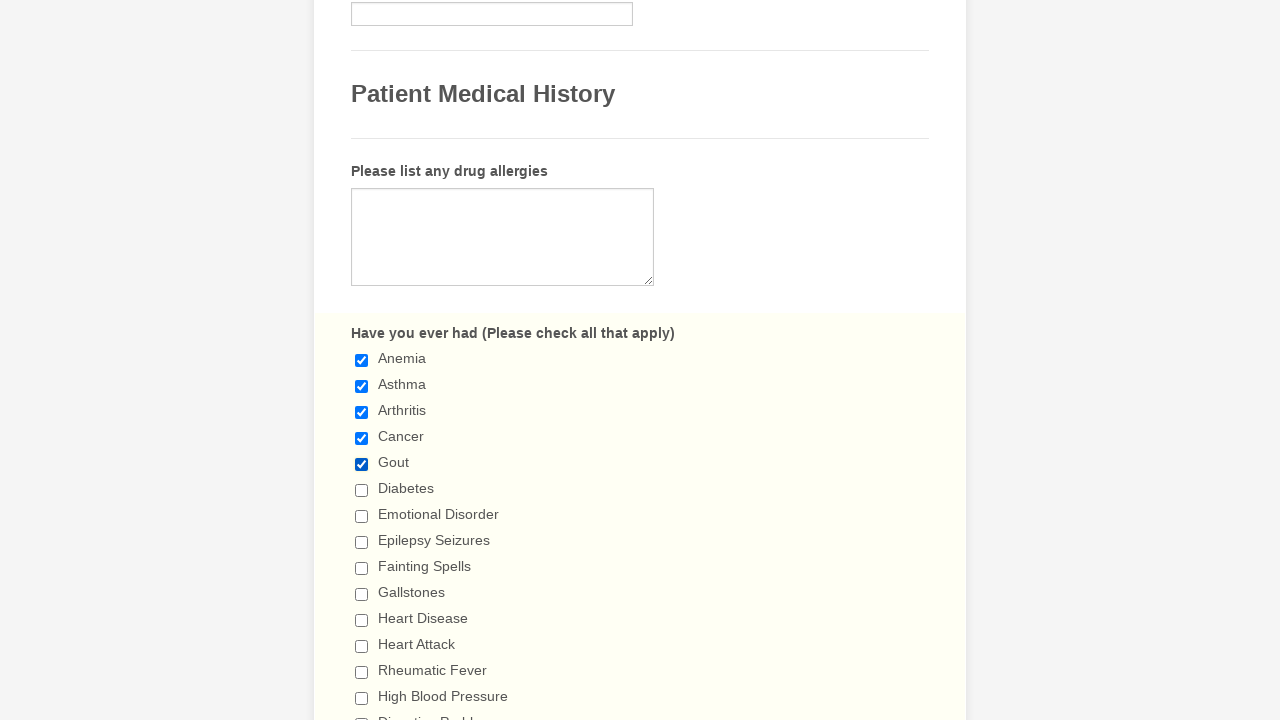

Clicked unchecked checkbox to select it at (362, 490) on xpath=//span[@class='form-checkbox-item']/input >> nth=5
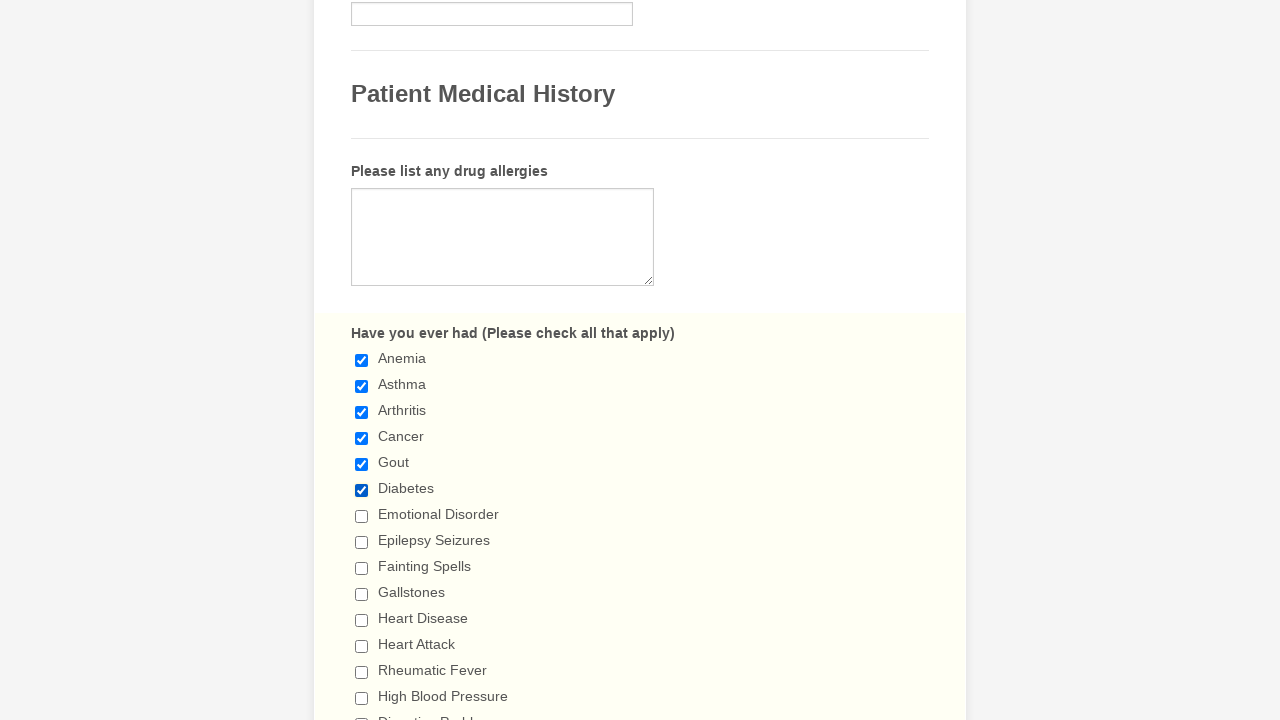

Clicked unchecked checkbox to select it at (362, 516) on xpath=//span[@class='form-checkbox-item']/input >> nth=6
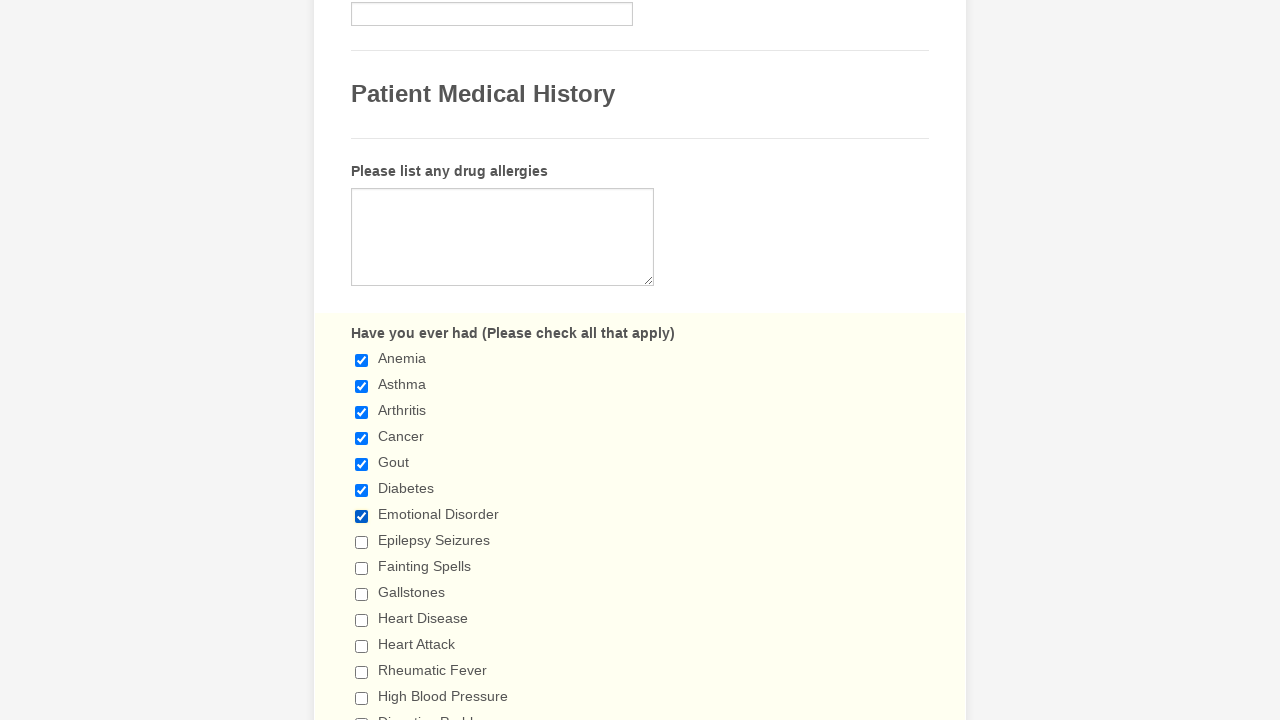

Clicked unchecked checkbox to select it at (362, 542) on xpath=//span[@class='form-checkbox-item']/input >> nth=7
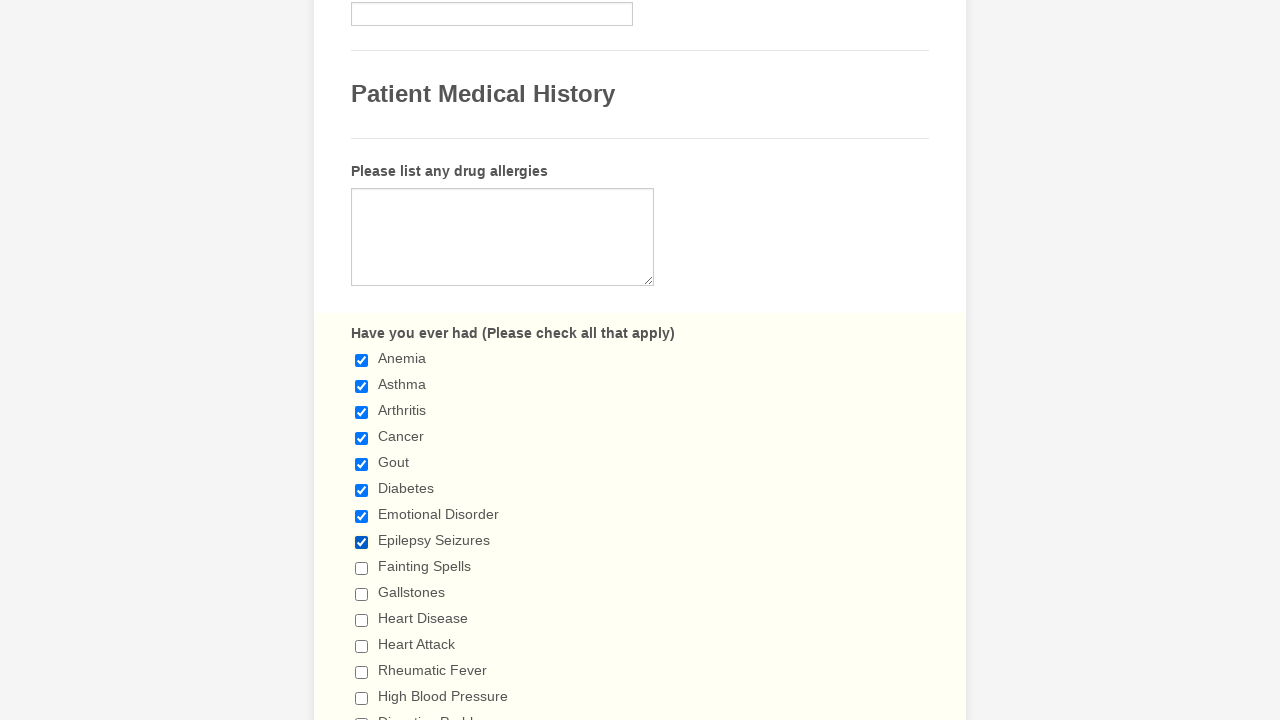

Clicked unchecked checkbox to select it at (362, 568) on xpath=//span[@class='form-checkbox-item']/input >> nth=8
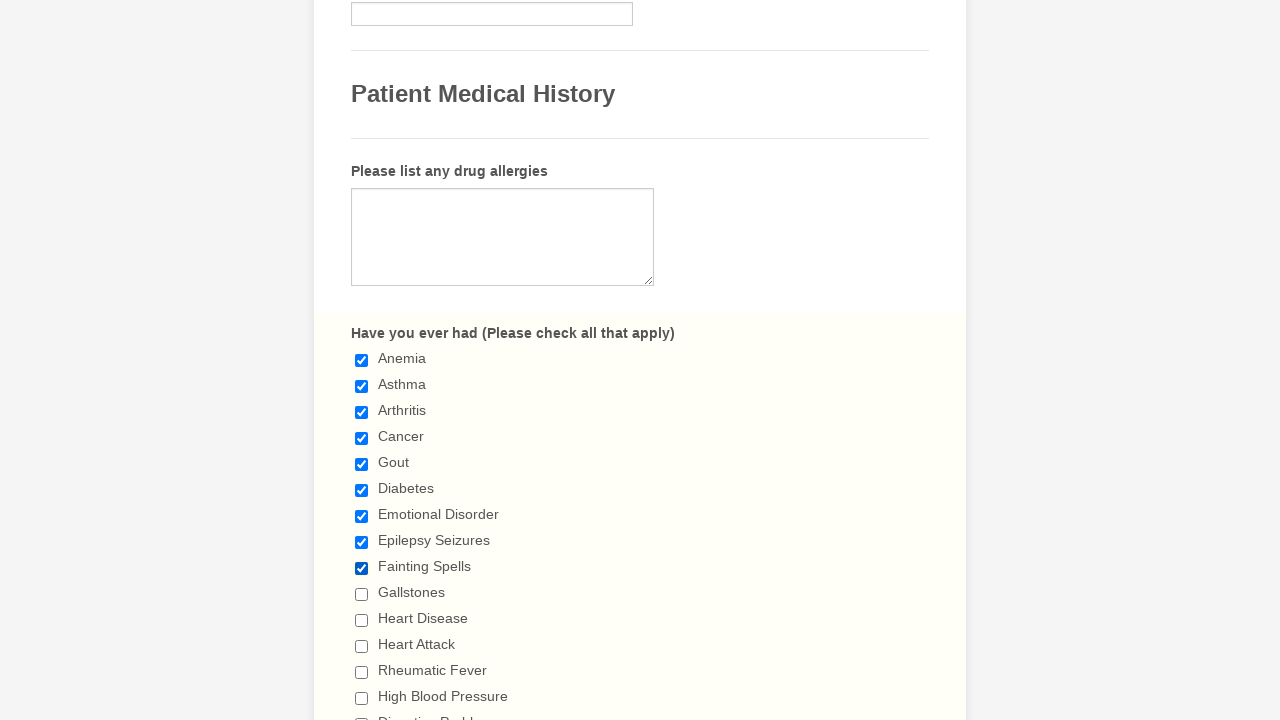

Clicked unchecked checkbox to select it at (362, 594) on xpath=//span[@class='form-checkbox-item']/input >> nth=9
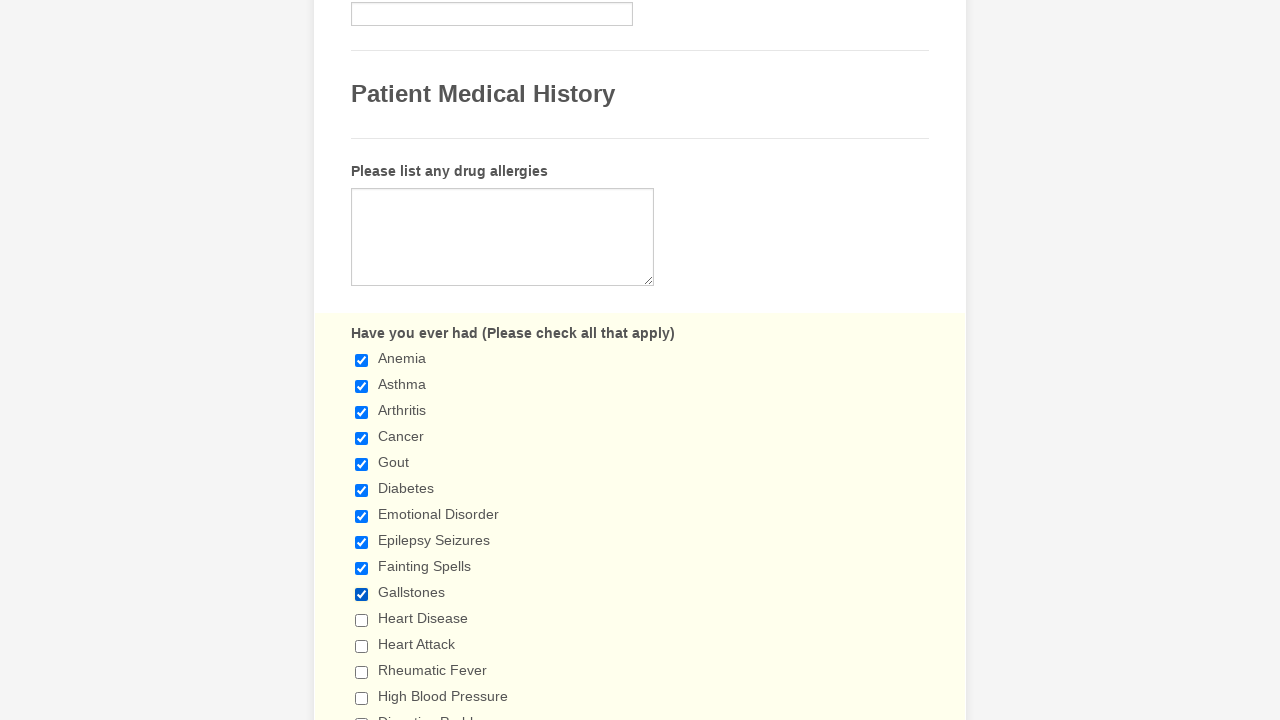

Clicked unchecked checkbox to select it at (362, 620) on xpath=//span[@class='form-checkbox-item']/input >> nth=10
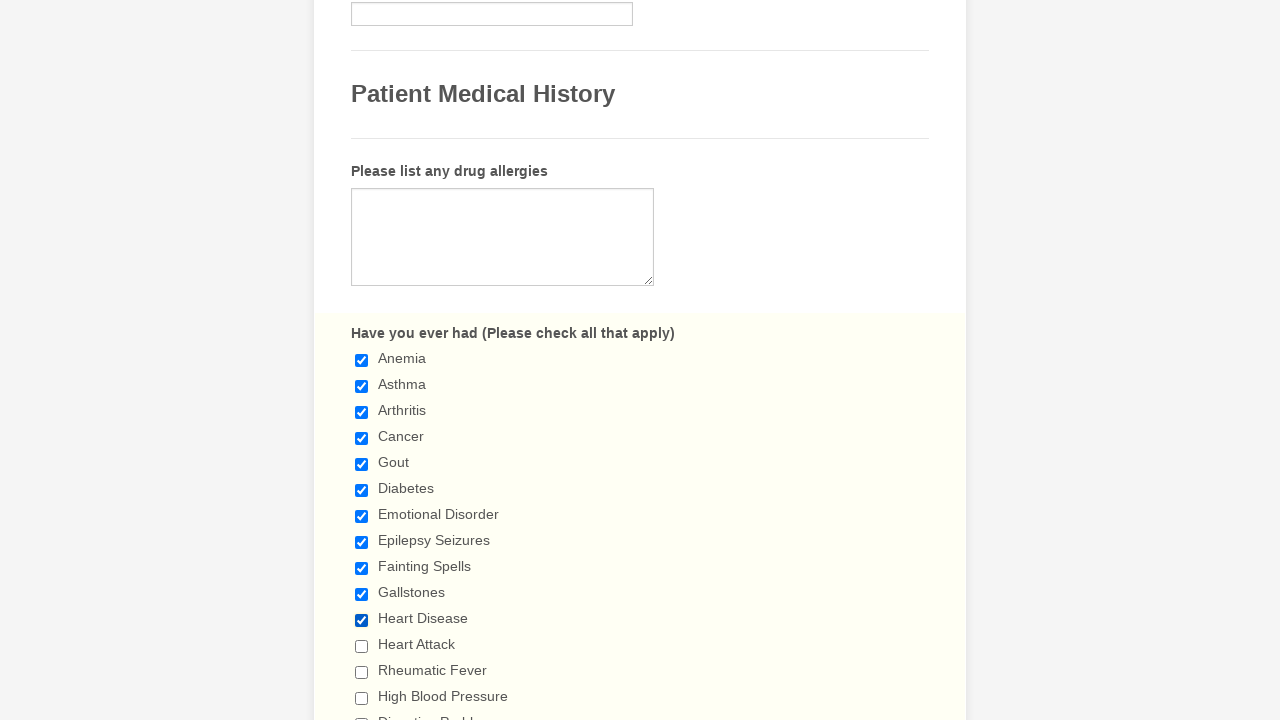

Clicked unchecked checkbox to select it at (362, 646) on xpath=//span[@class='form-checkbox-item']/input >> nth=11
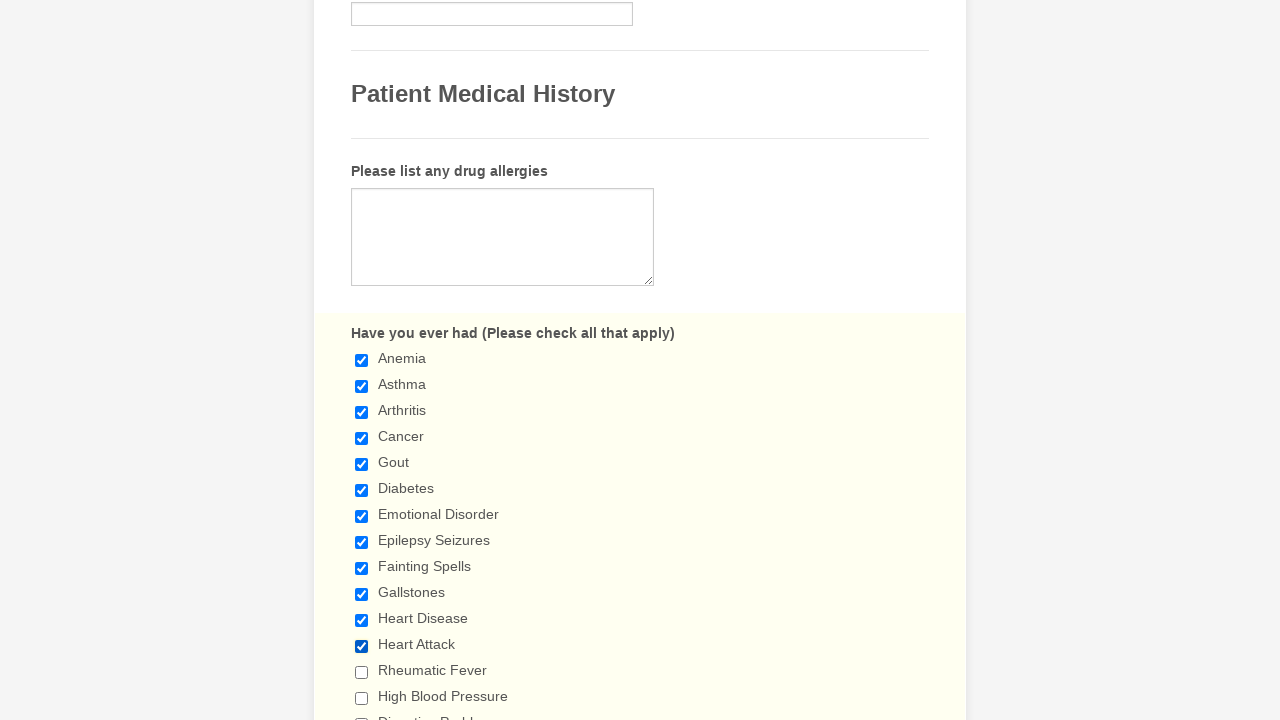

Clicked unchecked checkbox to select it at (362, 672) on xpath=//span[@class='form-checkbox-item']/input >> nth=12
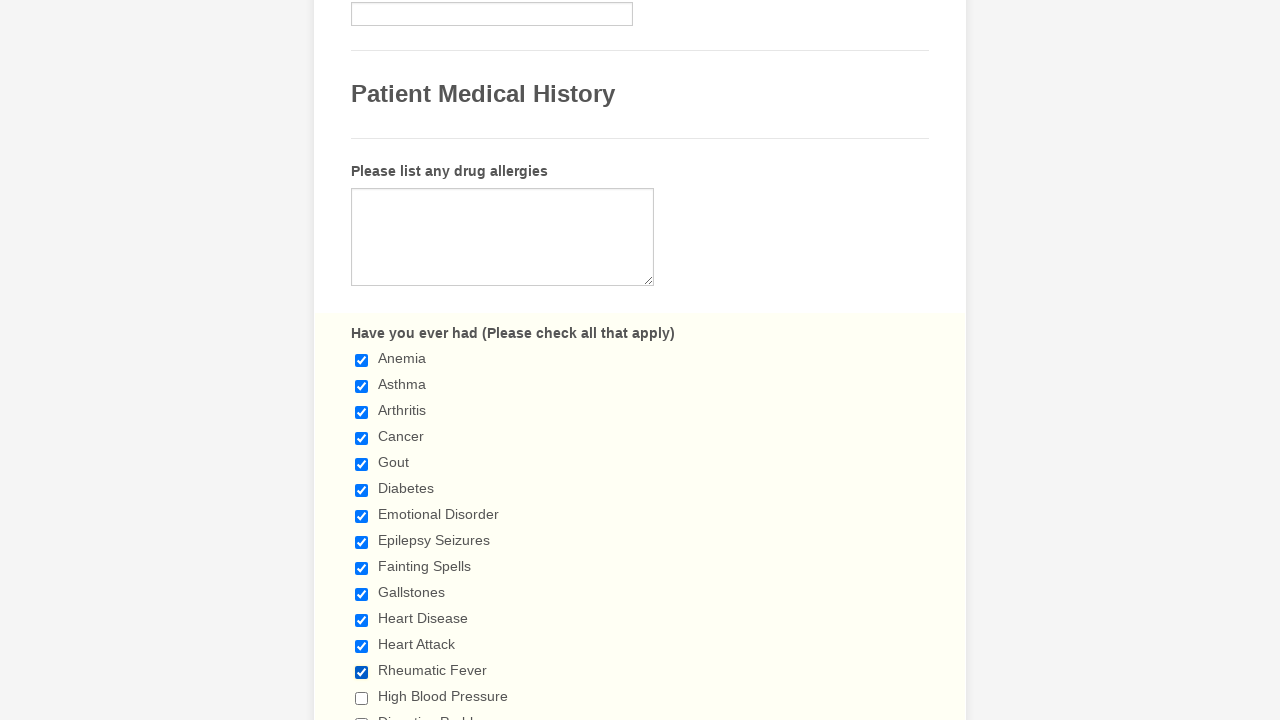

Clicked unchecked checkbox to select it at (362, 698) on xpath=//span[@class='form-checkbox-item']/input >> nth=13
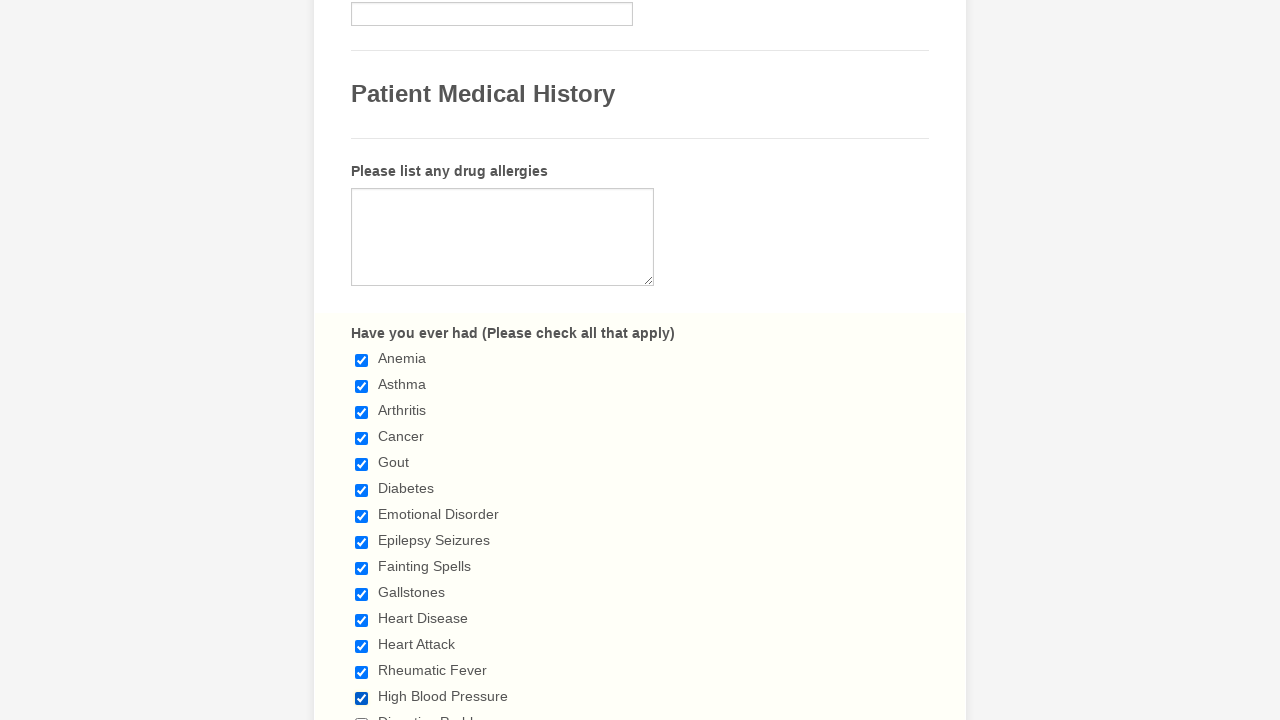

Clicked unchecked checkbox to select it at (362, 714) on xpath=//span[@class='form-checkbox-item']/input >> nth=14
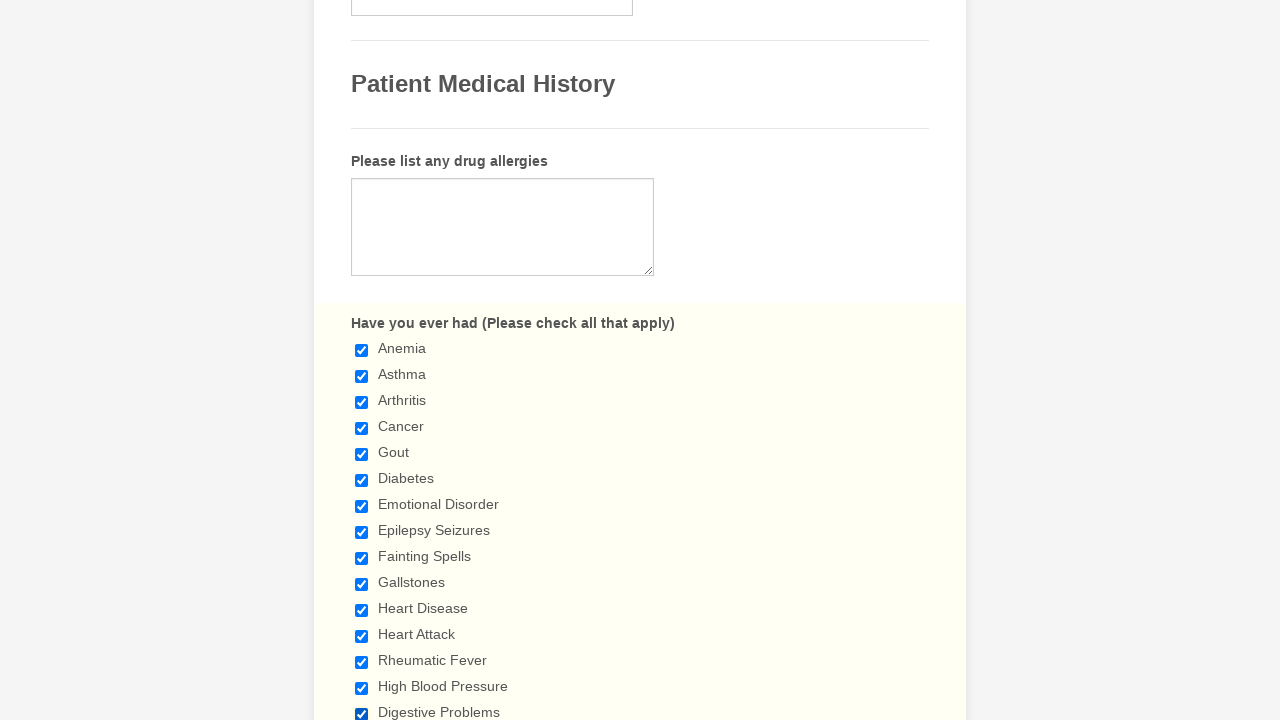

Clicked unchecked checkbox to select it at (362, 360) on xpath=//span[@class='form-checkbox-item']/input >> nth=15
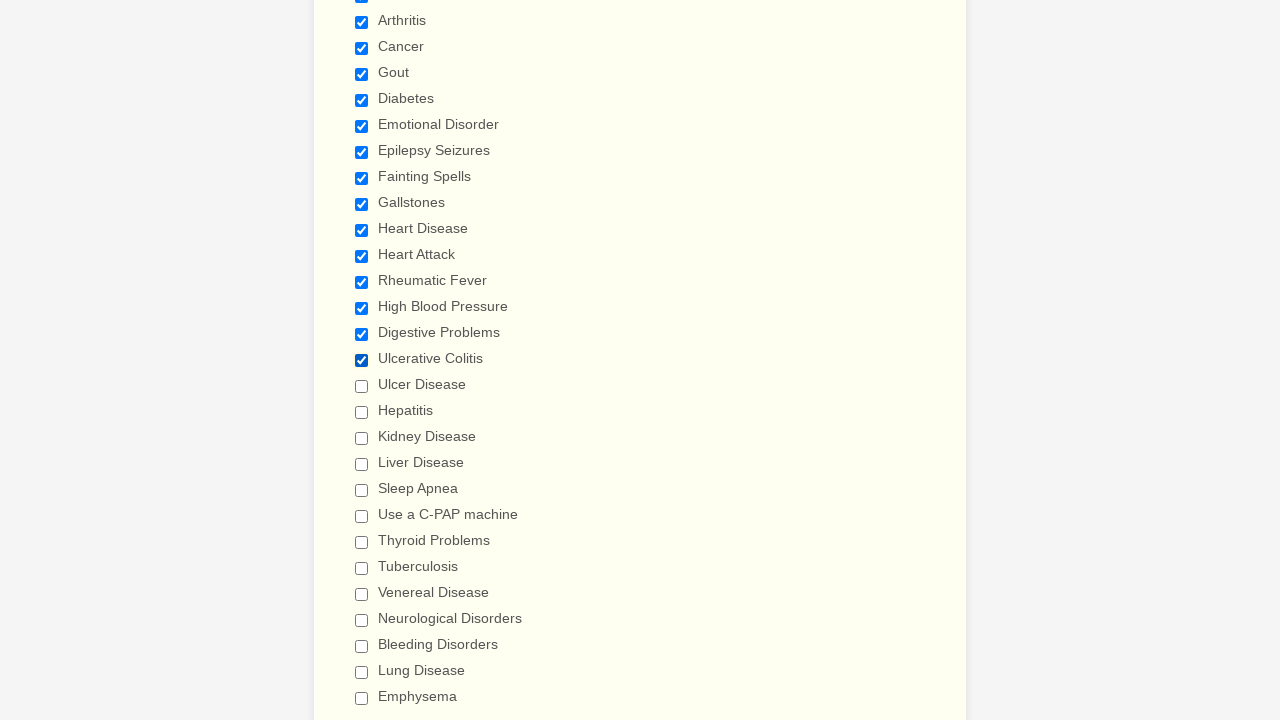

Clicked unchecked checkbox to select it at (362, 386) on xpath=//span[@class='form-checkbox-item']/input >> nth=16
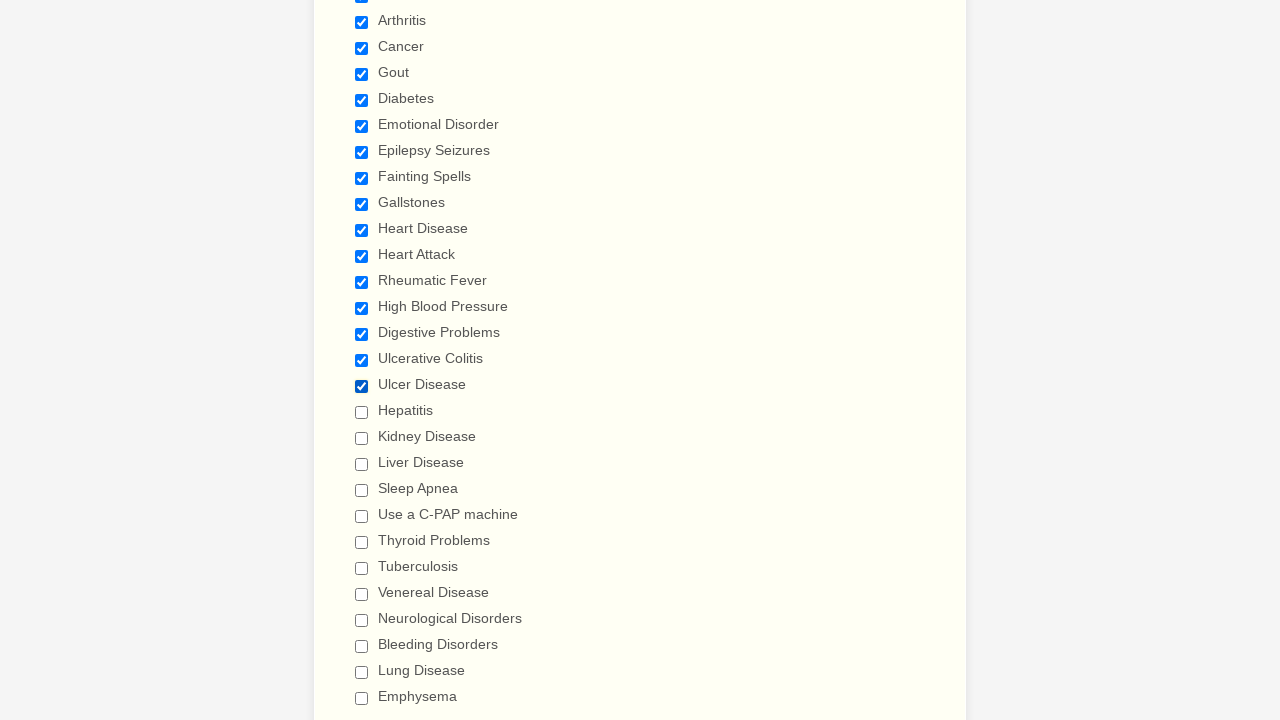

Clicked unchecked checkbox to select it at (362, 412) on xpath=//span[@class='form-checkbox-item']/input >> nth=17
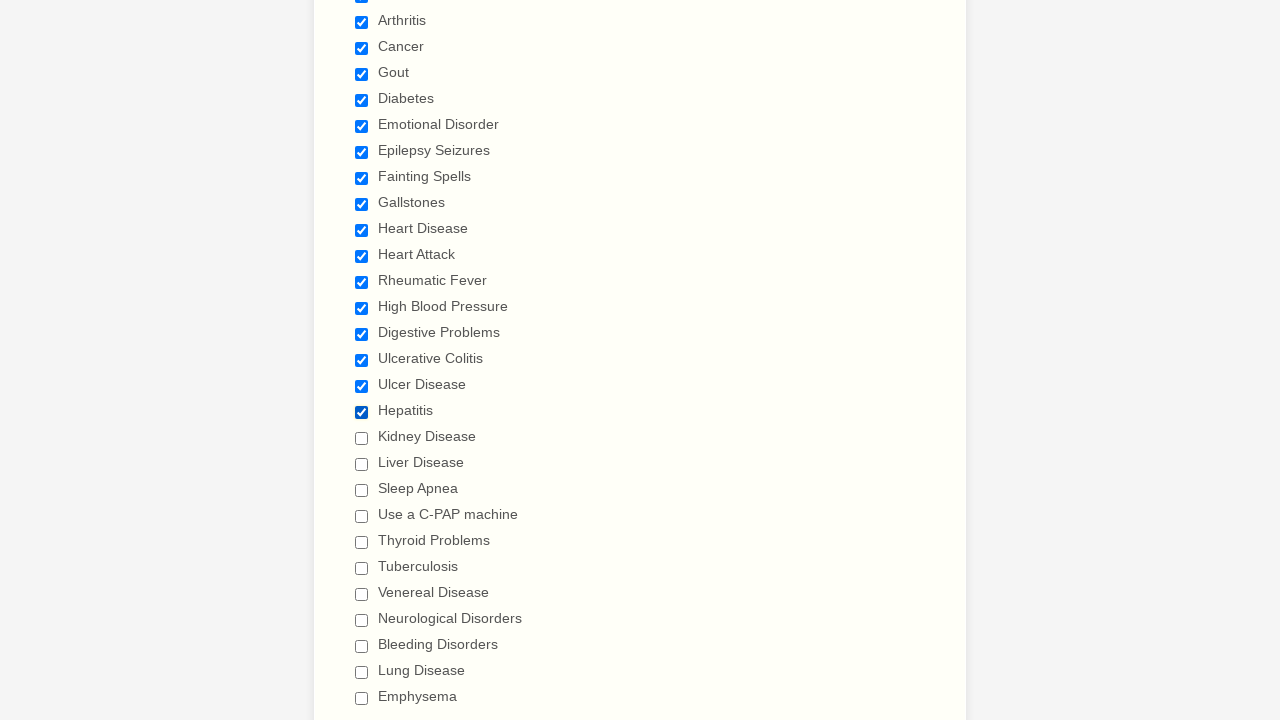

Clicked unchecked checkbox to select it at (362, 438) on xpath=//span[@class='form-checkbox-item']/input >> nth=18
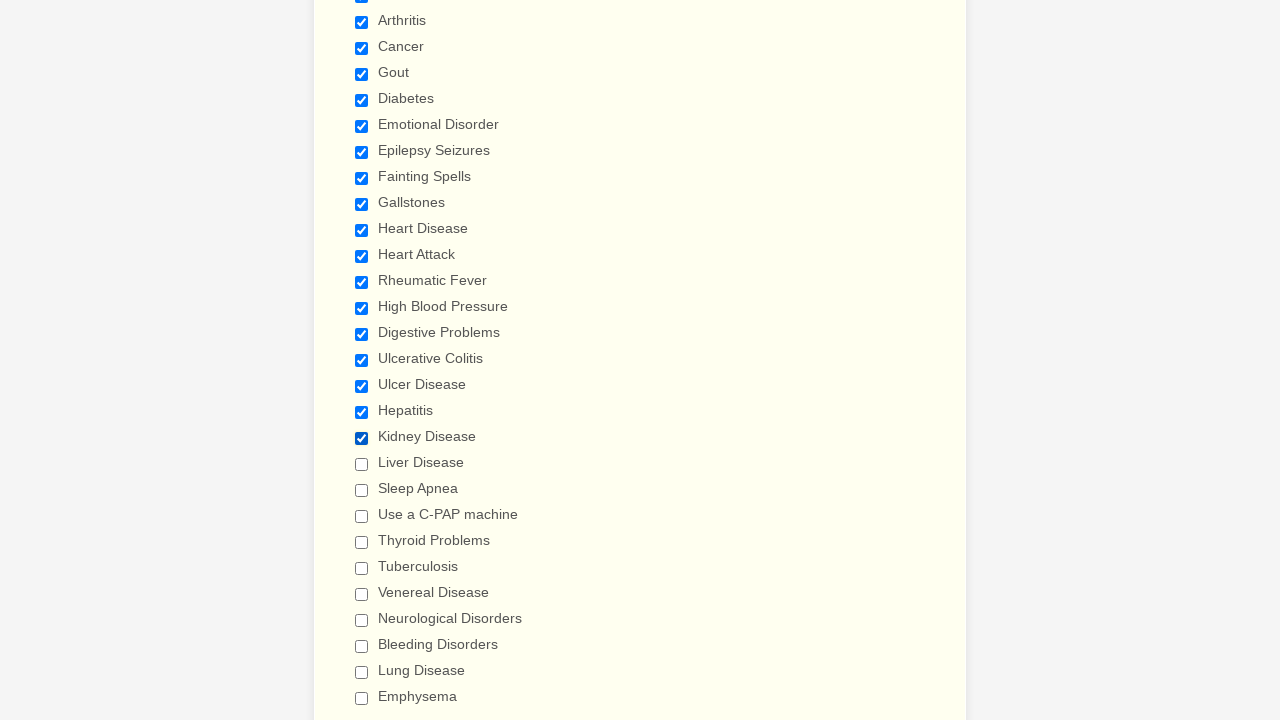

Clicked unchecked checkbox to select it at (362, 464) on xpath=//span[@class='form-checkbox-item']/input >> nth=19
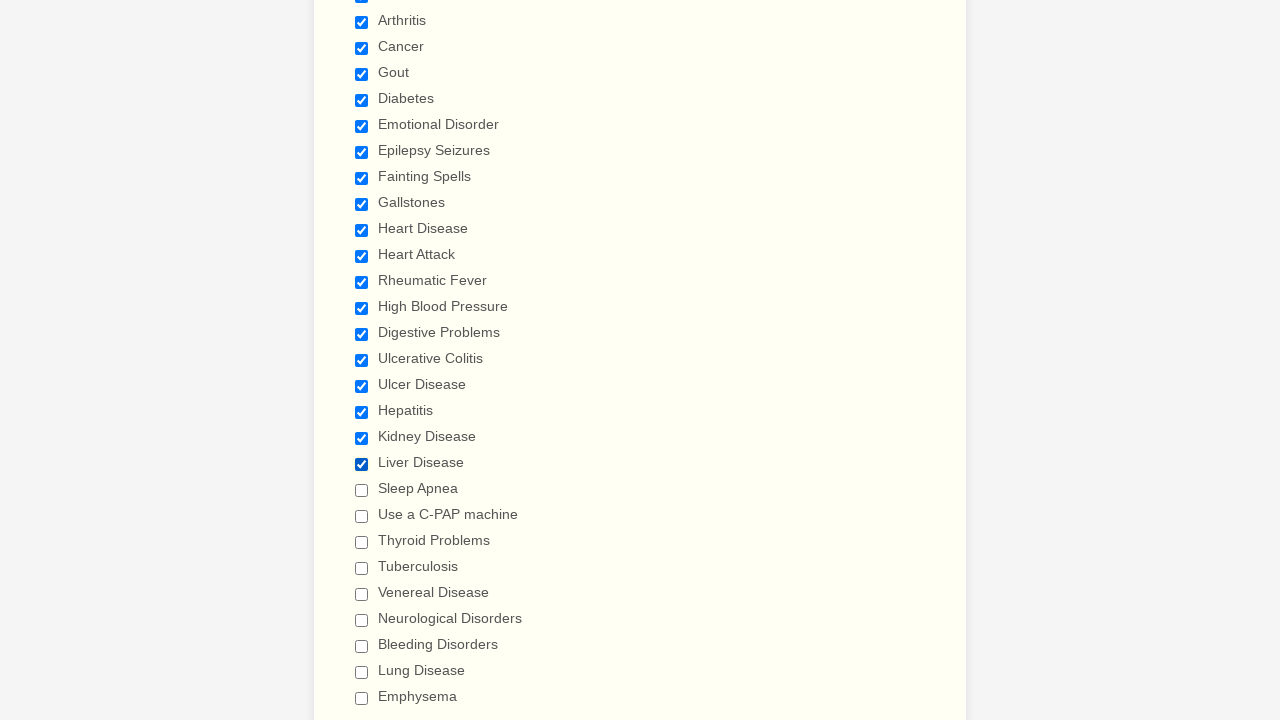

Clicked unchecked checkbox to select it at (362, 490) on xpath=//span[@class='form-checkbox-item']/input >> nth=20
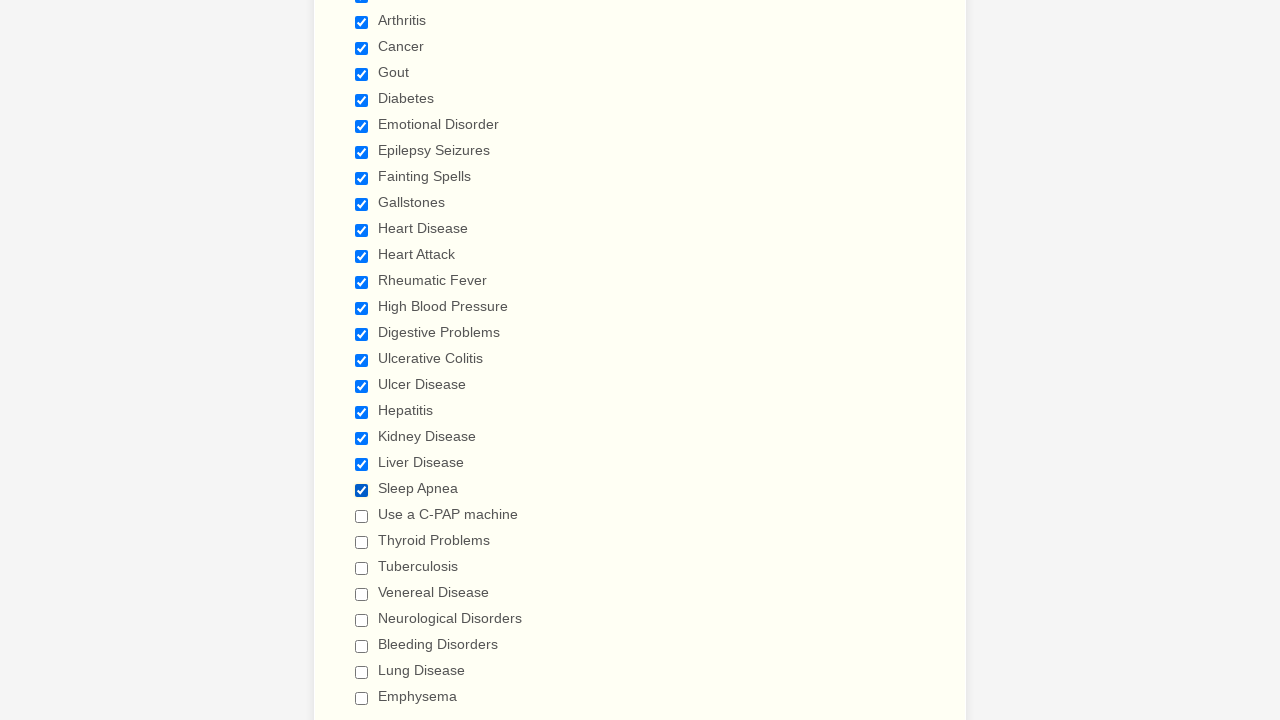

Clicked unchecked checkbox to select it at (362, 516) on xpath=//span[@class='form-checkbox-item']/input >> nth=21
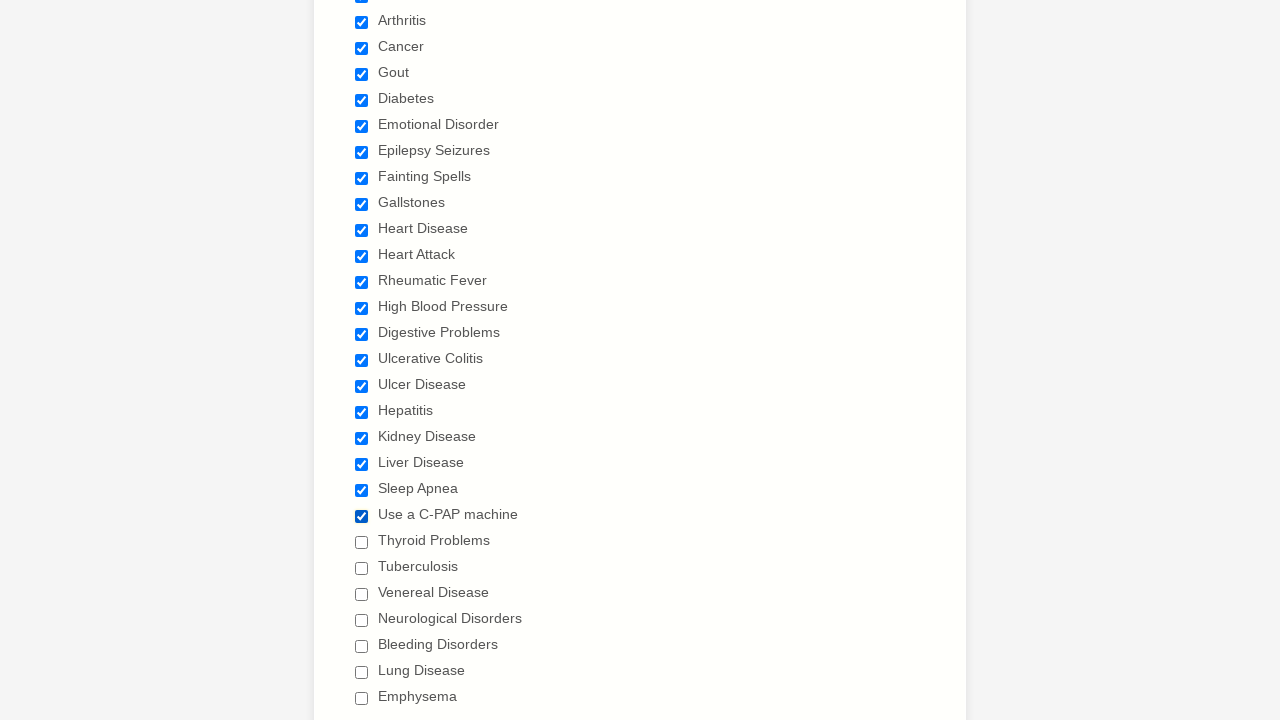

Clicked unchecked checkbox to select it at (362, 542) on xpath=//span[@class='form-checkbox-item']/input >> nth=22
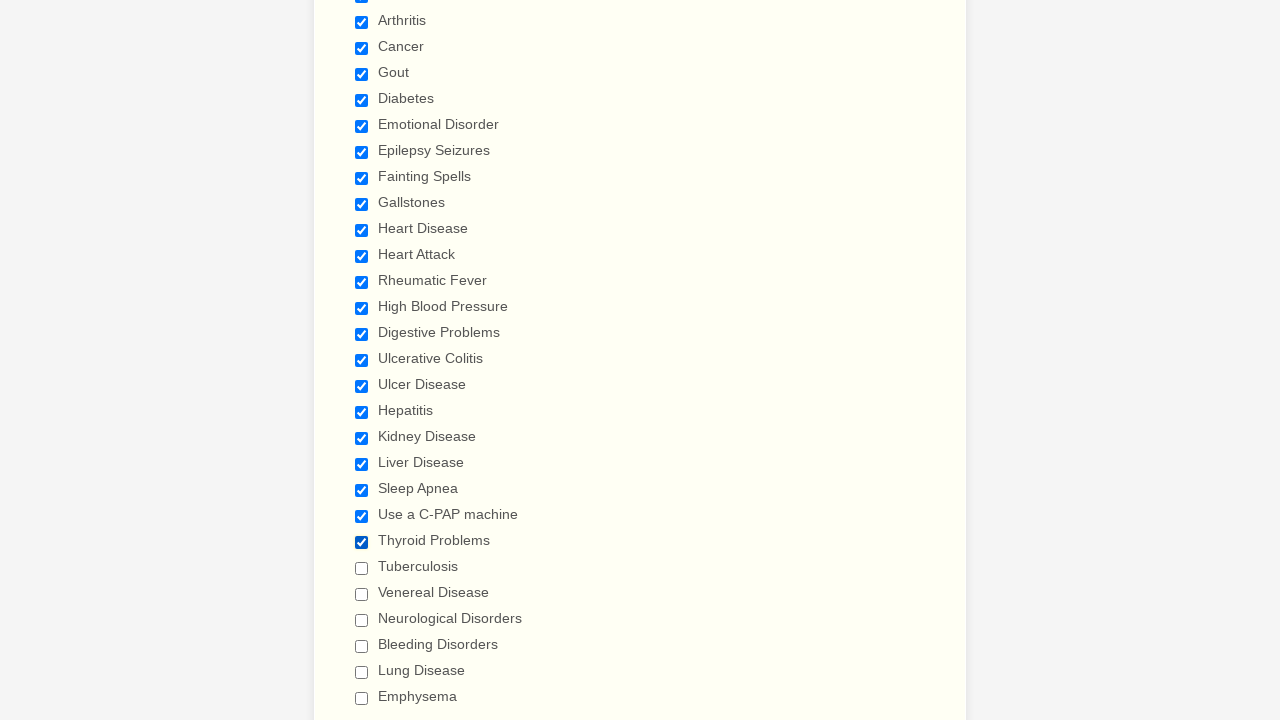

Clicked unchecked checkbox to select it at (362, 568) on xpath=//span[@class='form-checkbox-item']/input >> nth=23
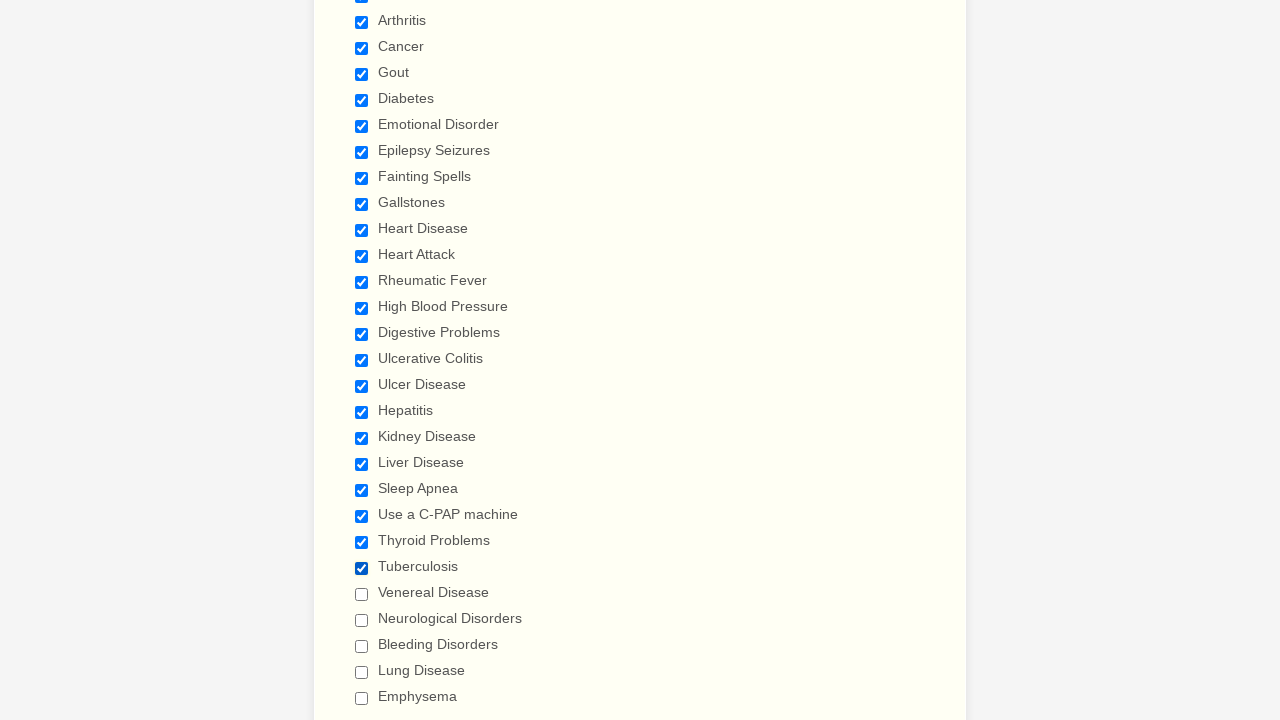

Clicked unchecked checkbox to select it at (362, 594) on xpath=//span[@class='form-checkbox-item']/input >> nth=24
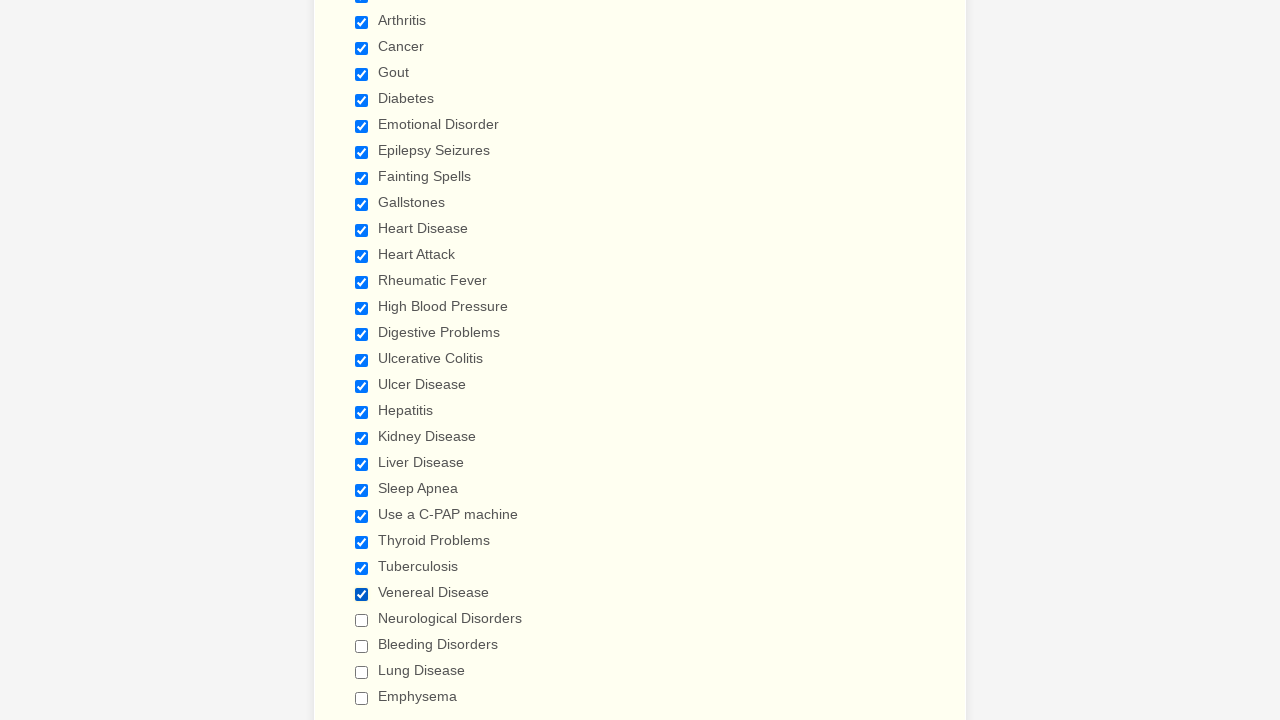

Clicked unchecked checkbox to select it at (362, 620) on xpath=//span[@class='form-checkbox-item']/input >> nth=25
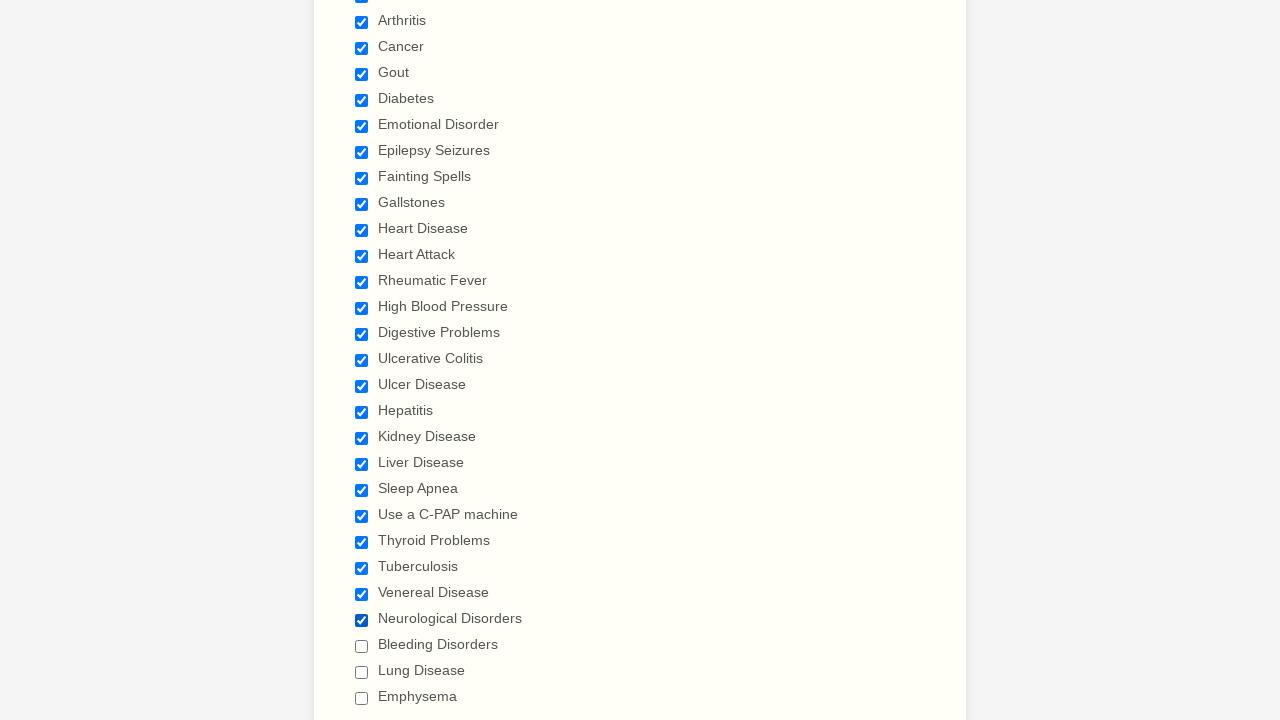

Clicked unchecked checkbox to select it at (362, 646) on xpath=//span[@class='form-checkbox-item']/input >> nth=26
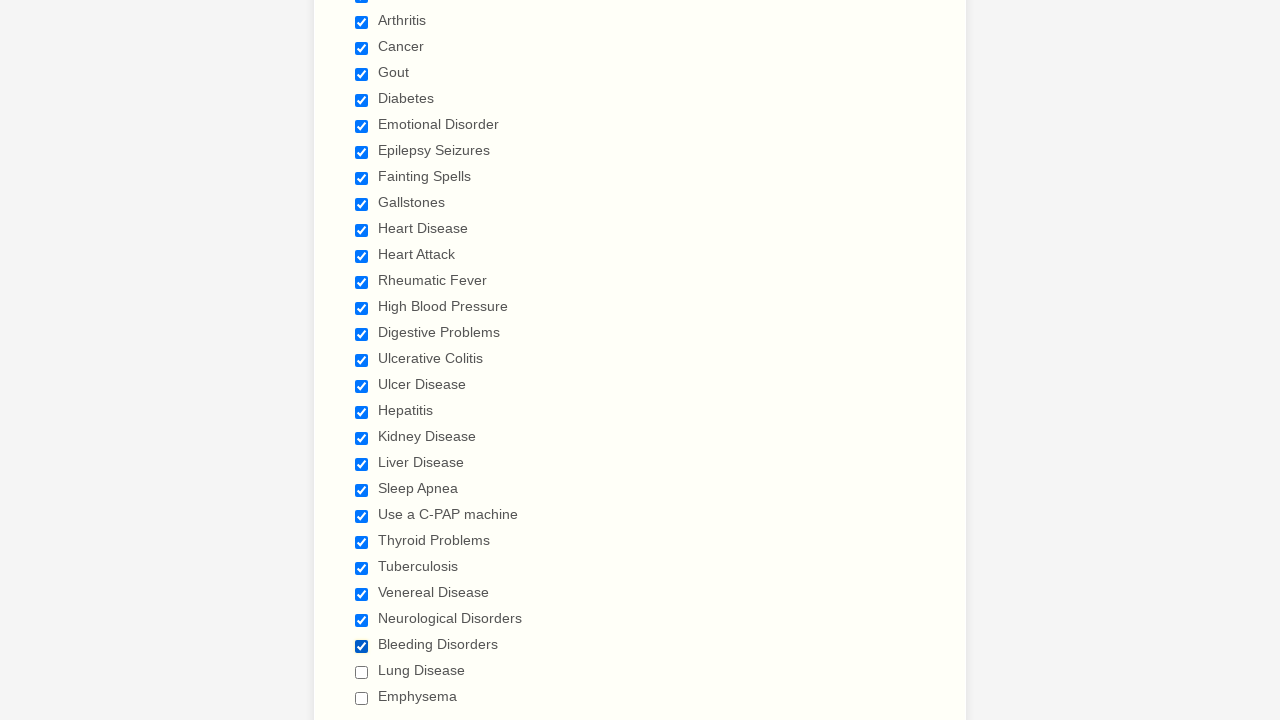

Clicked unchecked checkbox to select it at (362, 672) on xpath=//span[@class='form-checkbox-item']/input >> nth=27
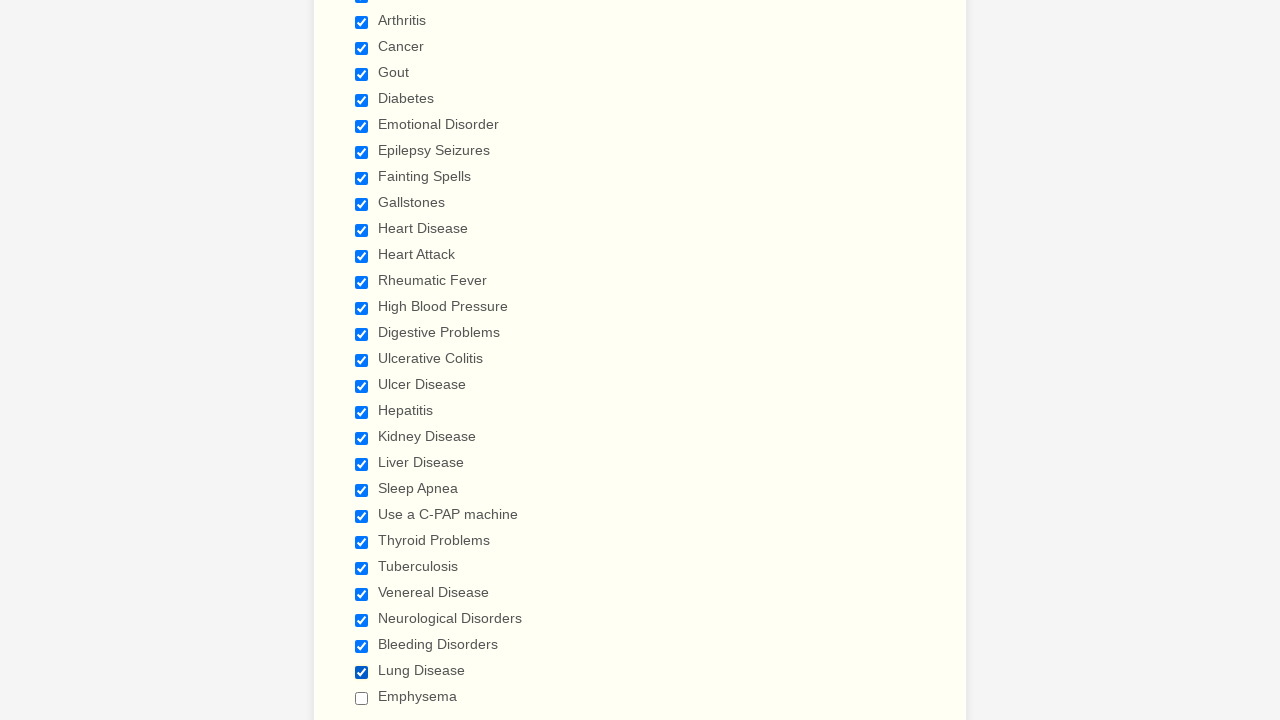

Clicked unchecked checkbox to select it at (362, 698) on xpath=//span[@class='form-checkbox-item']/input >> nth=28
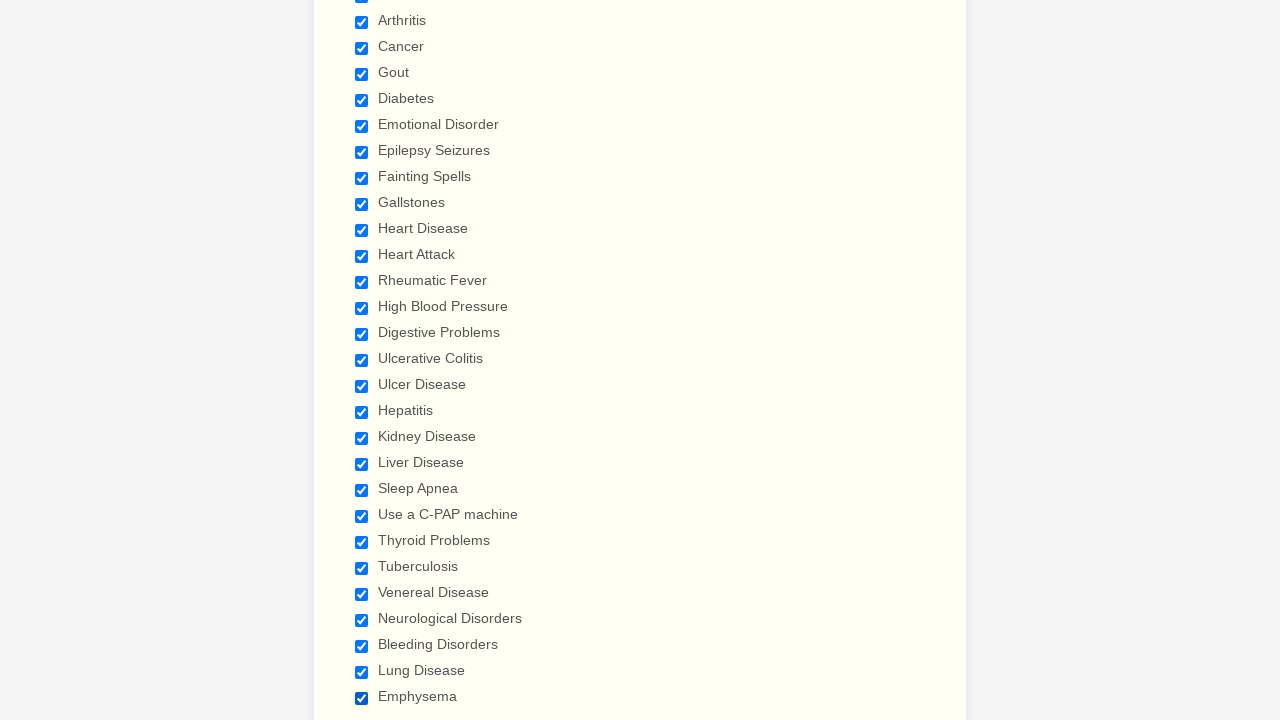

Verified checkbox is selected
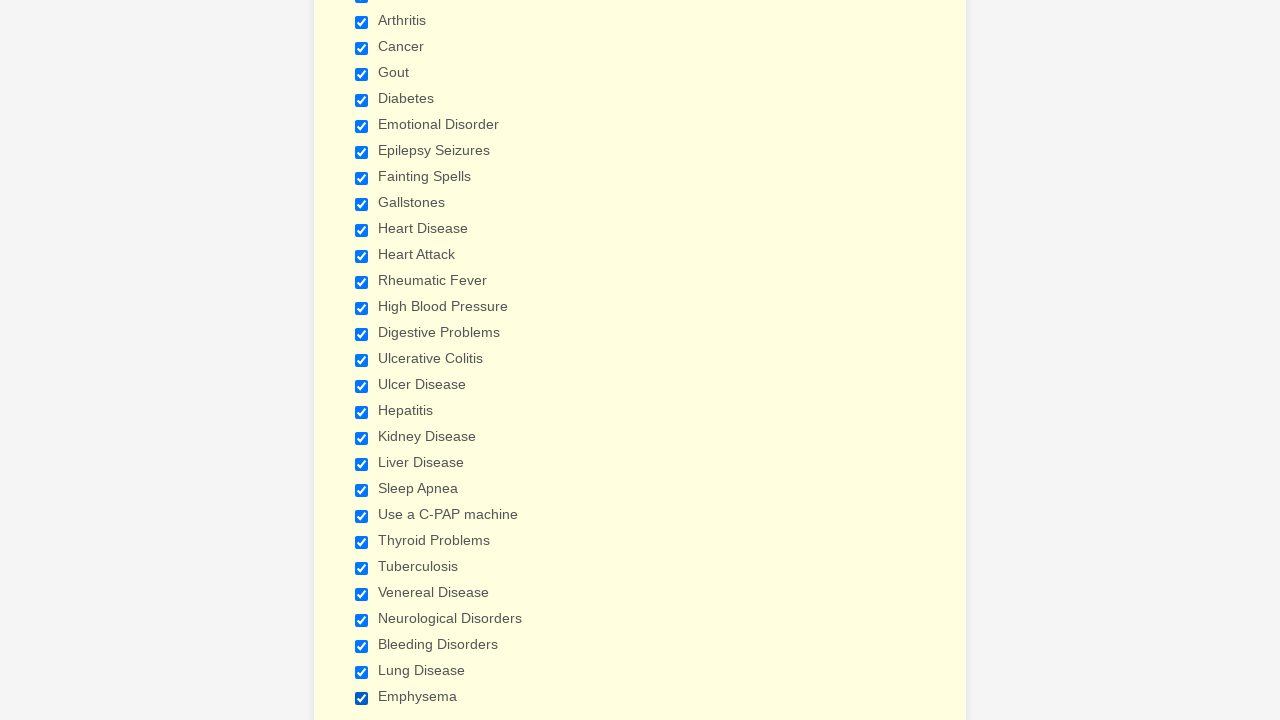

Verified checkbox is selected
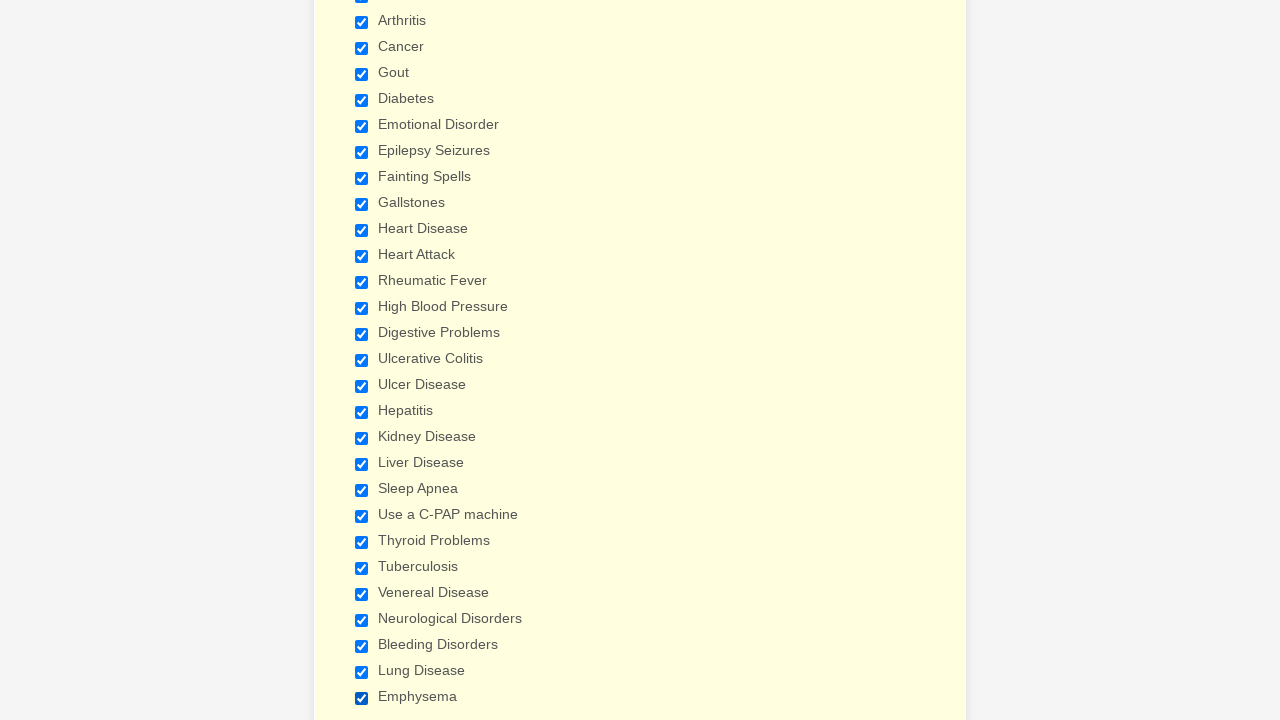

Verified checkbox is selected
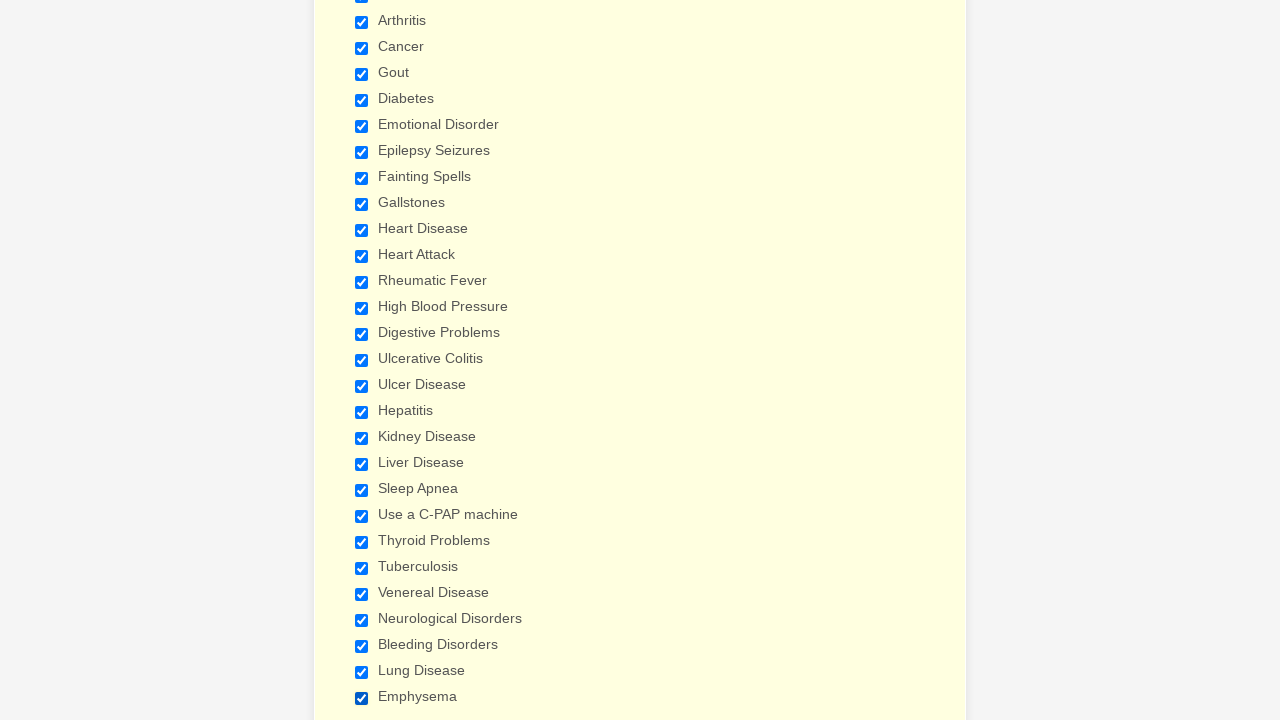

Verified checkbox is selected
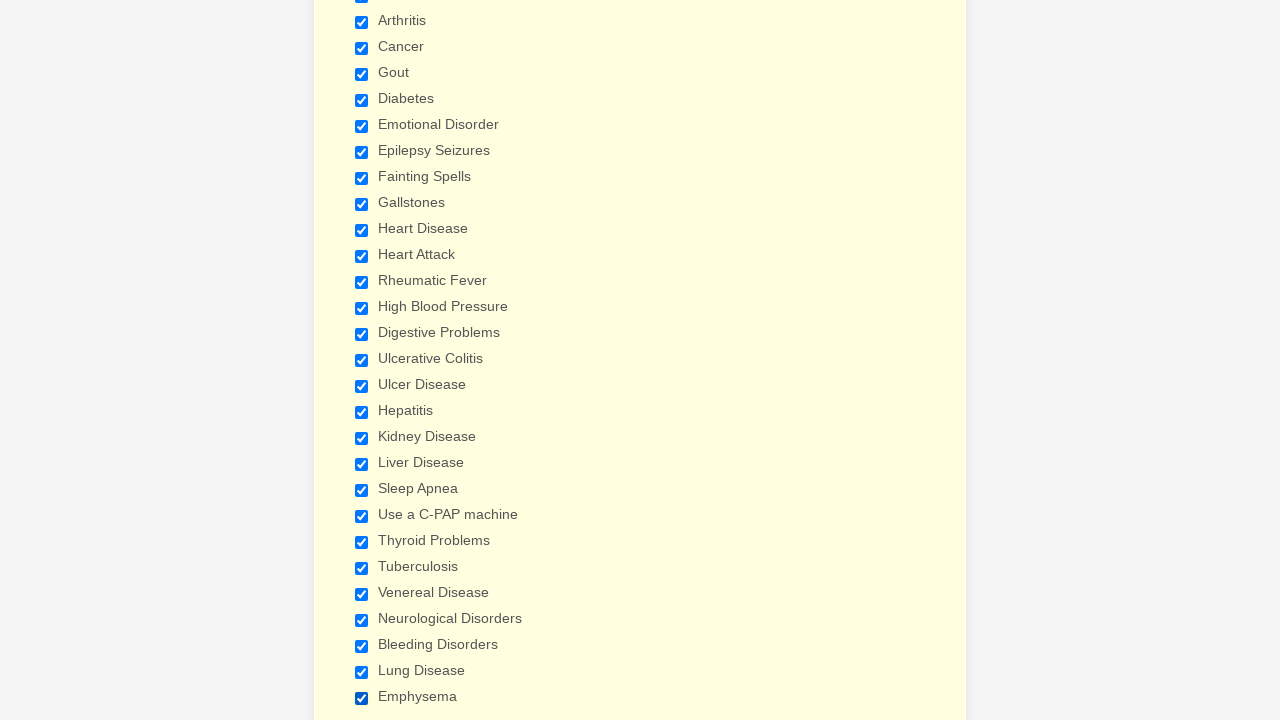

Verified checkbox is selected
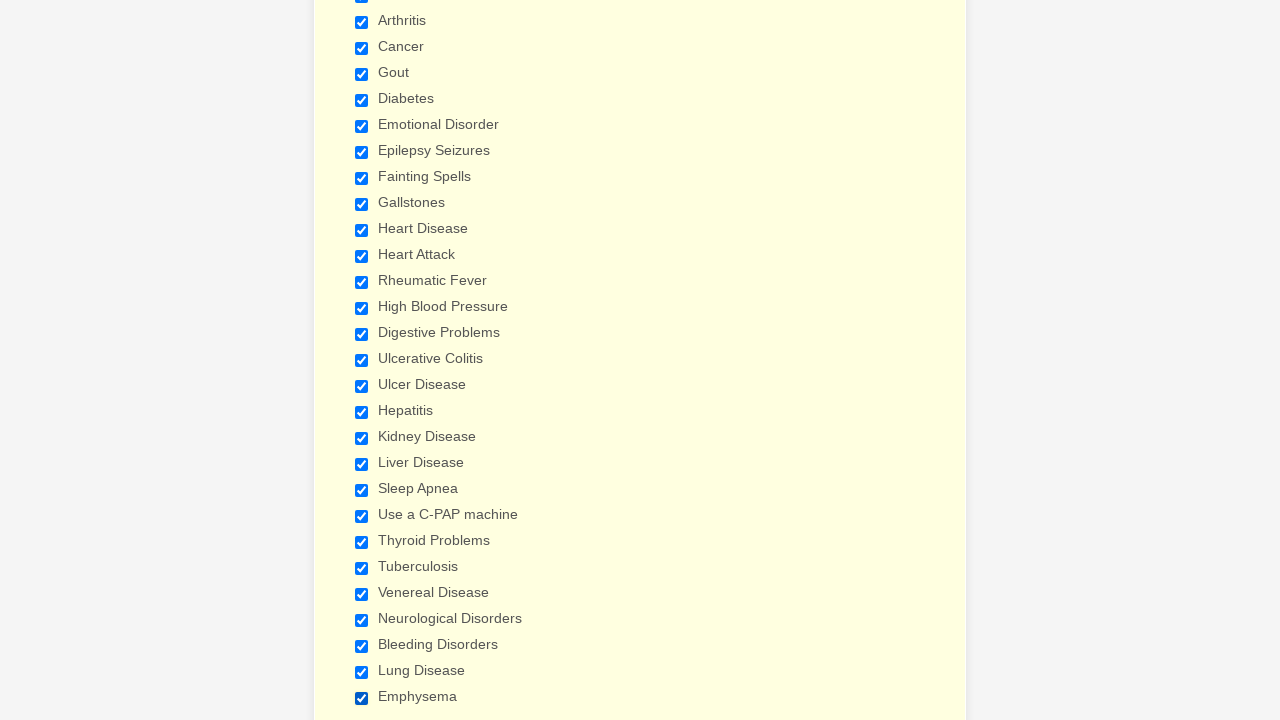

Verified checkbox is selected
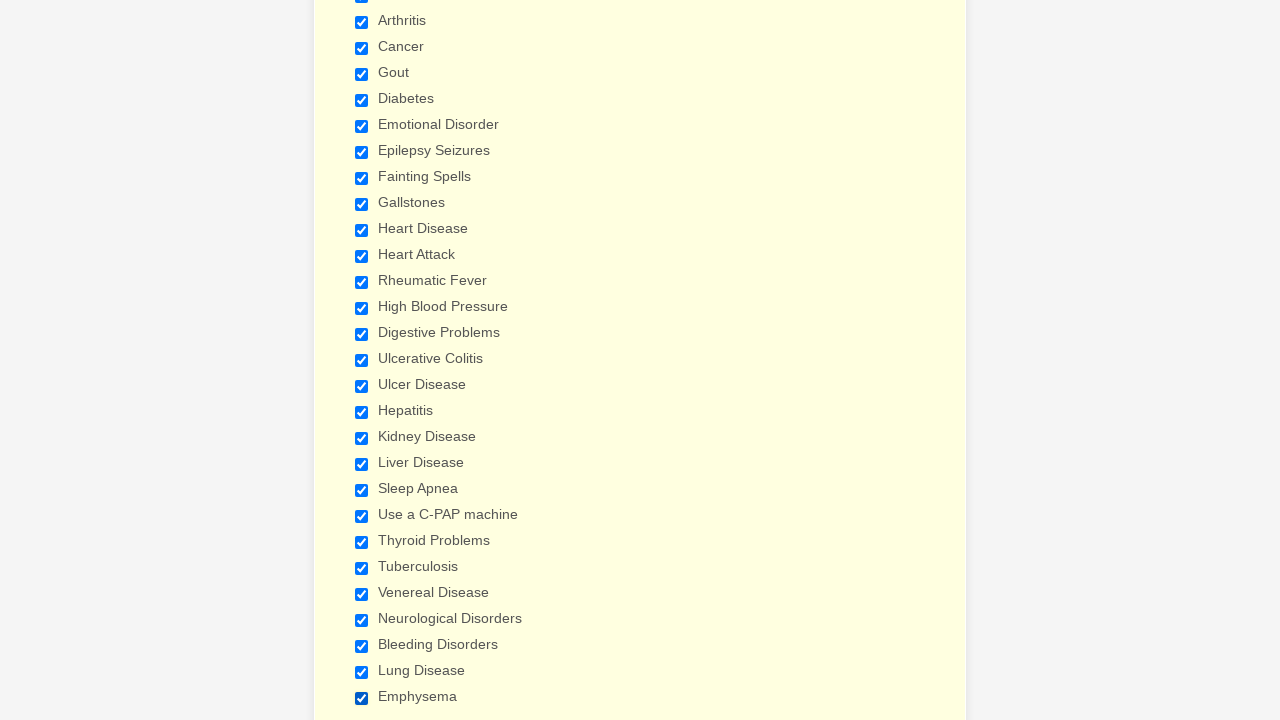

Verified checkbox is selected
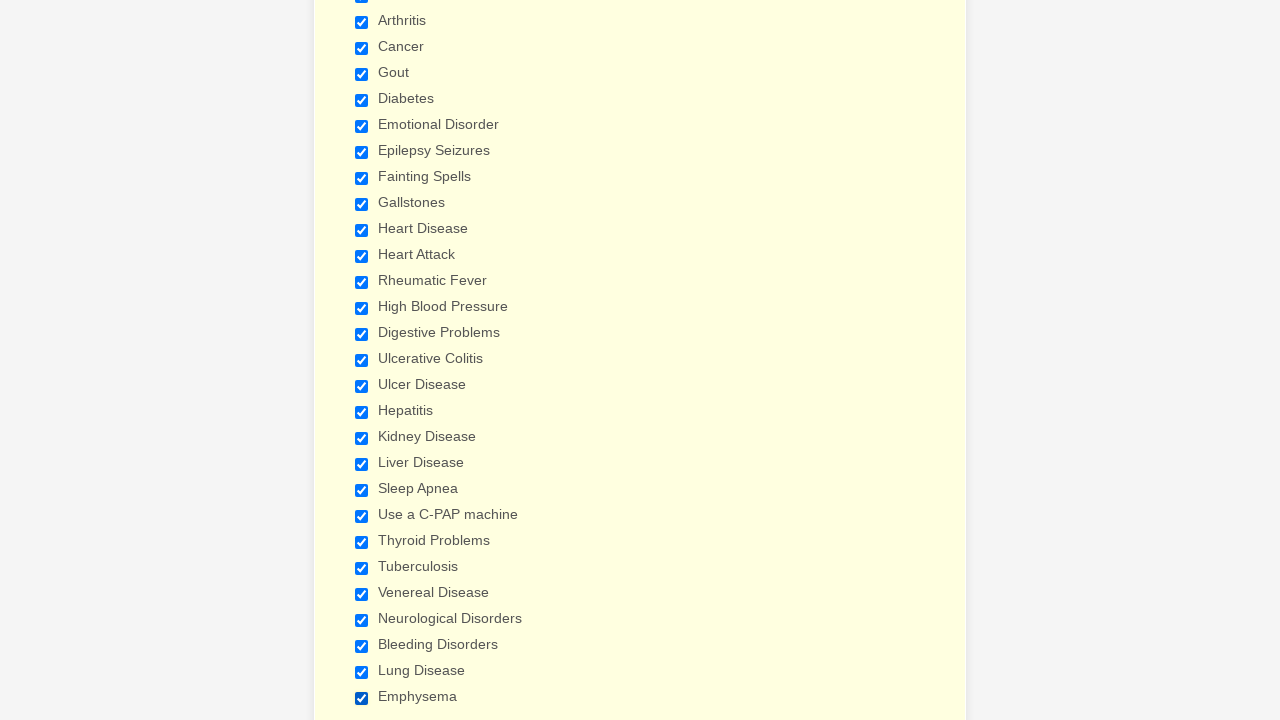

Verified checkbox is selected
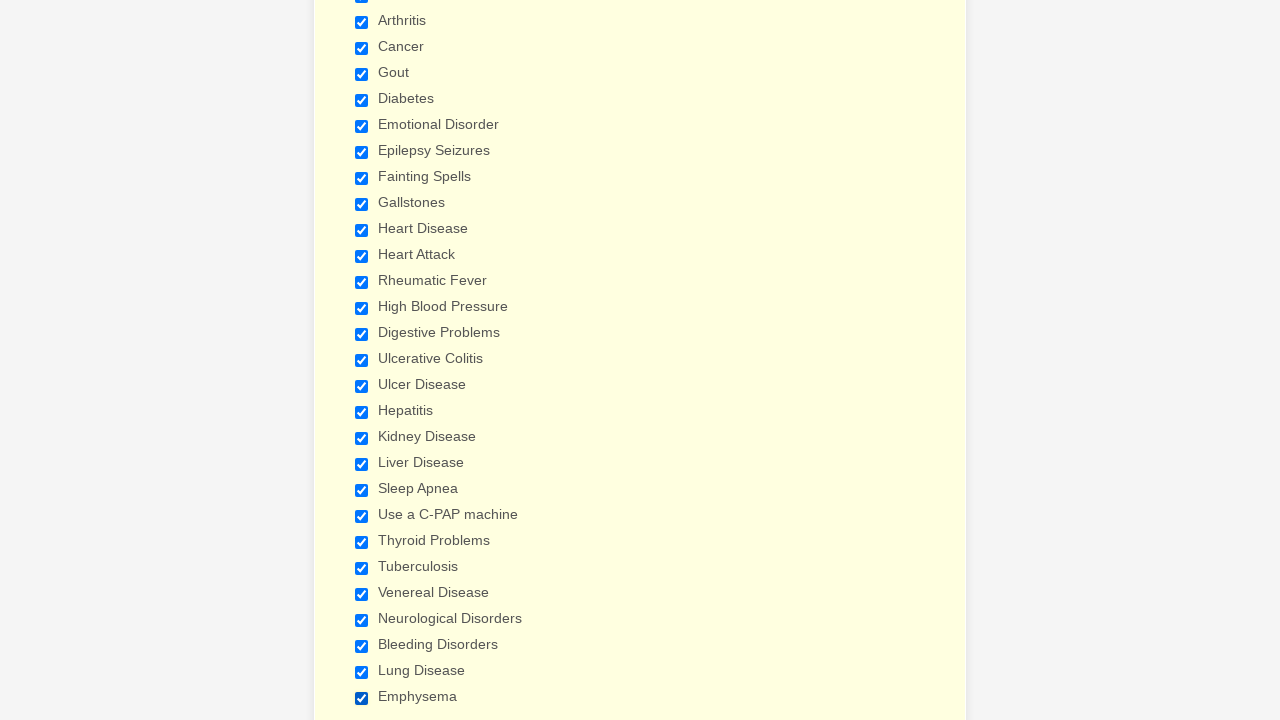

Verified checkbox is selected
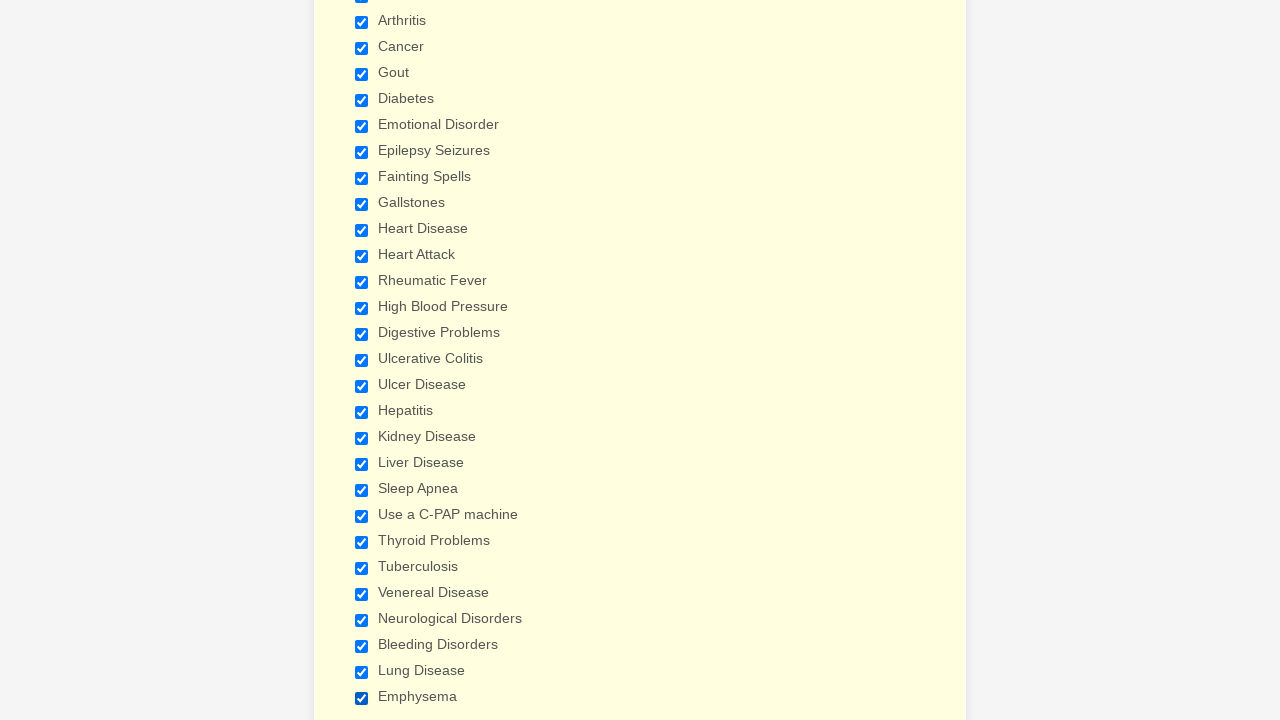

Verified checkbox is selected
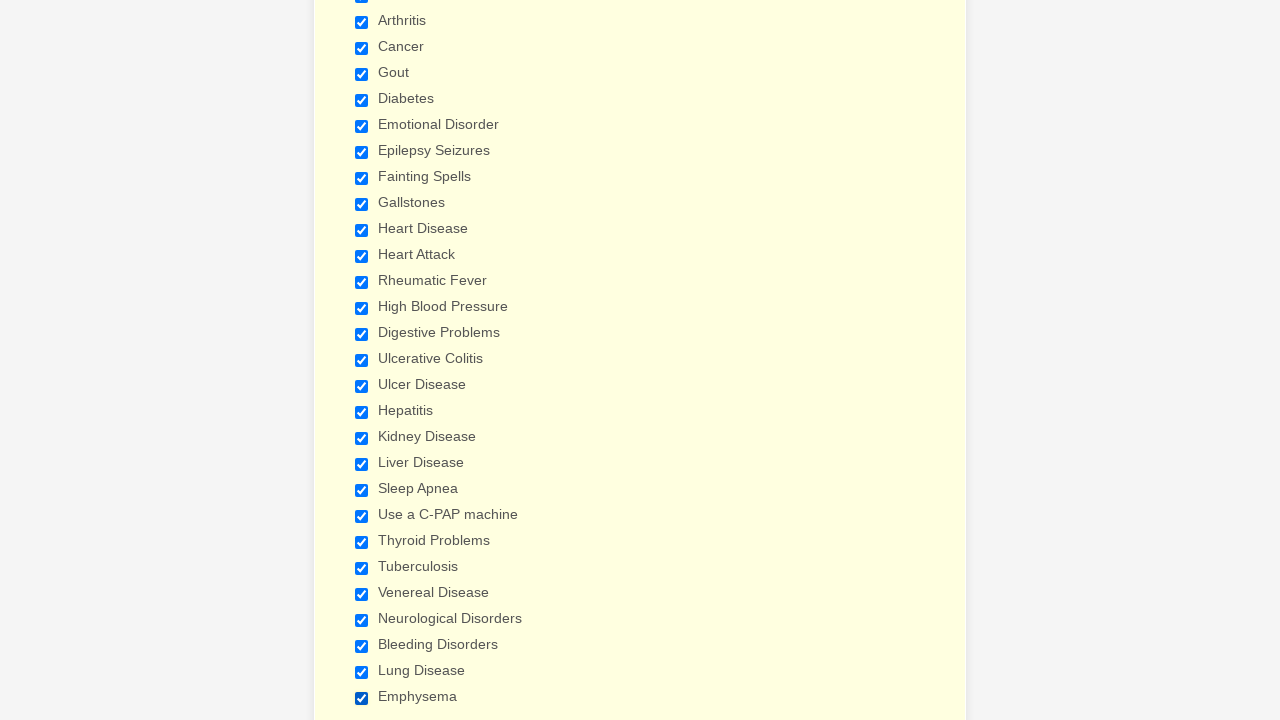

Verified checkbox is selected
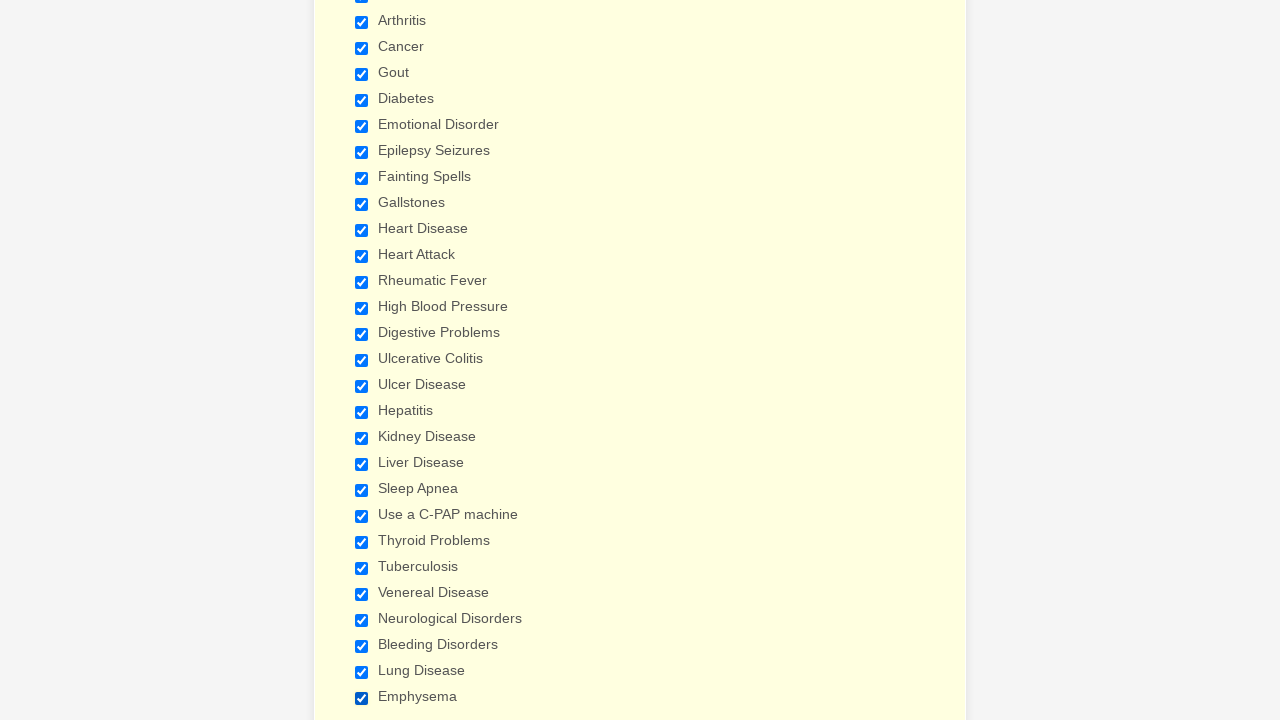

Verified checkbox is selected
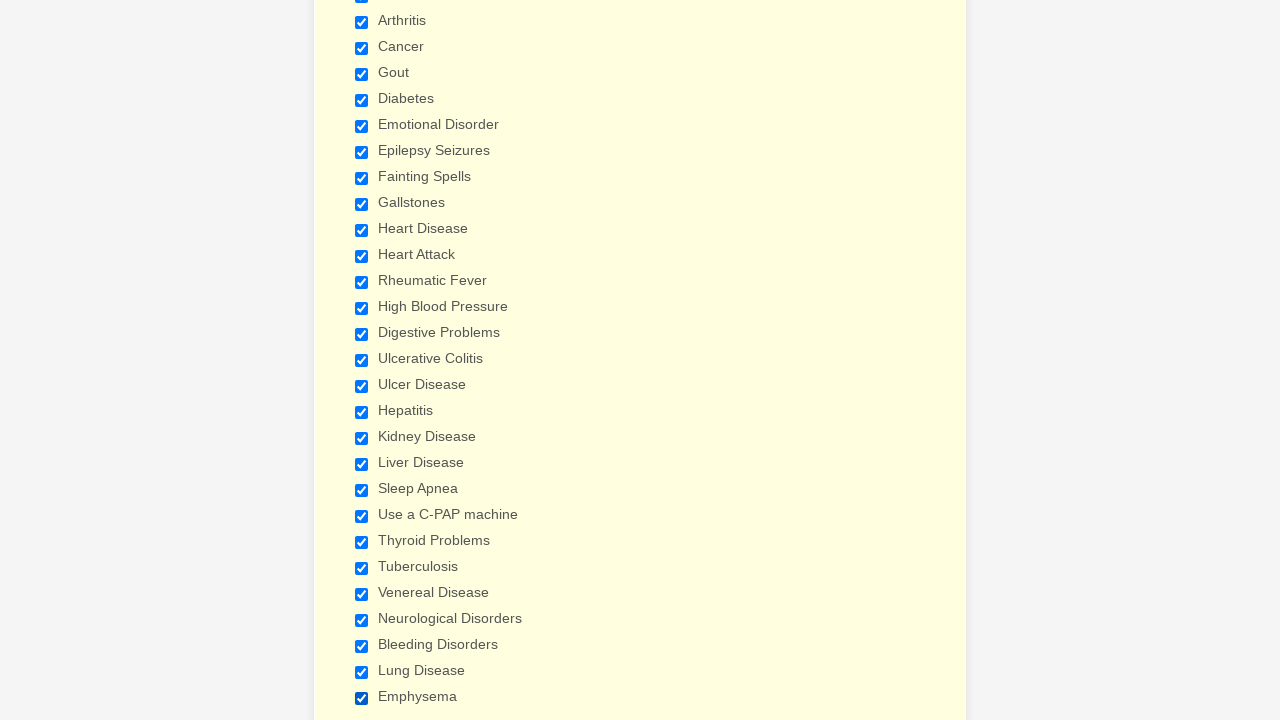

Verified checkbox is selected
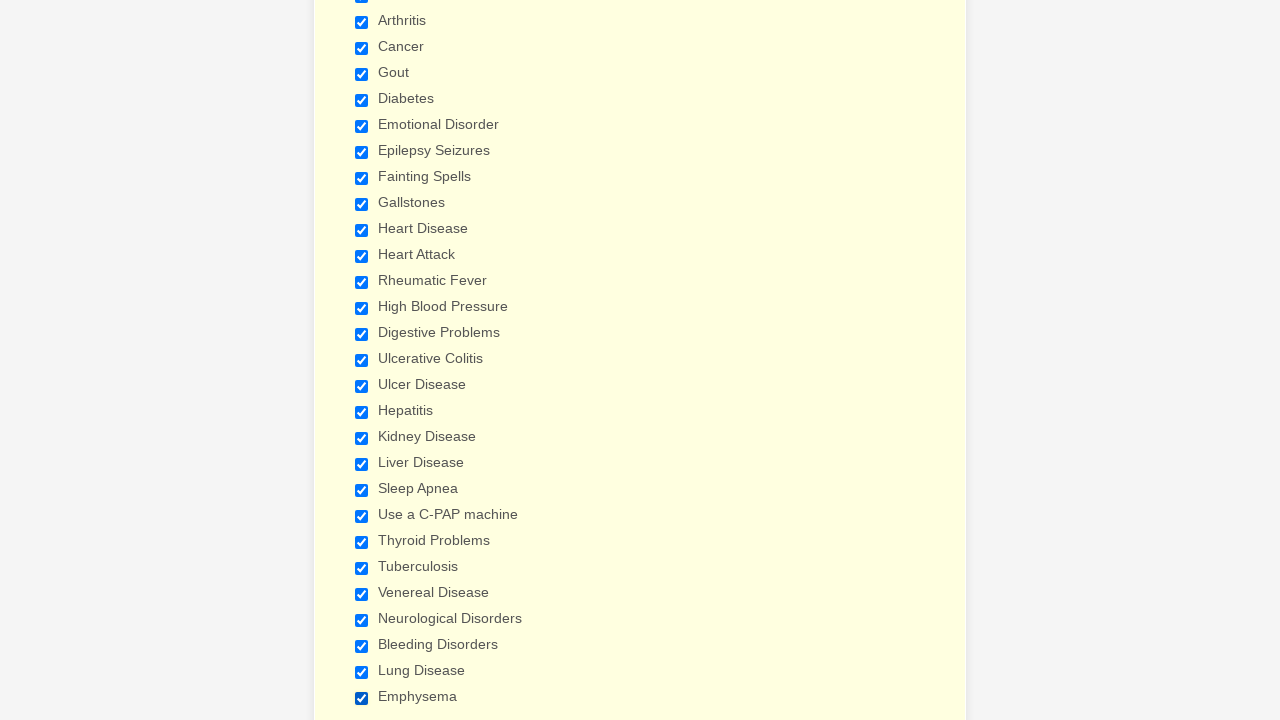

Verified checkbox is selected
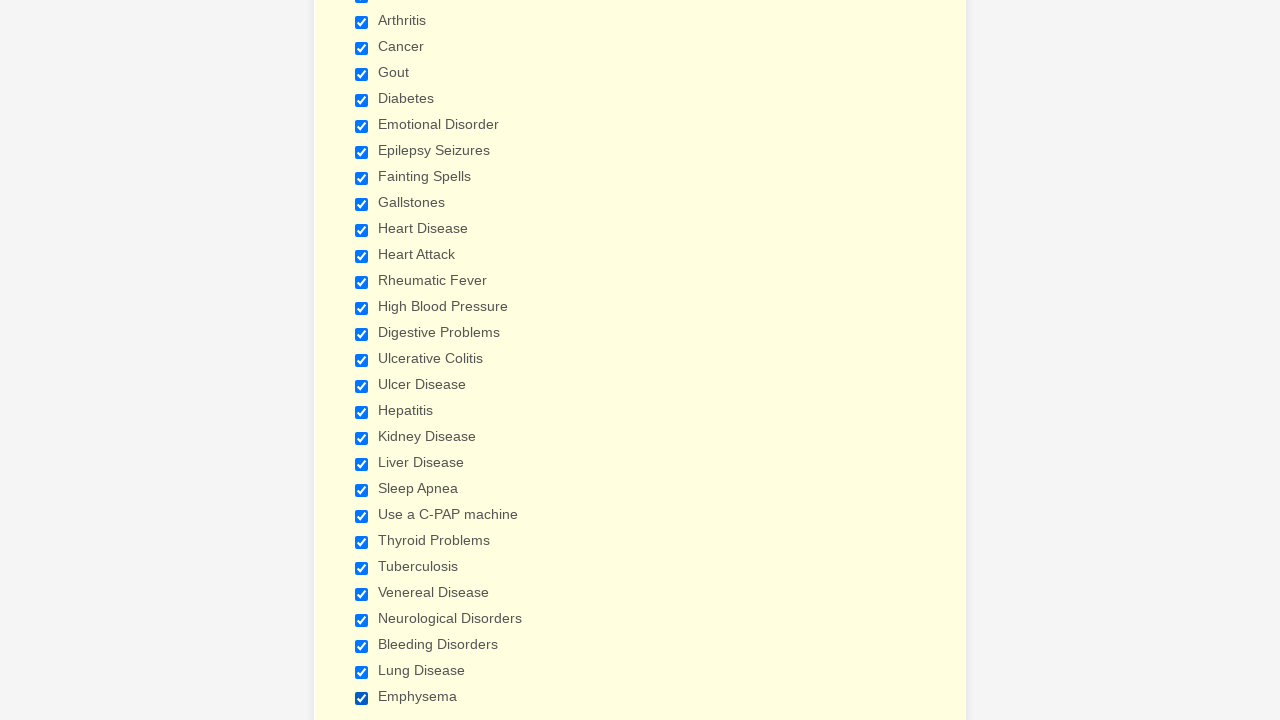

Verified checkbox is selected
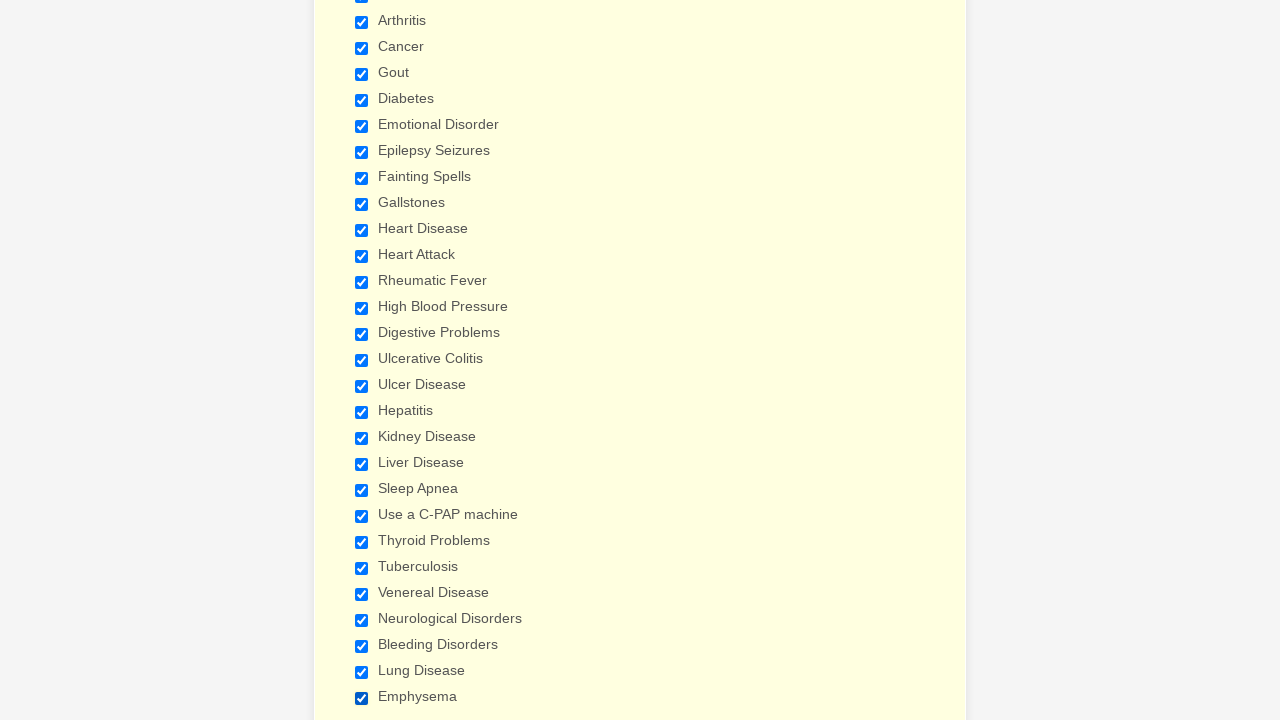

Verified checkbox is selected
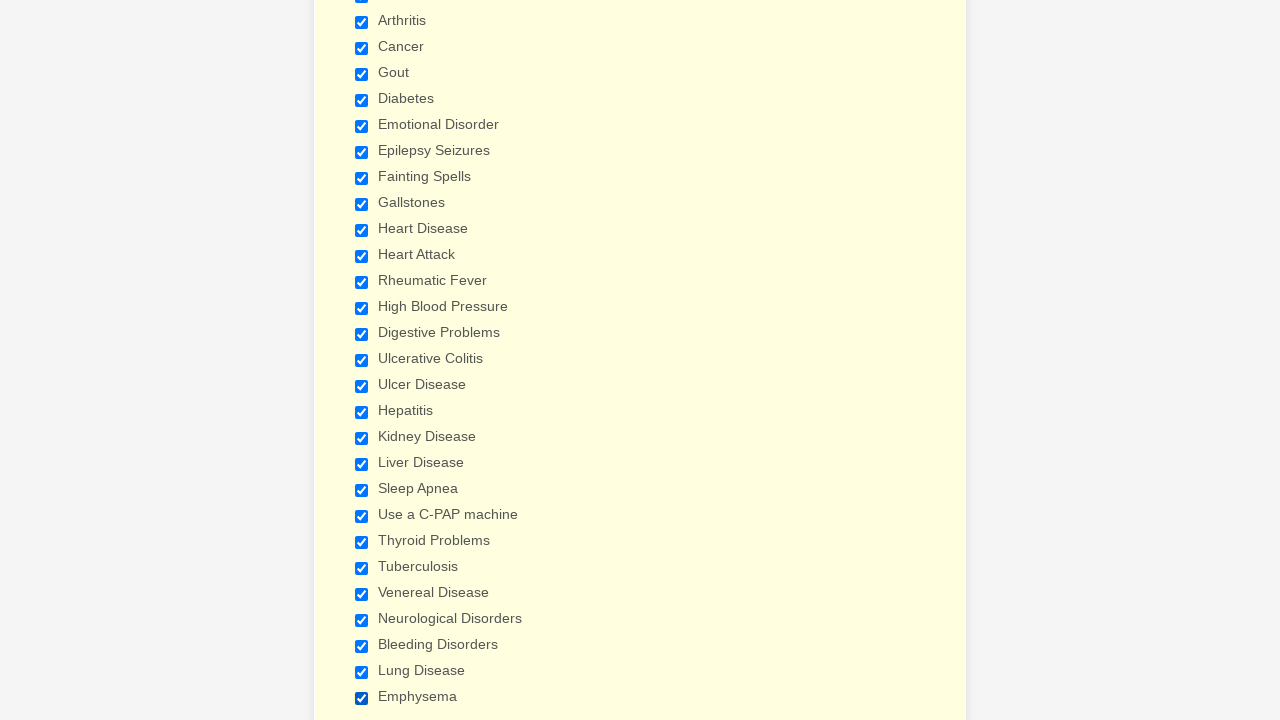

Verified checkbox is selected
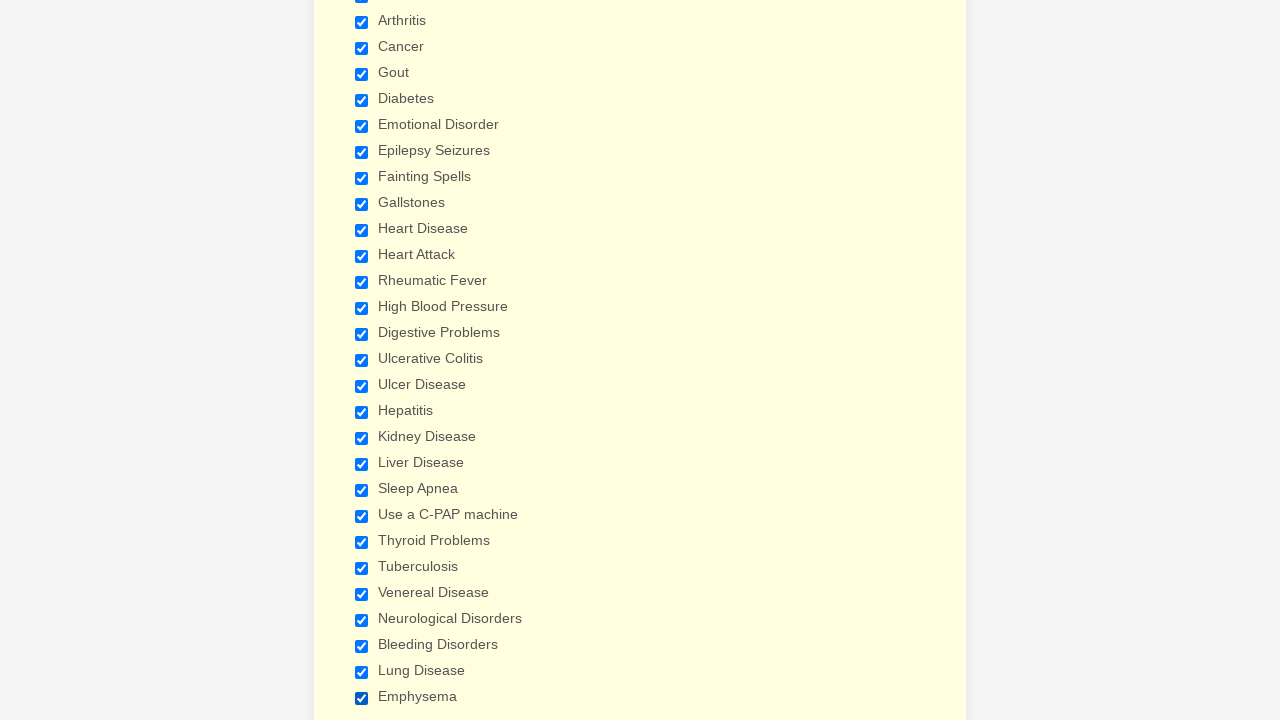

Verified checkbox is selected
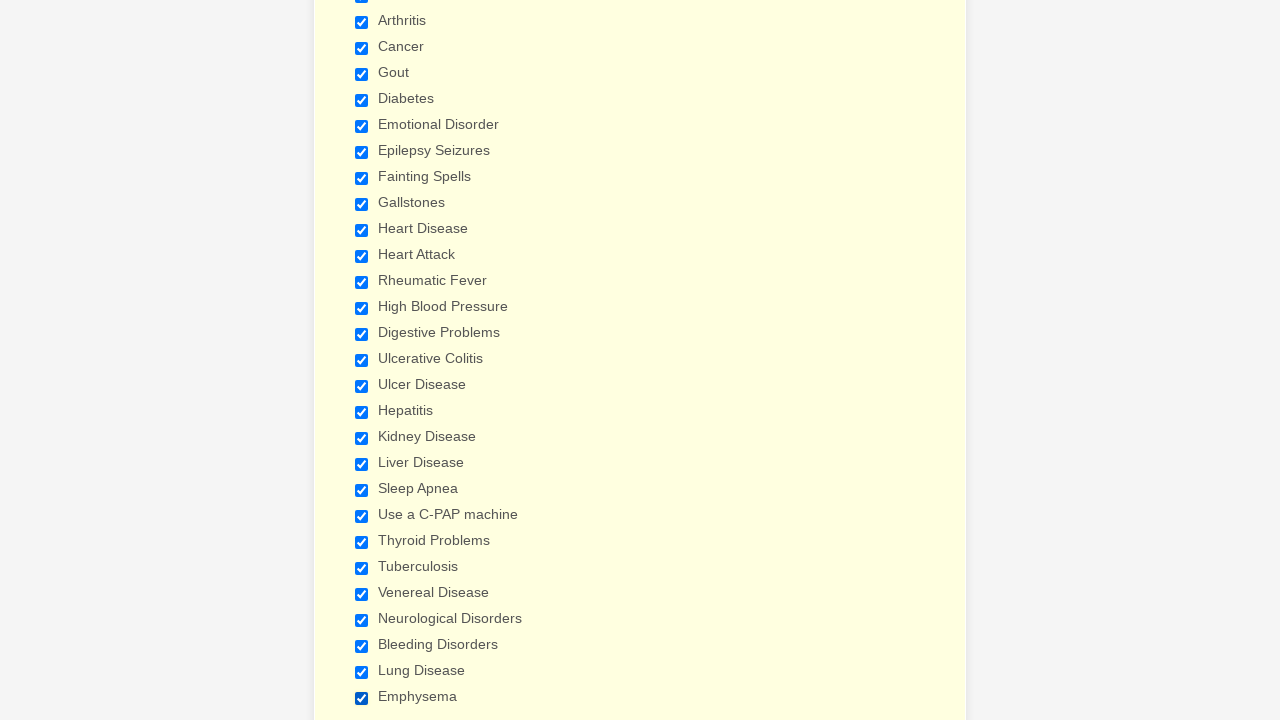

Verified checkbox is selected
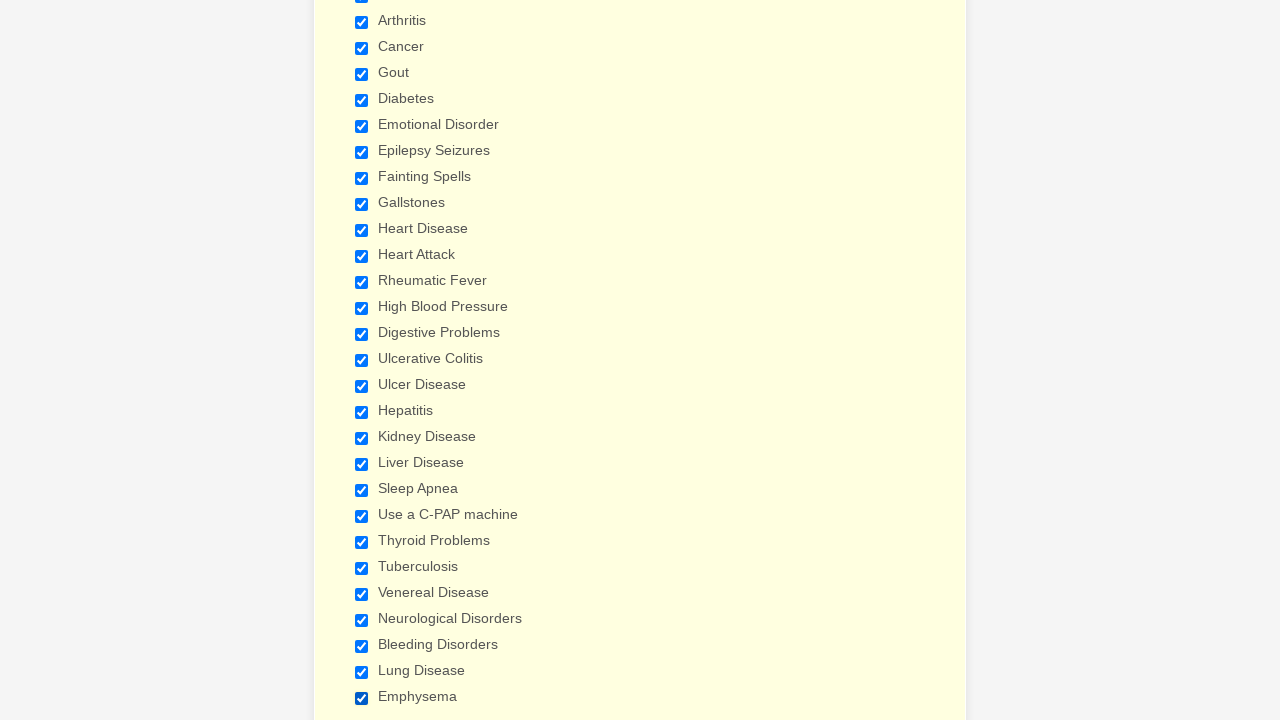

Verified checkbox is selected
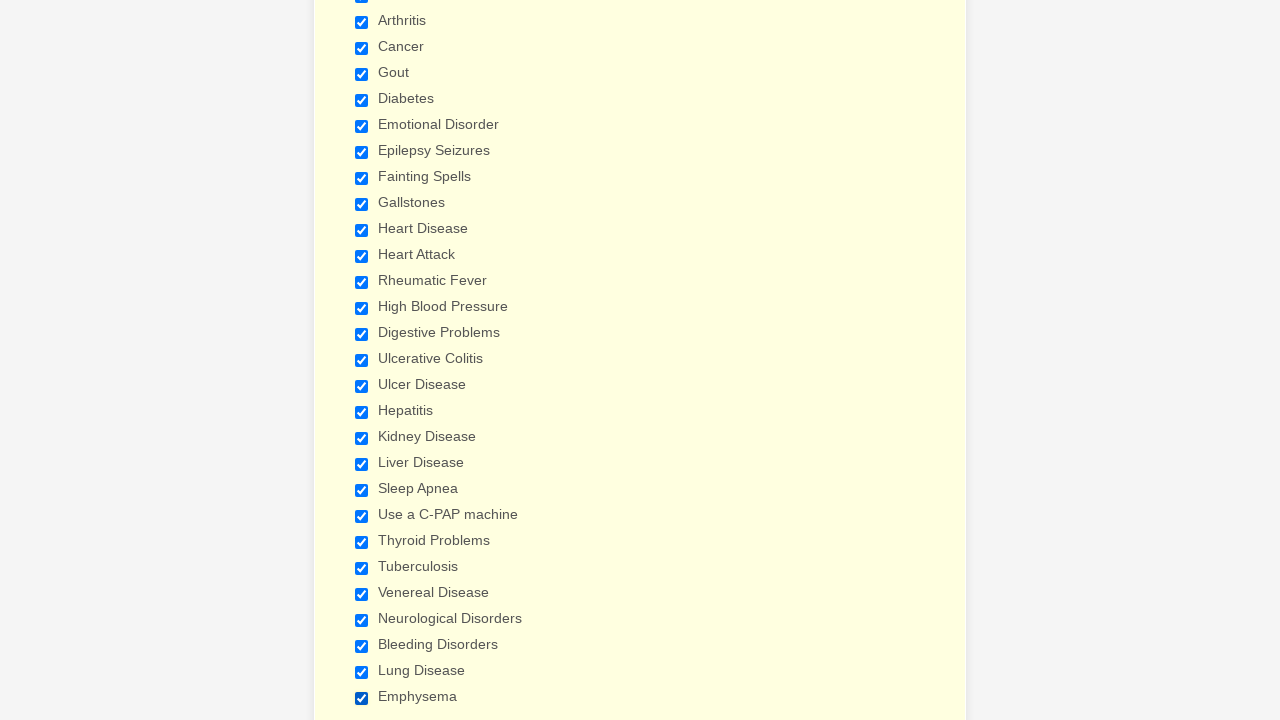

Verified checkbox is selected
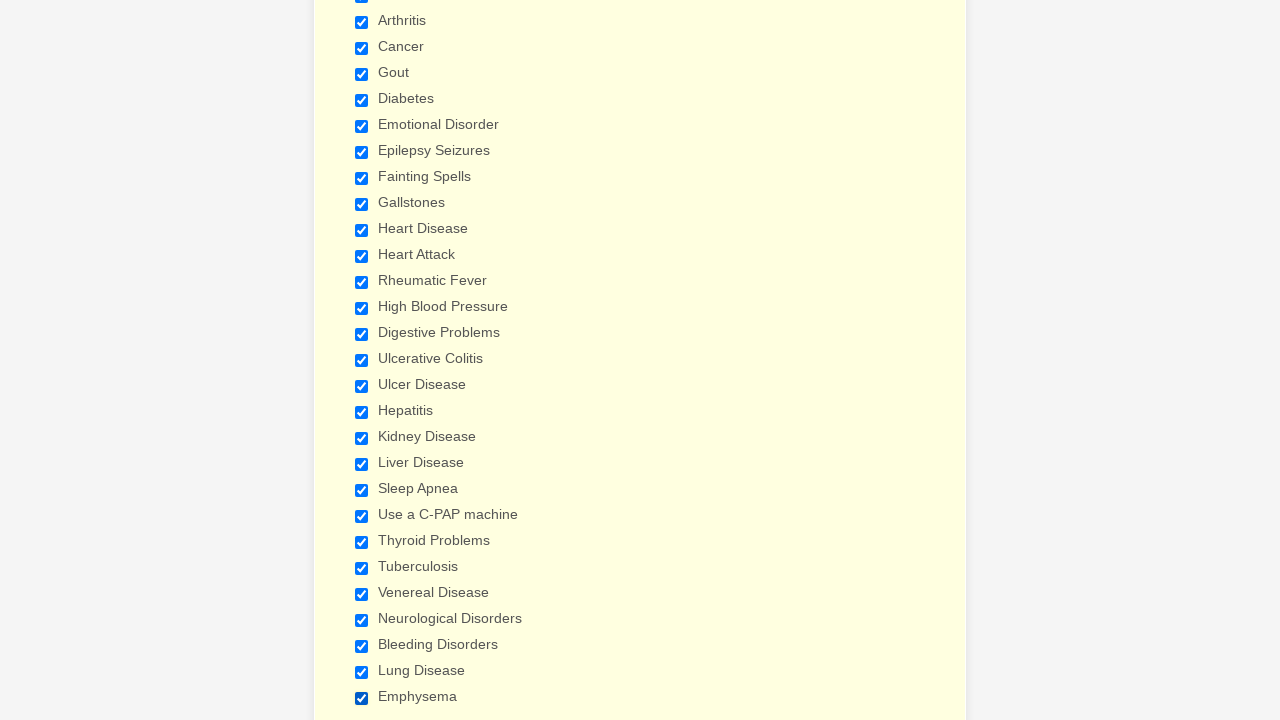

Verified checkbox is selected
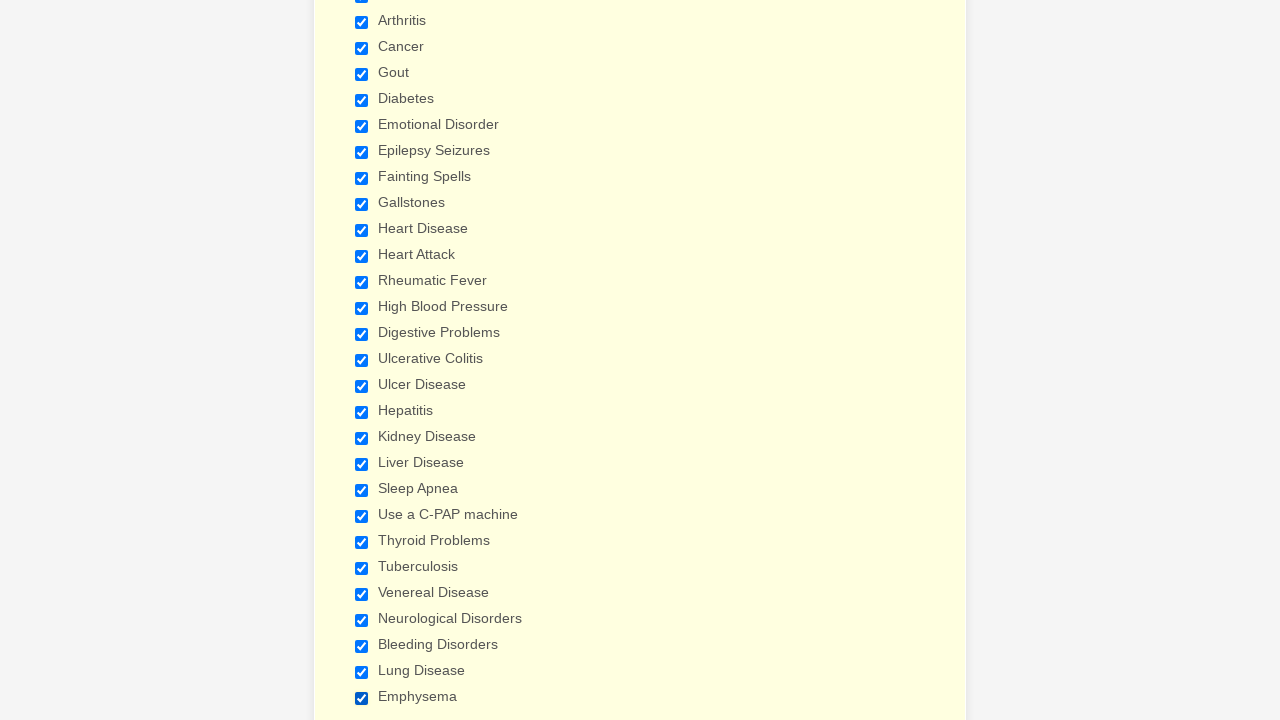

Verified checkbox is selected
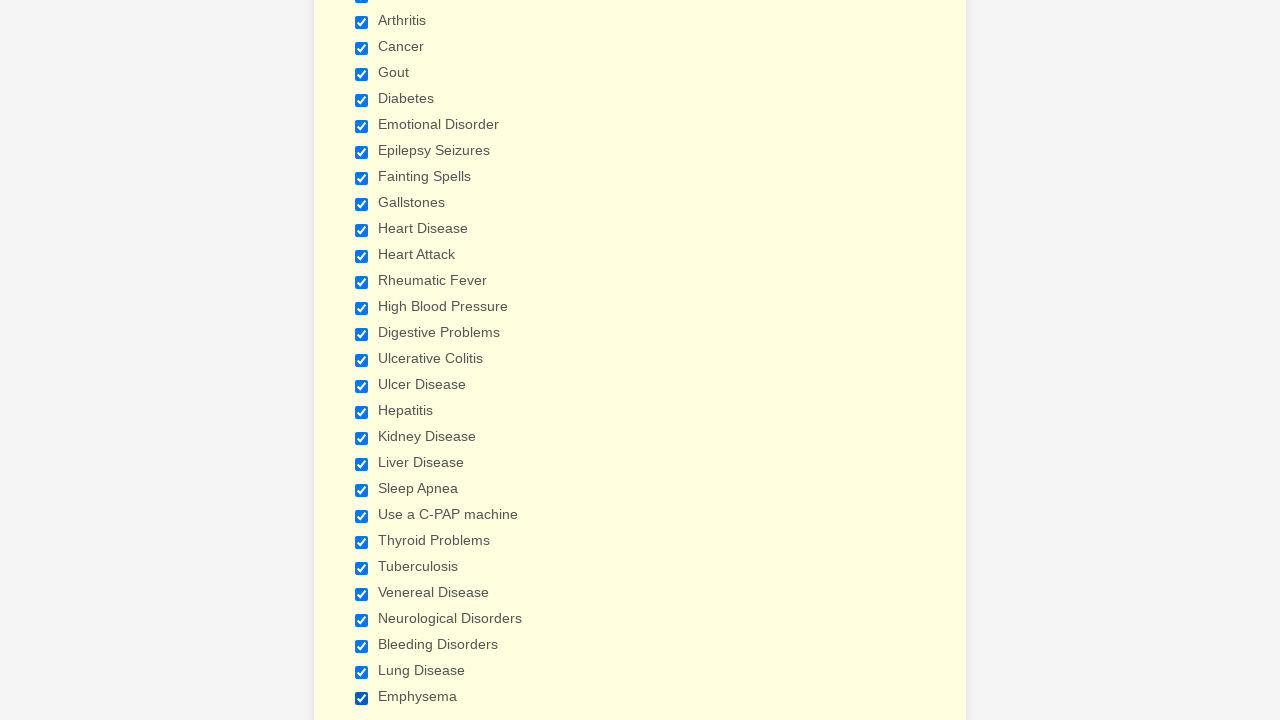

Verified checkbox is selected
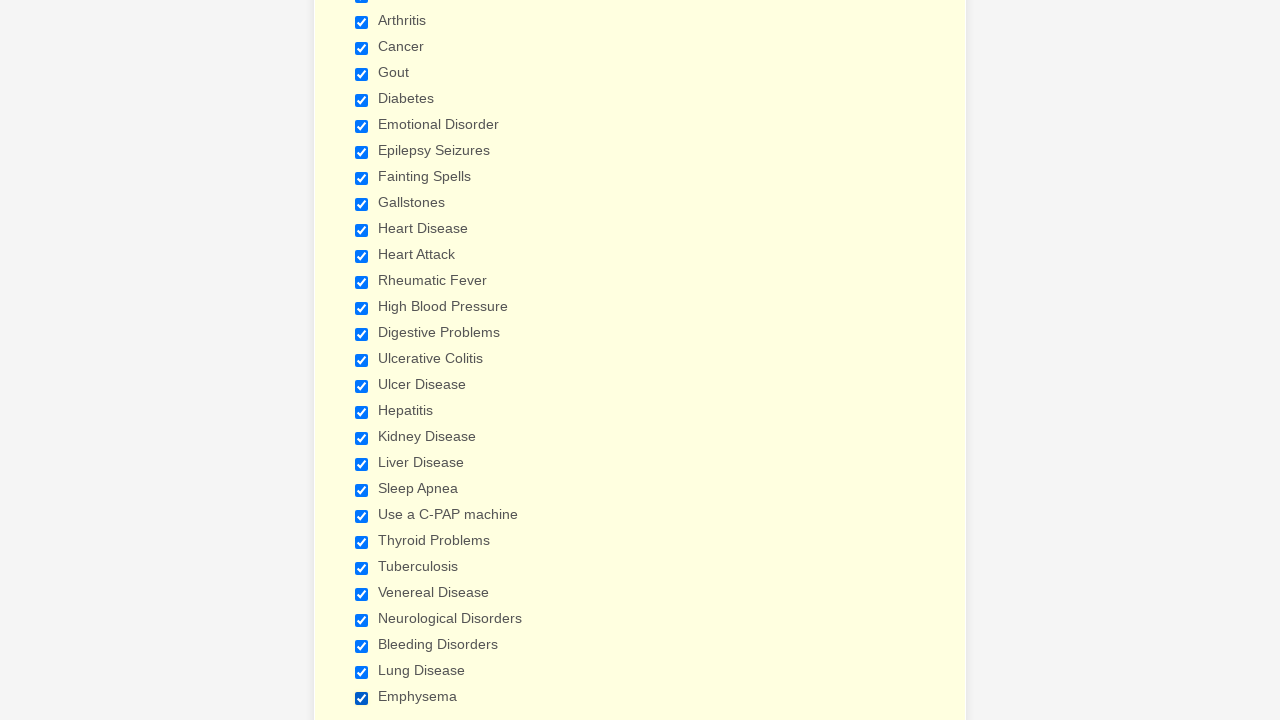

Verified checkbox is selected
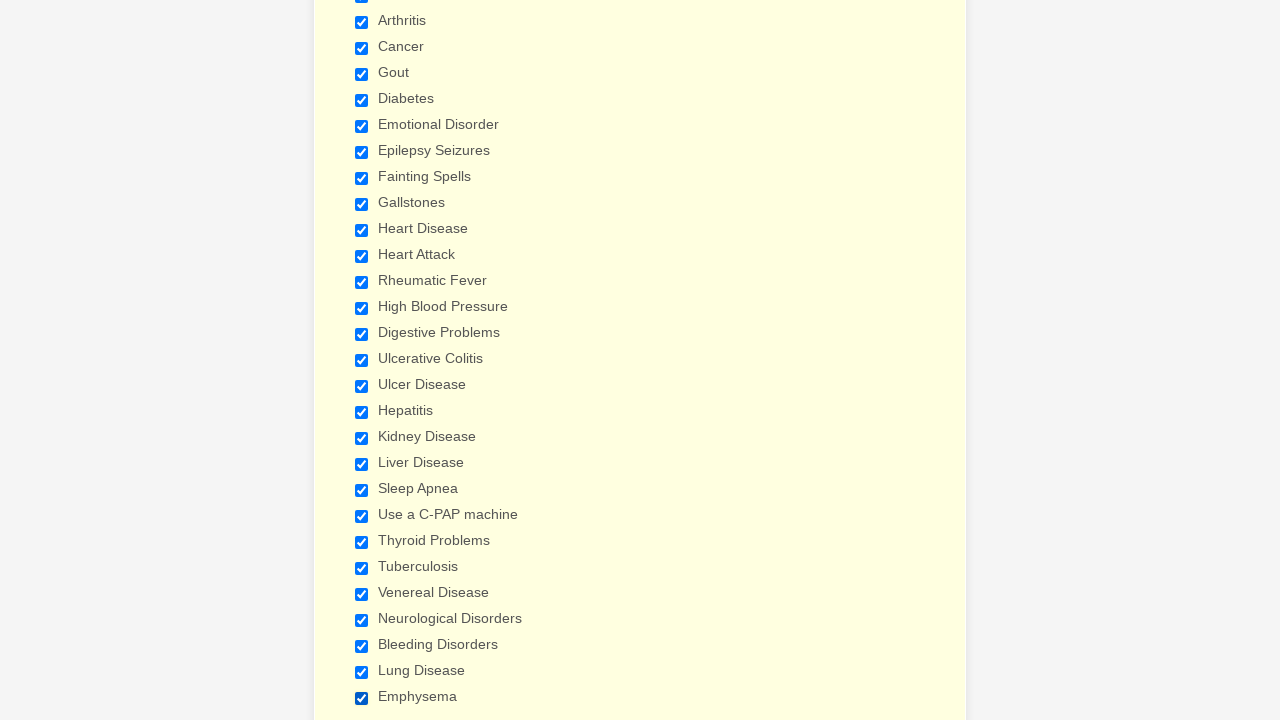

Verified checkbox is selected
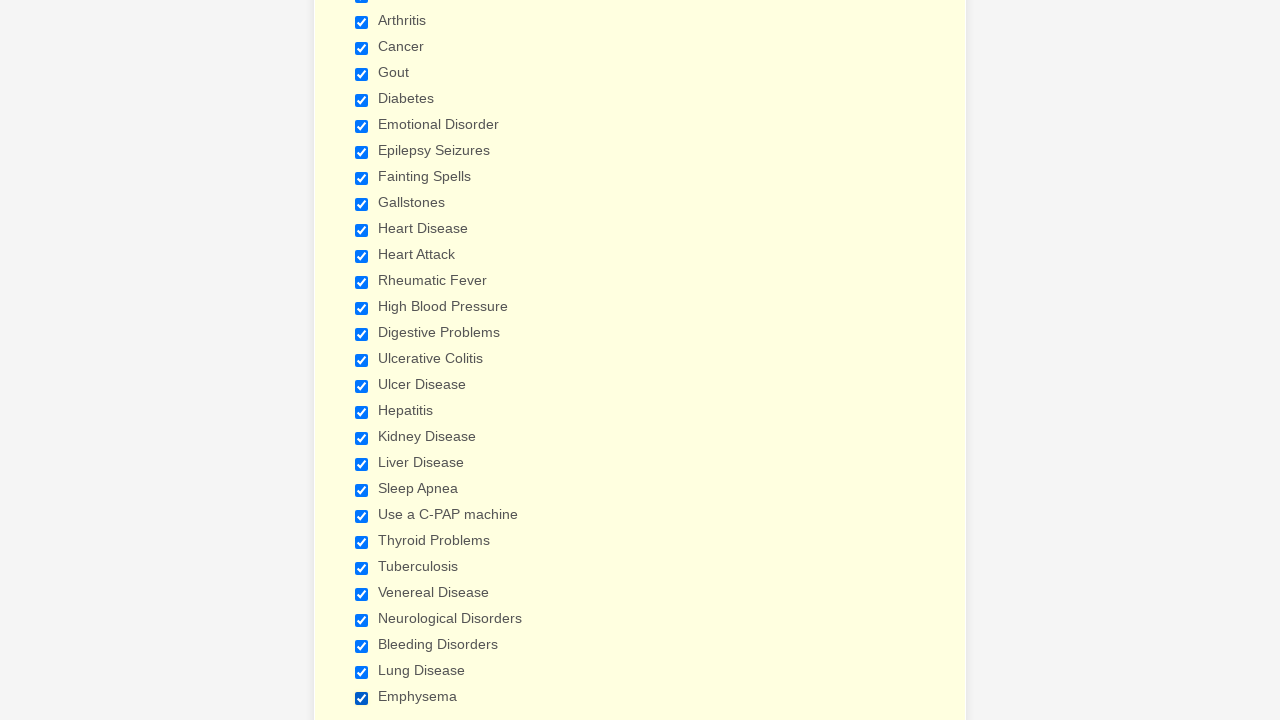

Verified checkbox is selected
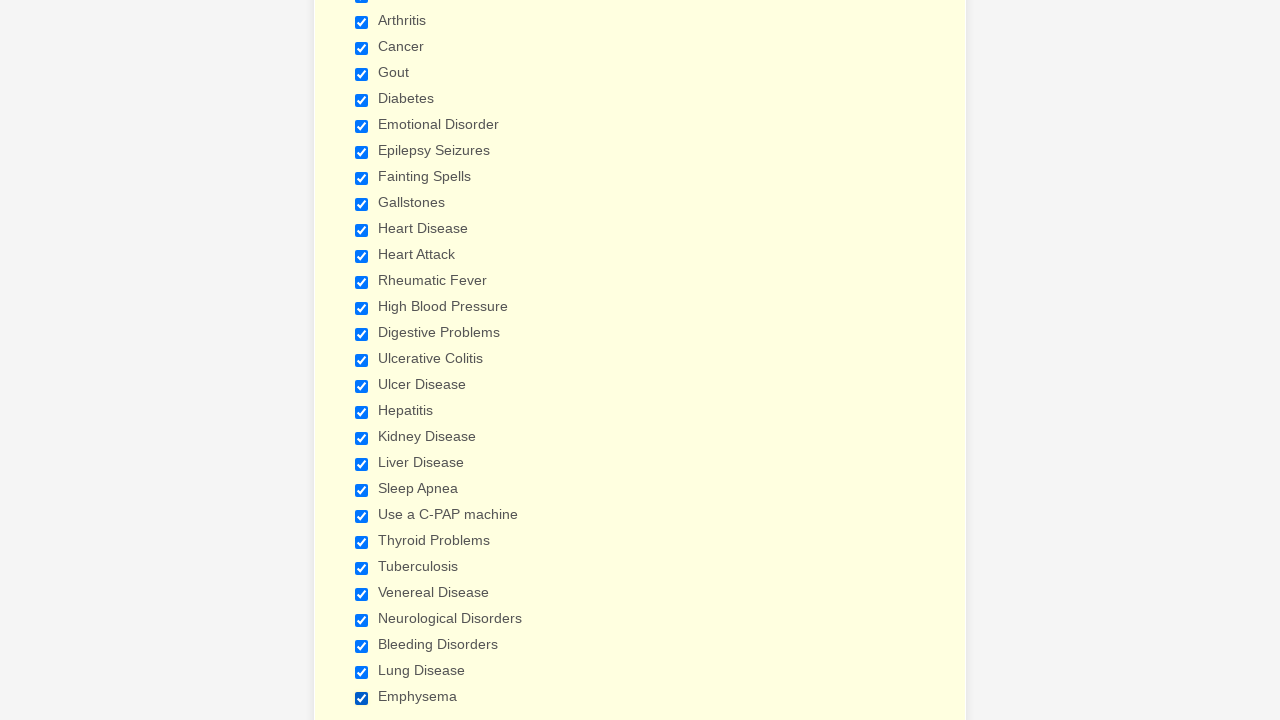

Verified checkbox is selected
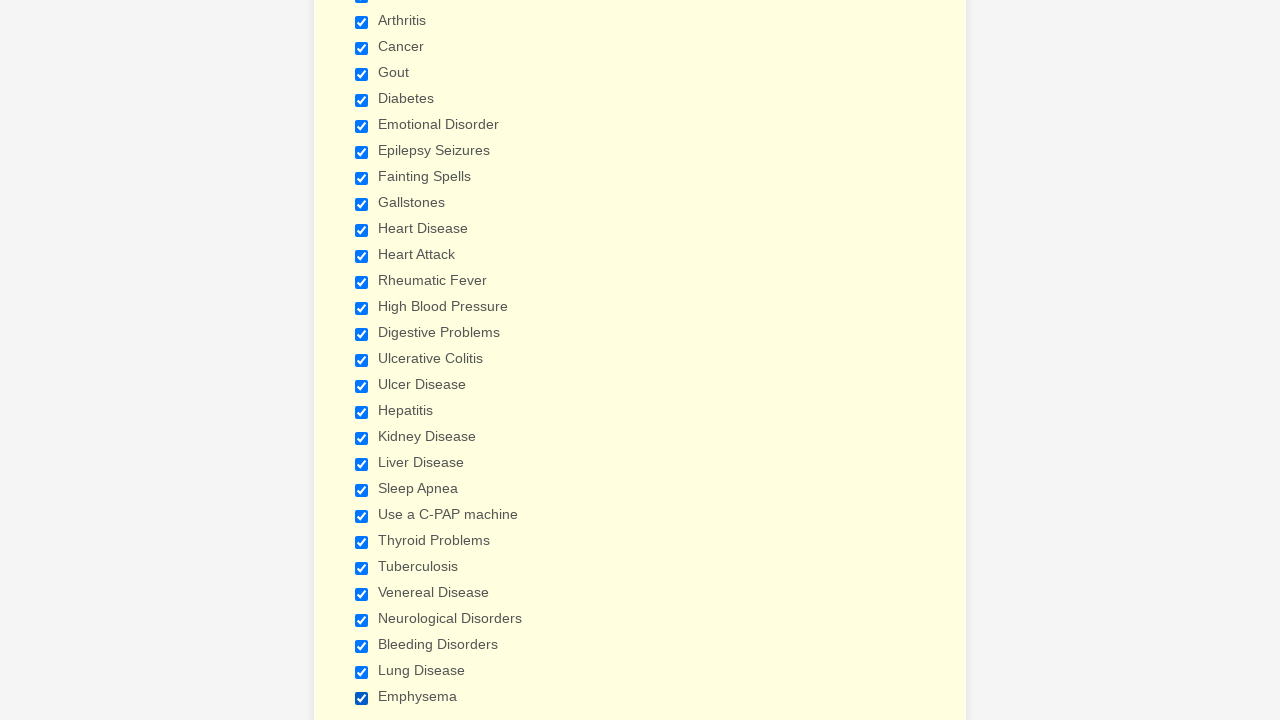

Verified checkbox is selected
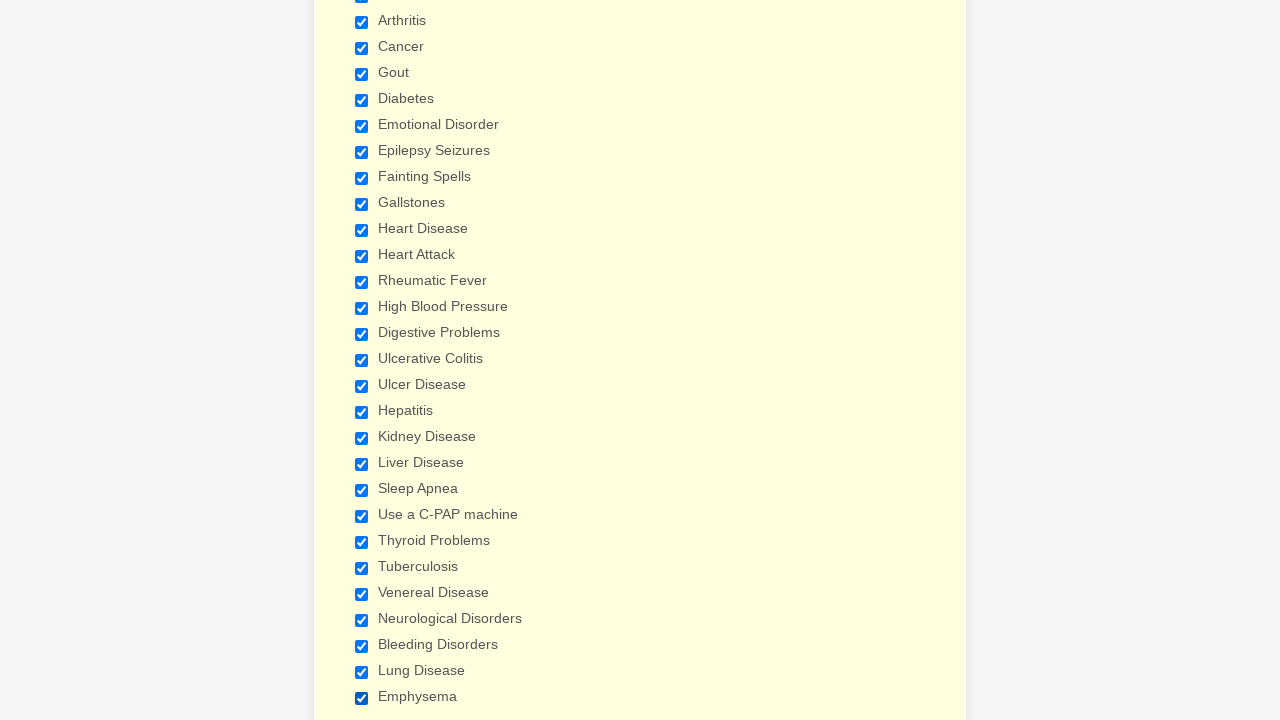

Clicked checked checkbox to deselect it at (362, 360) on xpath=//span[@class='form-checkbox-item']/input >> nth=0
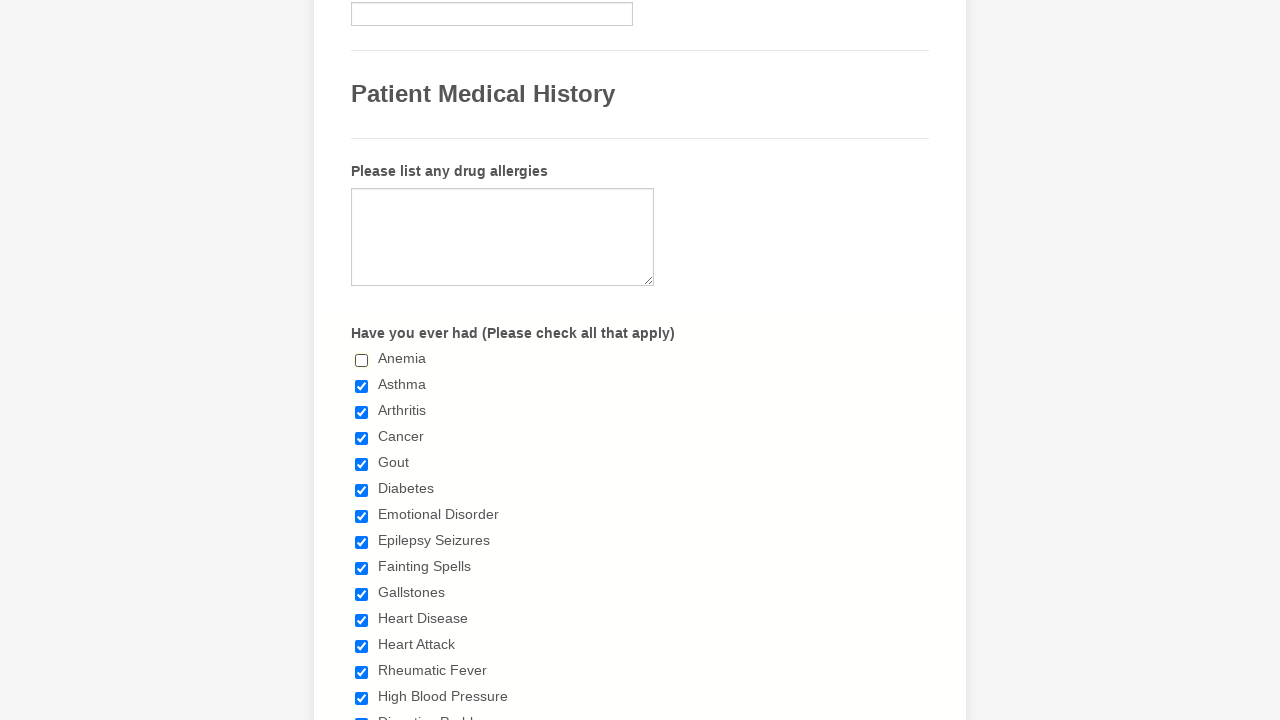

Clicked checked checkbox to deselect it at (362, 386) on xpath=//span[@class='form-checkbox-item']/input >> nth=1
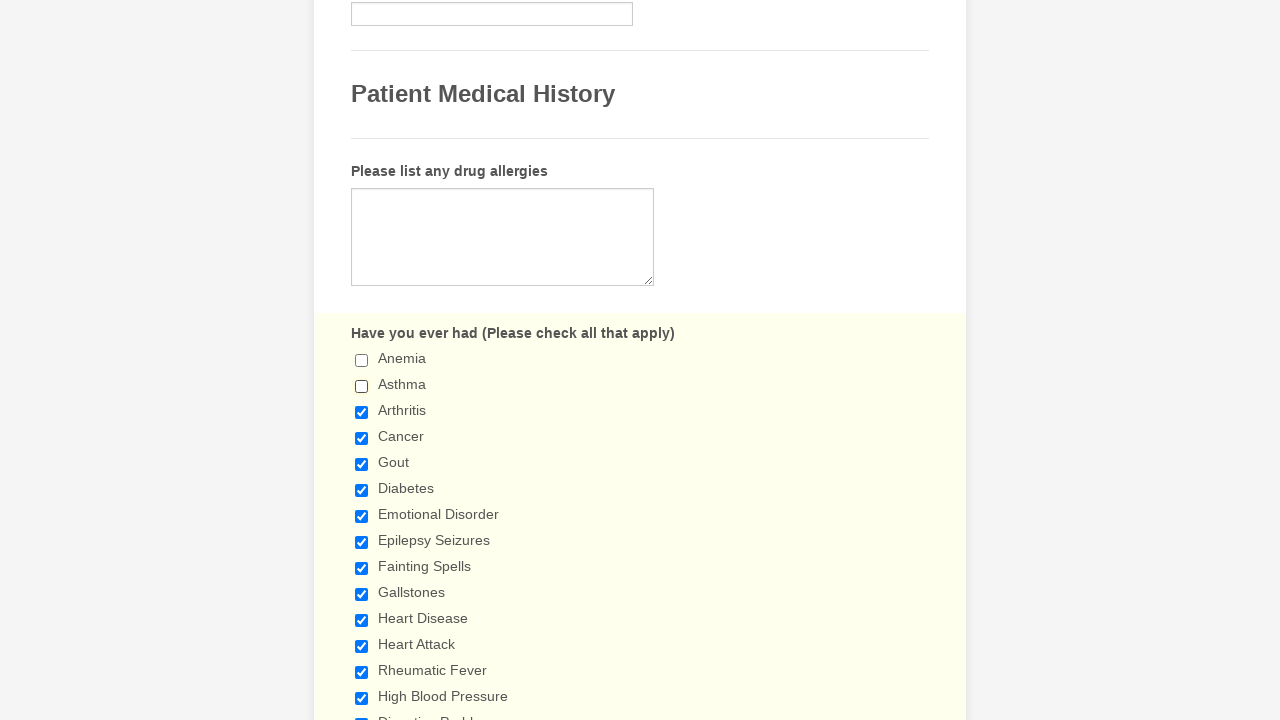

Clicked checked checkbox to deselect it at (362, 412) on xpath=//span[@class='form-checkbox-item']/input >> nth=2
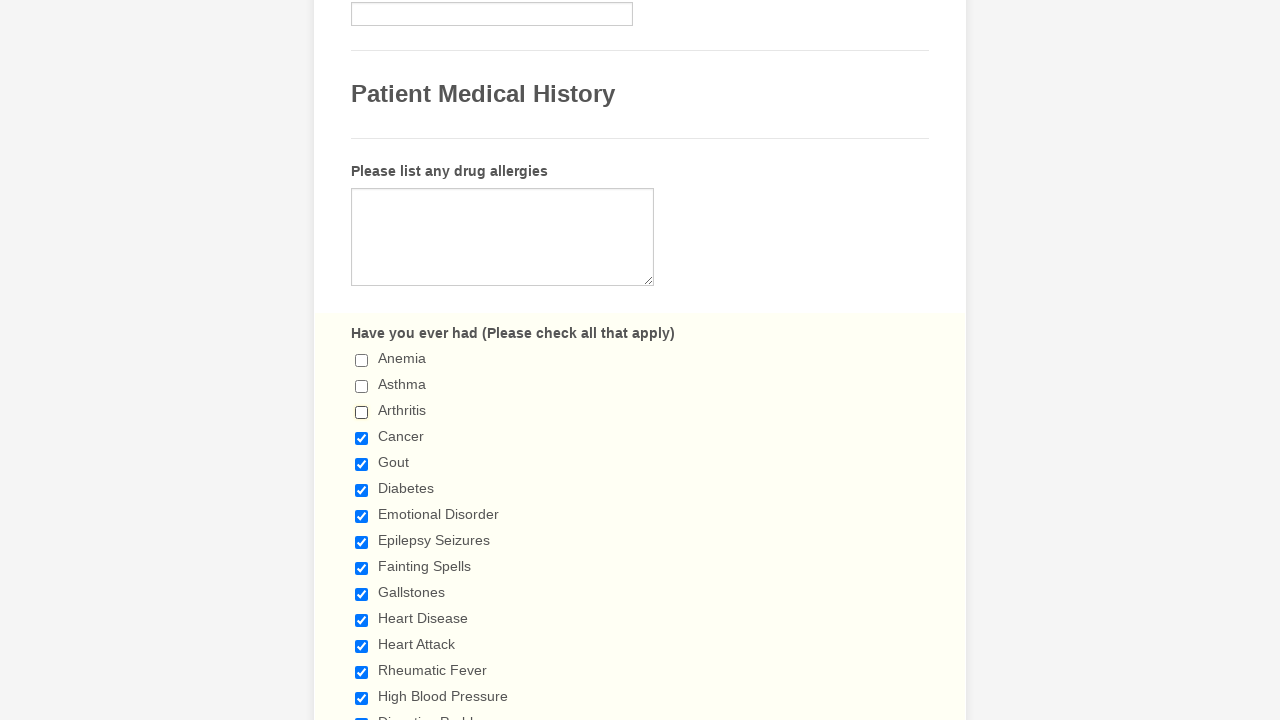

Clicked checked checkbox to deselect it at (362, 438) on xpath=//span[@class='form-checkbox-item']/input >> nth=3
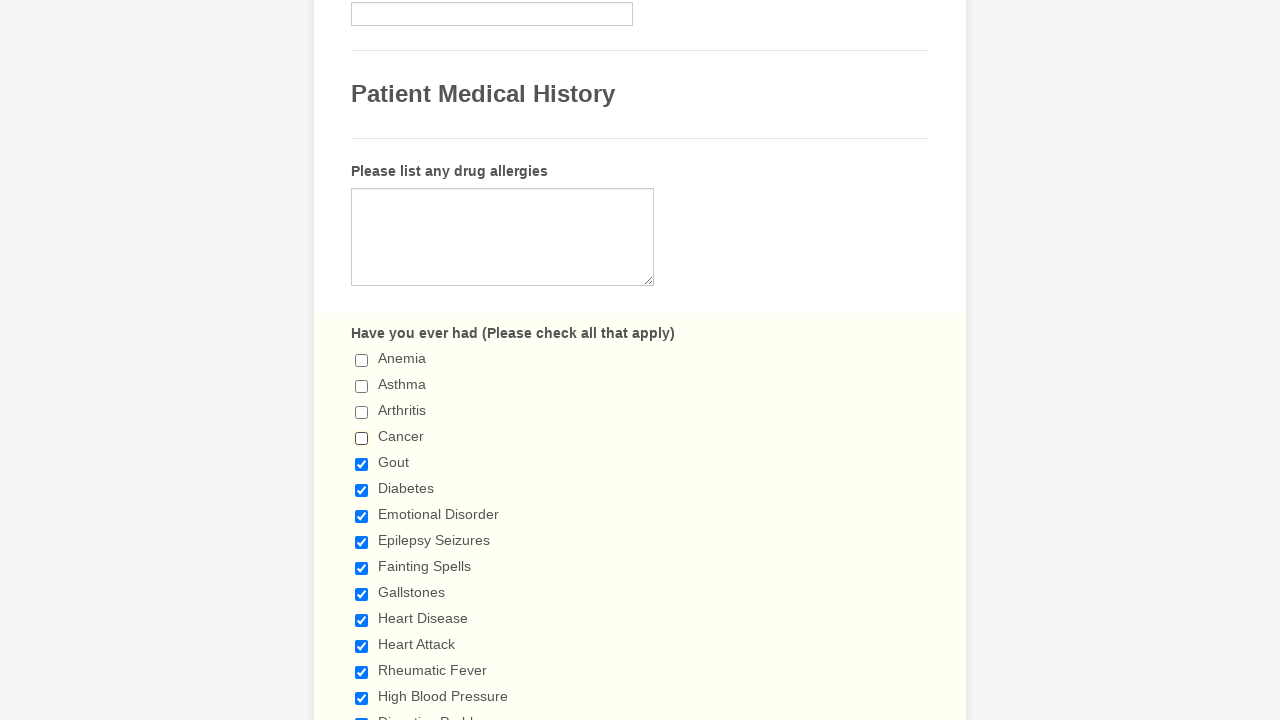

Clicked checked checkbox to deselect it at (362, 464) on xpath=//span[@class='form-checkbox-item']/input >> nth=4
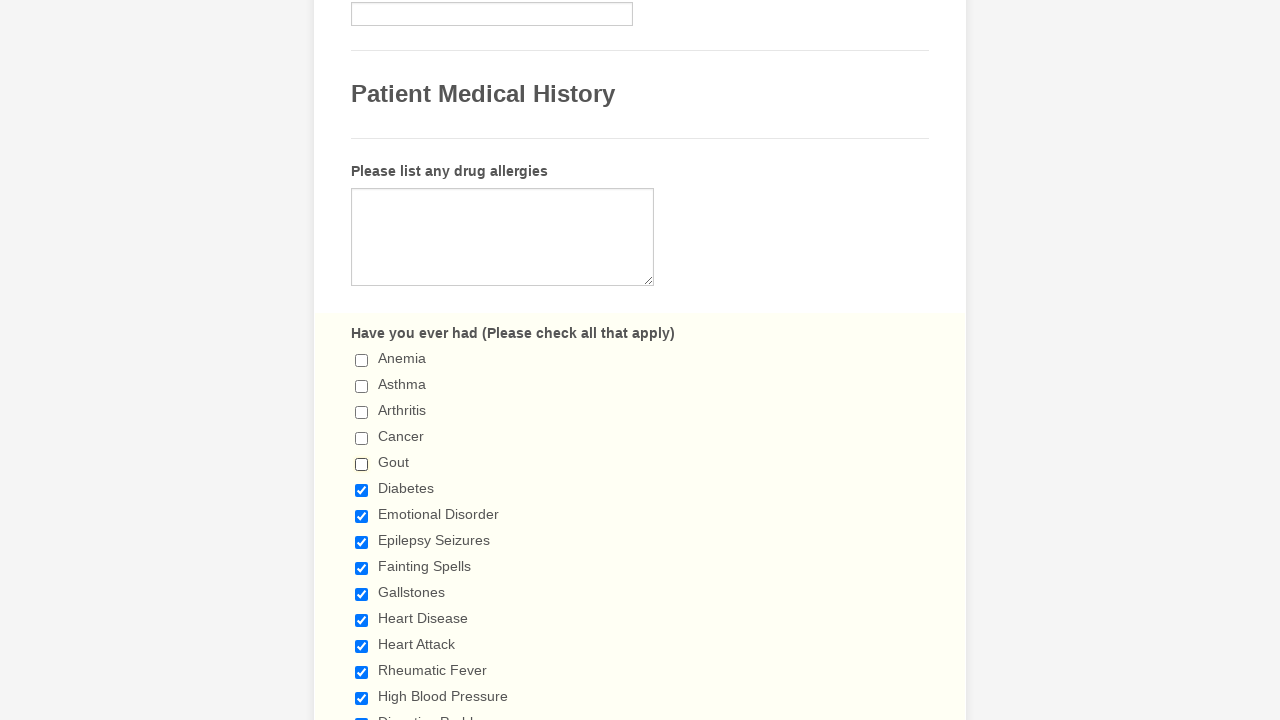

Clicked checked checkbox to deselect it at (362, 490) on xpath=//span[@class='form-checkbox-item']/input >> nth=5
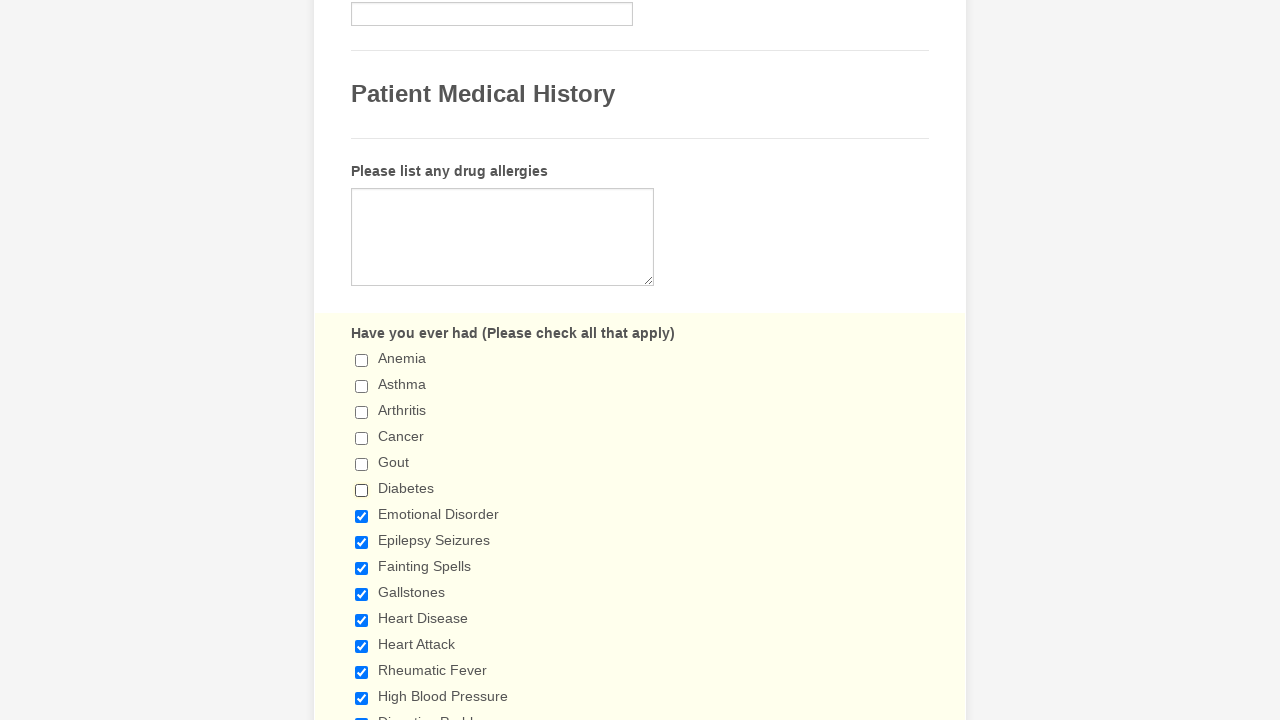

Clicked checked checkbox to deselect it at (362, 516) on xpath=//span[@class='form-checkbox-item']/input >> nth=6
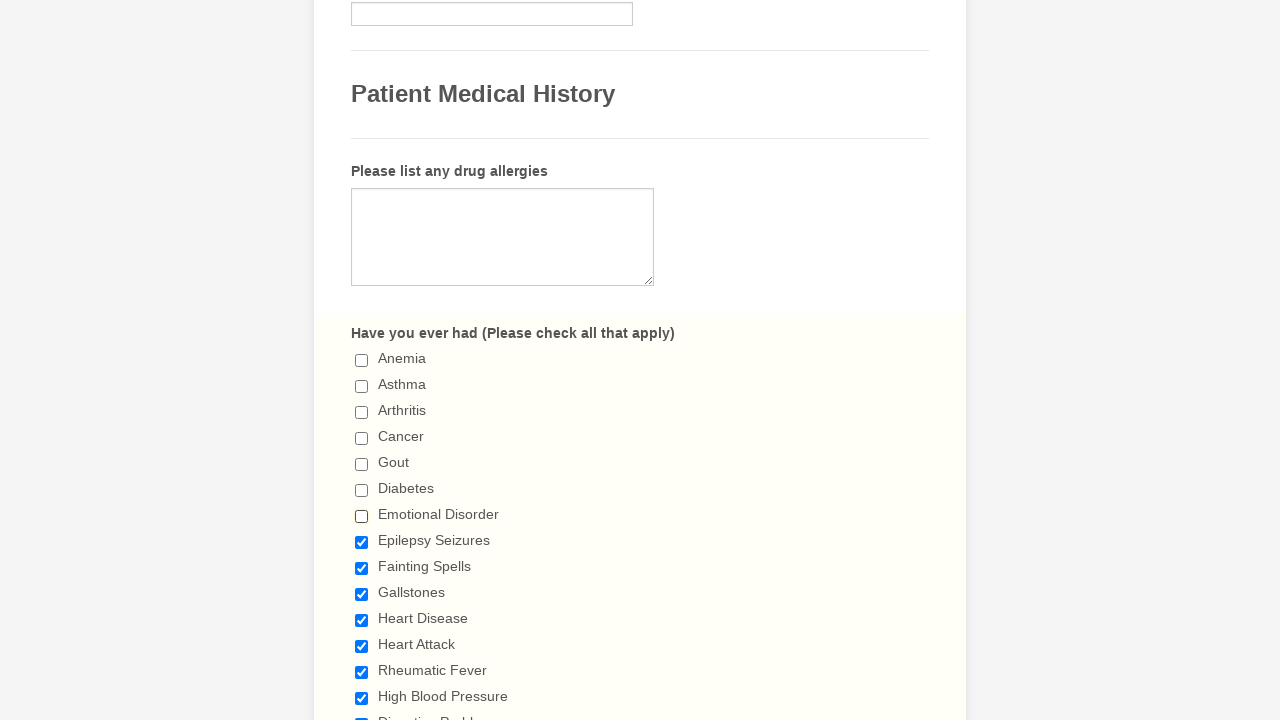

Clicked checked checkbox to deselect it at (362, 542) on xpath=//span[@class='form-checkbox-item']/input >> nth=7
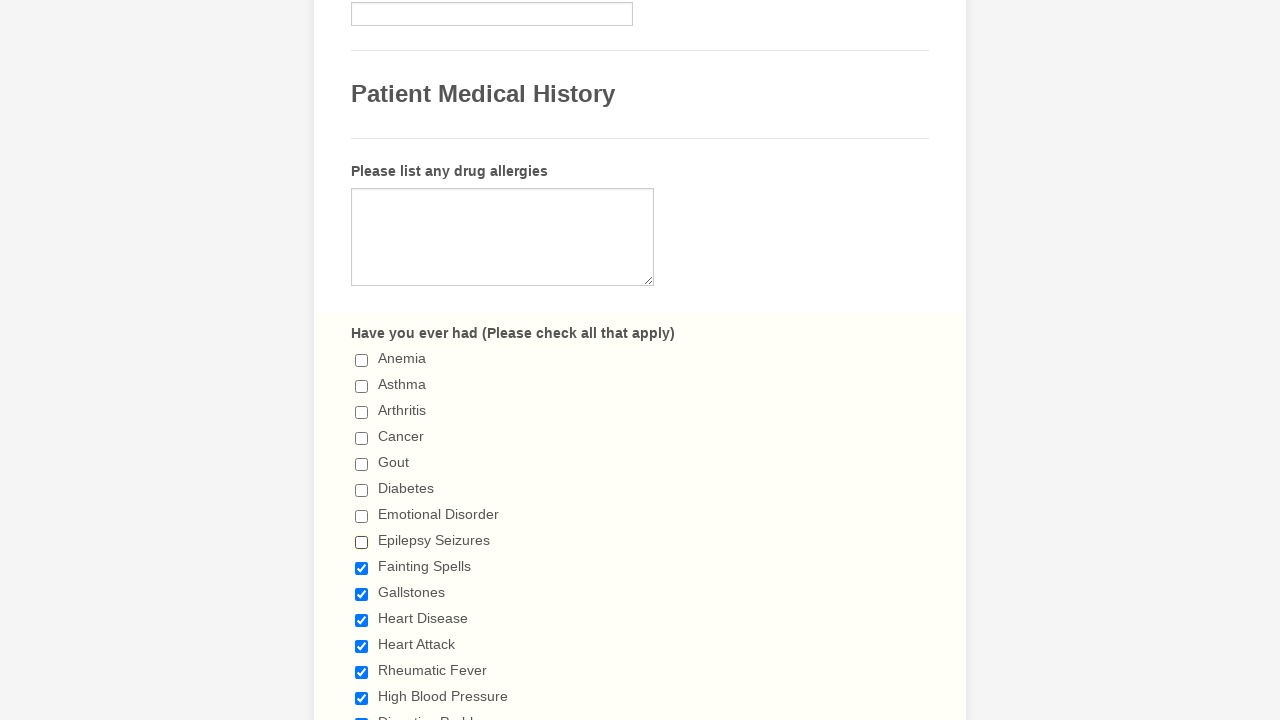

Clicked checked checkbox to deselect it at (362, 568) on xpath=//span[@class='form-checkbox-item']/input >> nth=8
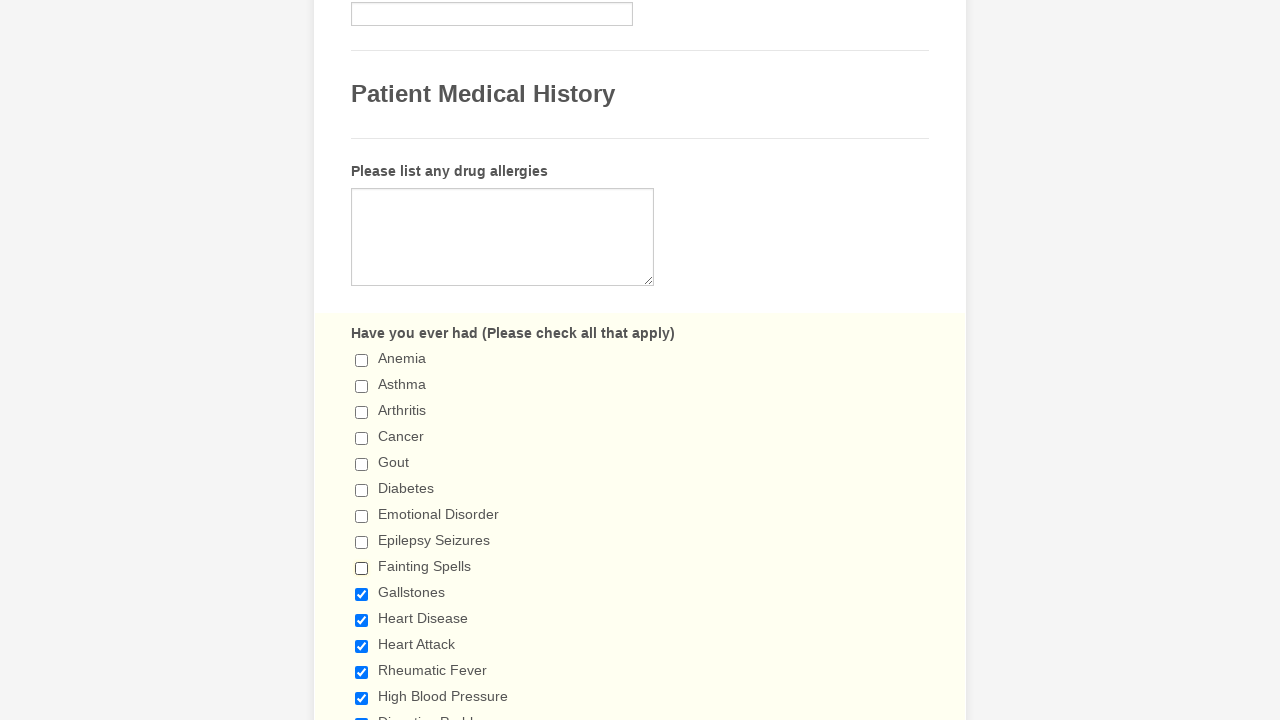

Clicked checked checkbox to deselect it at (362, 594) on xpath=//span[@class='form-checkbox-item']/input >> nth=9
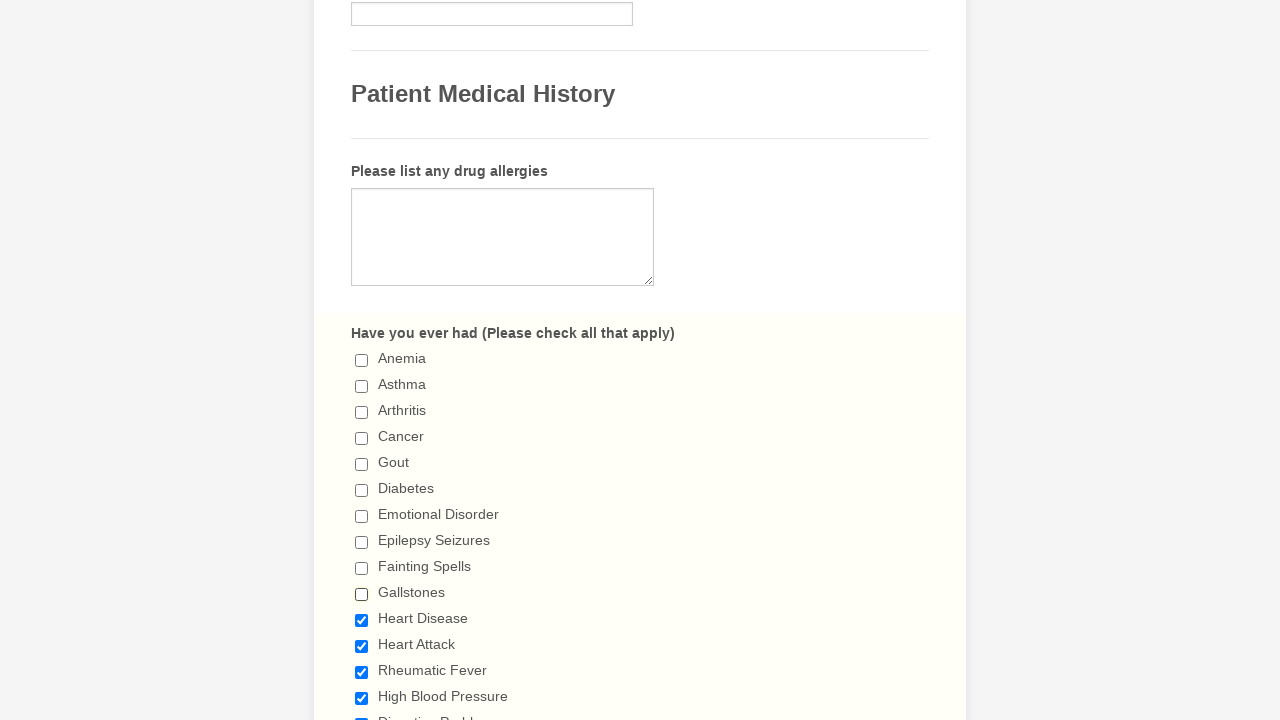

Clicked checked checkbox to deselect it at (362, 620) on xpath=//span[@class='form-checkbox-item']/input >> nth=10
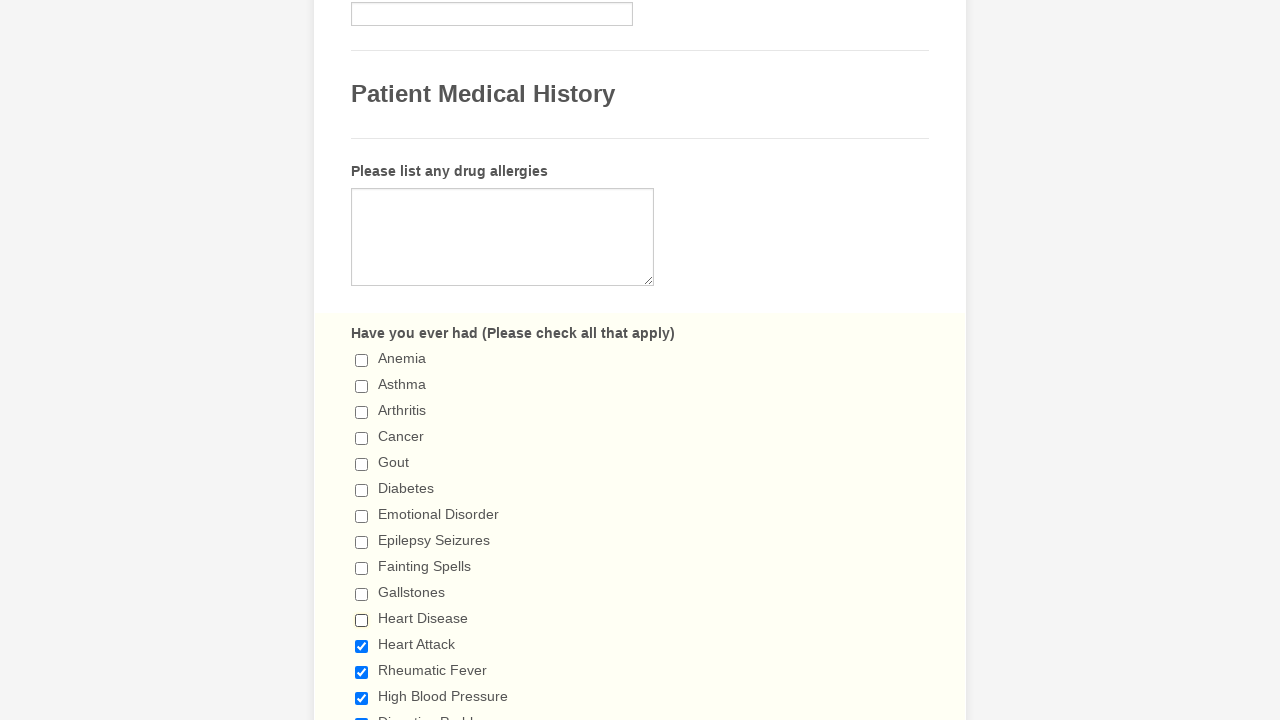

Clicked checked checkbox to deselect it at (362, 646) on xpath=//span[@class='form-checkbox-item']/input >> nth=11
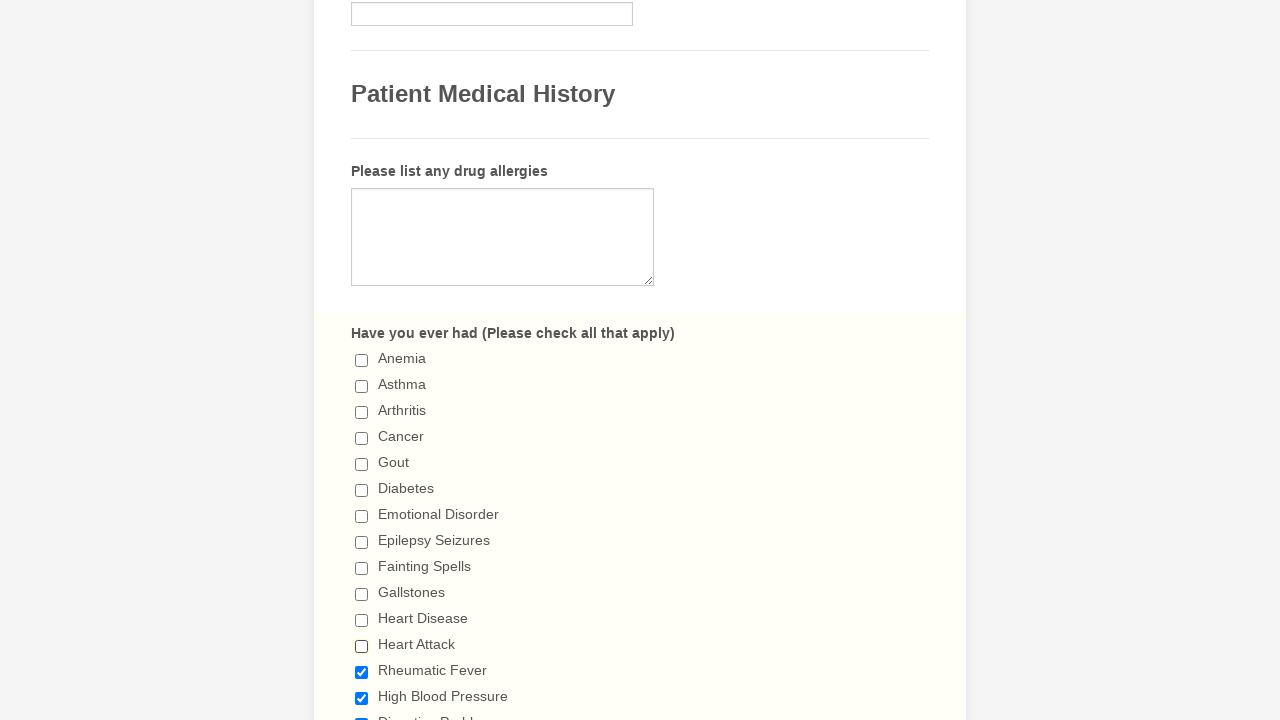

Clicked checked checkbox to deselect it at (362, 672) on xpath=//span[@class='form-checkbox-item']/input >> nth=12
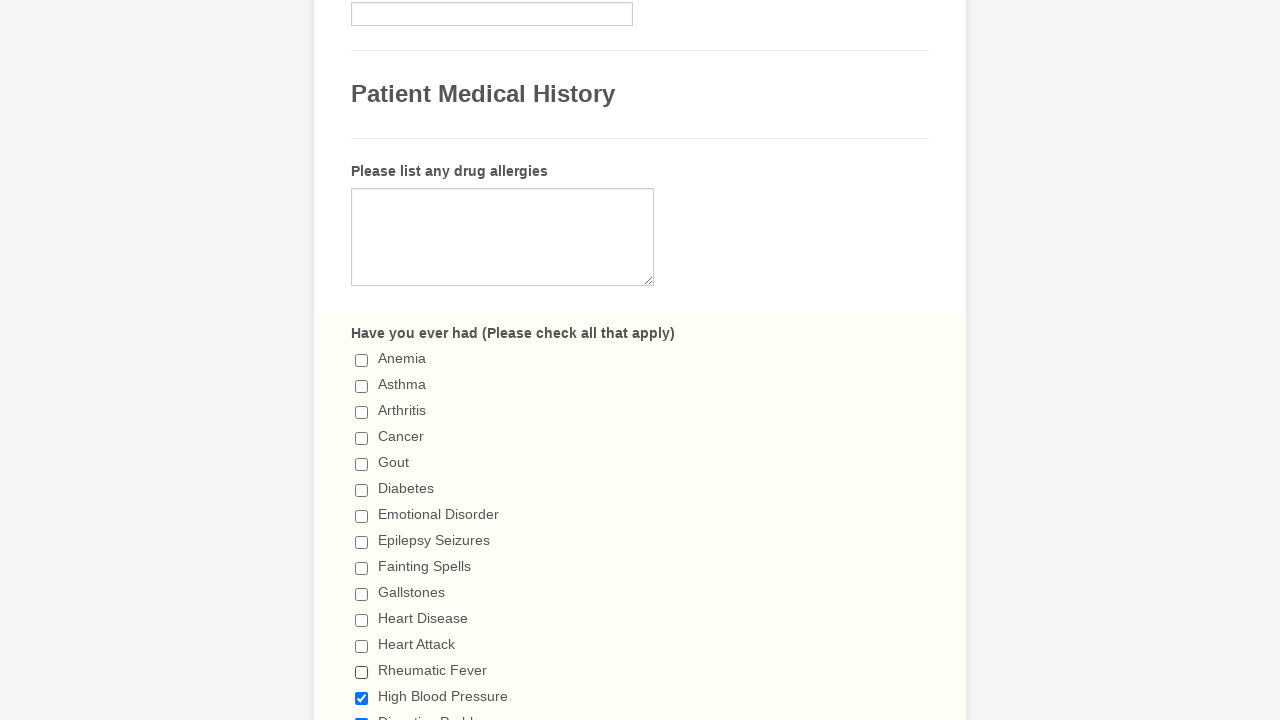

Clicked checked checkbox to deselect it at (362, 698) on xpath=//span[@class='form-checkbox-item']/input >> nth=13
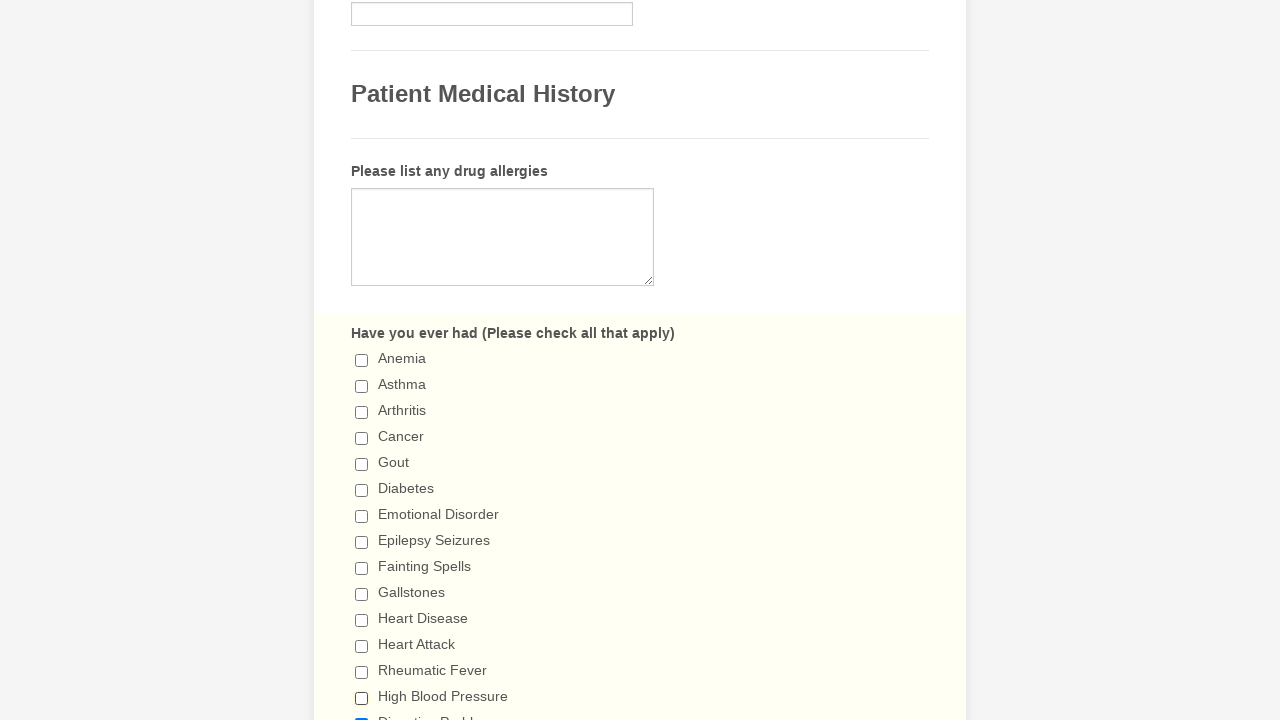

Clicked checked checkbox to deselect it at (362, 714) on xpath=//span[@class='form-checkbox-item']/input >> nth=14
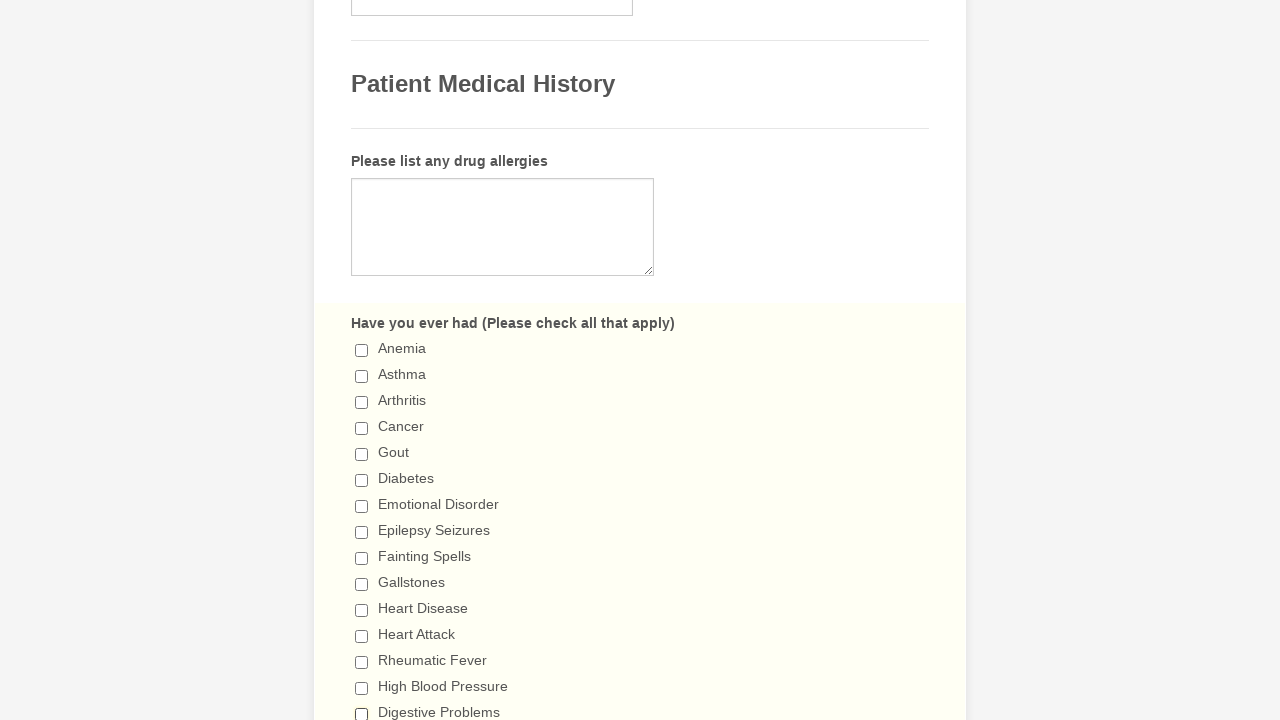

Clicked checked checkbox to deselect it at (362, 360) on xpath=//span[@class='form-checkbox-item']/input >> nth=15
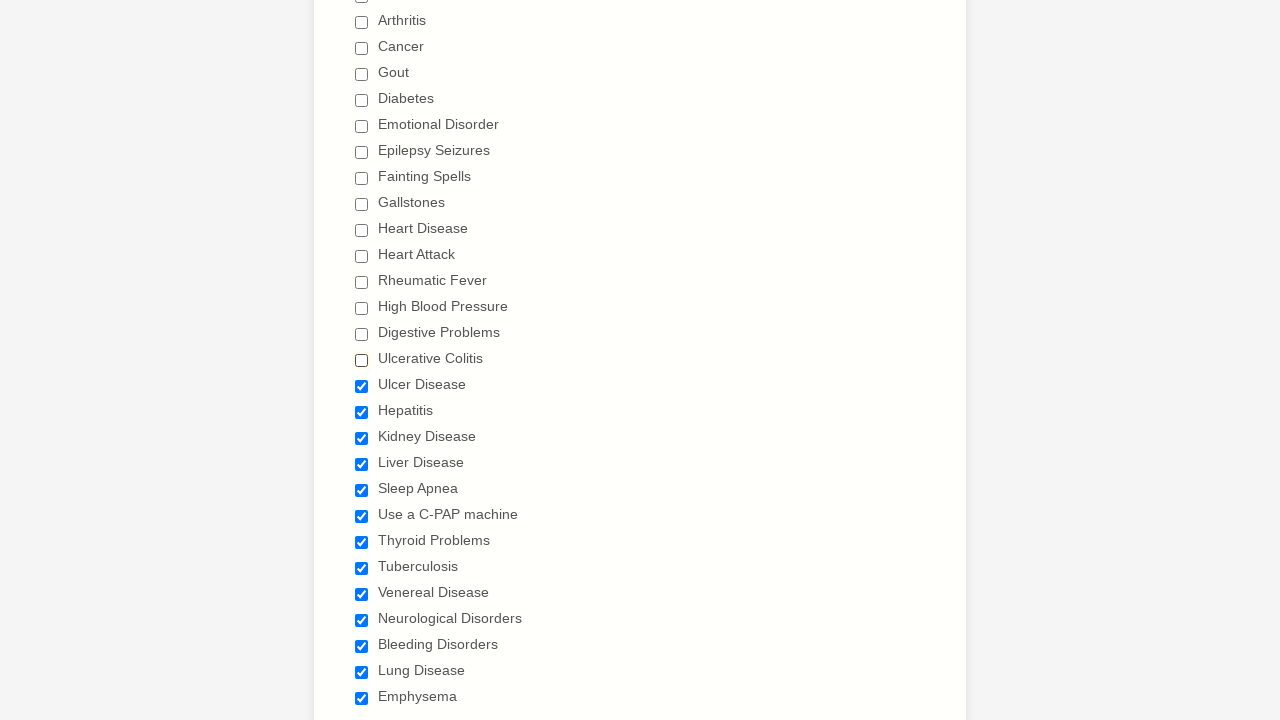

Clicked checked checkbox to deselect it at (362, 386) on xpath=//span[@class='form-checkbox-item']/input >> nth=16
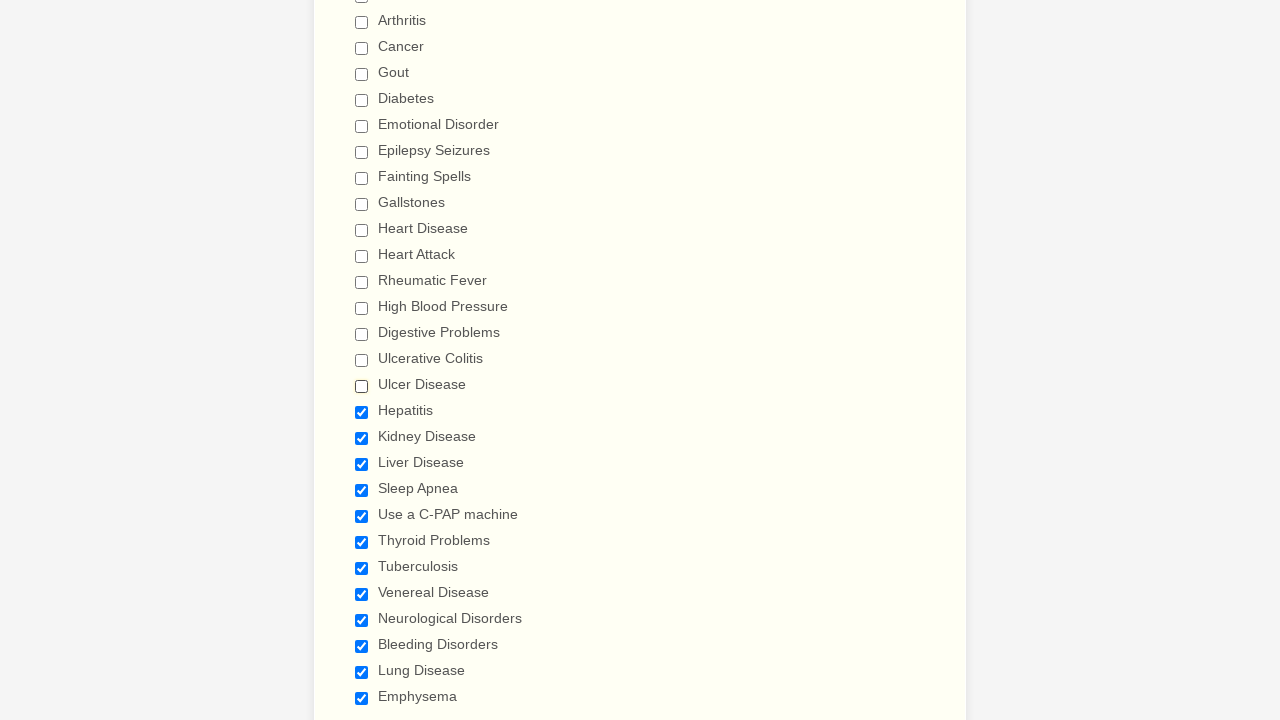

Clicked checked checkbox to deselect it at (362, 412) on xpath=//span[@class='form-checkbox-item']/input >> nth=17
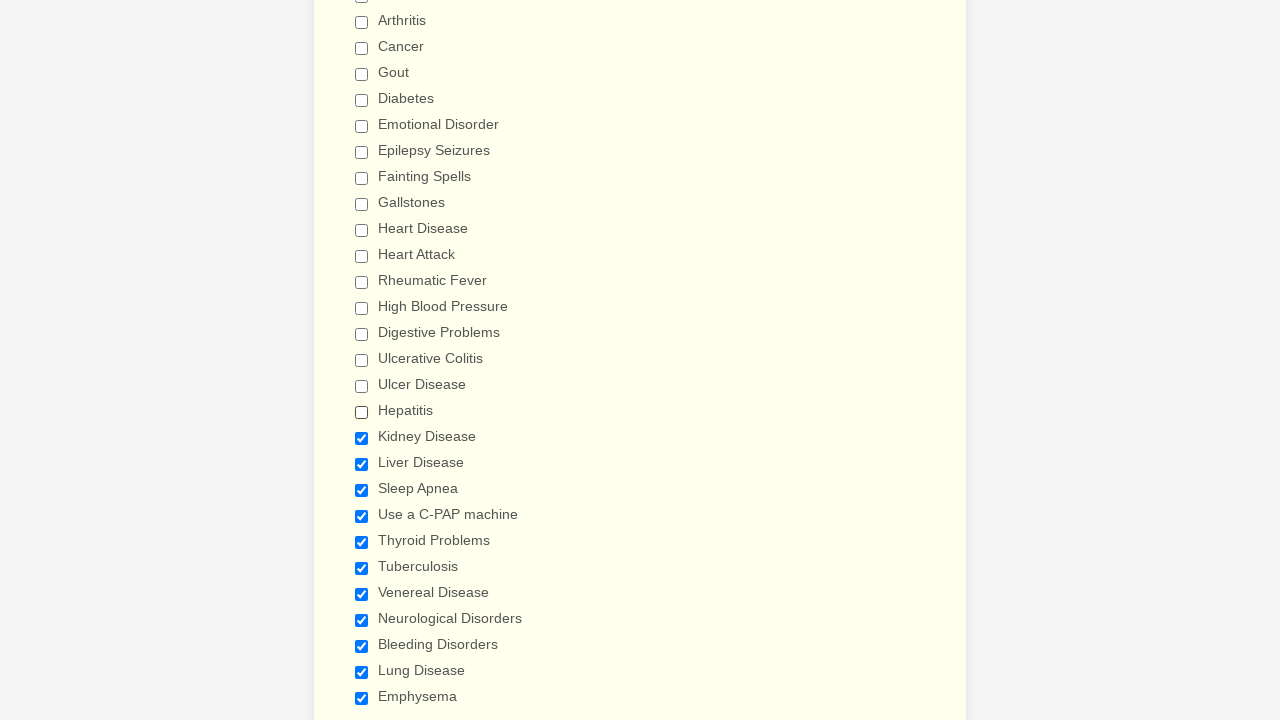

Clicked checked checkbox to deselect it at (362, 438) on xpath=//span[@class='form-checkbox-item']/input >> nth=18
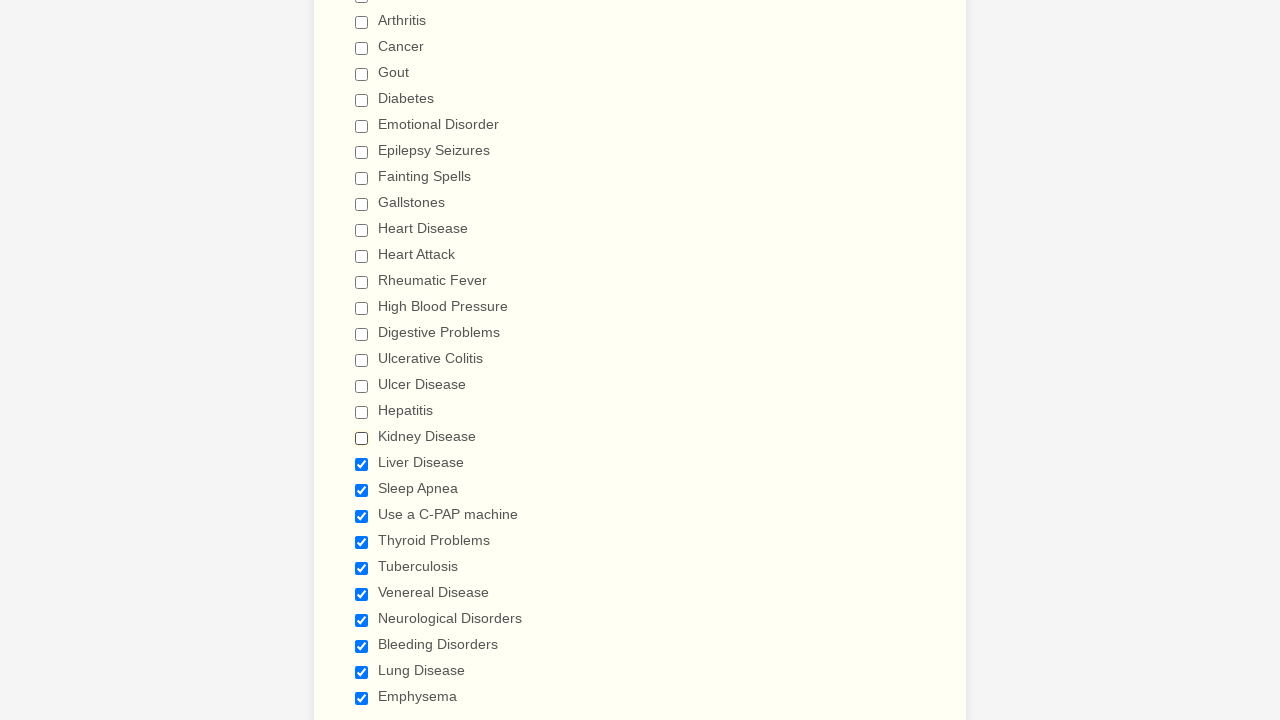

Clicked checked checkbox to deselect it at (362, 464) on xpath=//span[@class='form-checkbox-item']/input >> nth=19
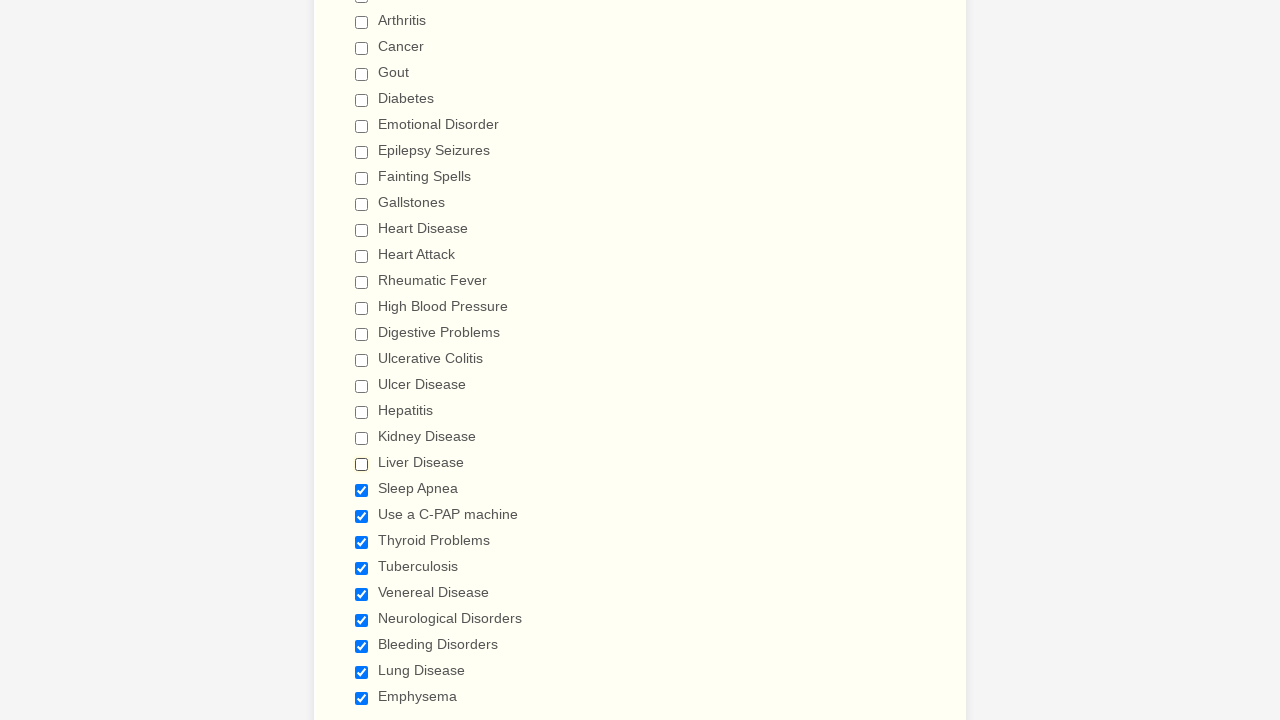

Clicked checked checkbox to deselect it at (362, 490) on xpath=//span[@class='form-checkbox-item']/input >> nth=20
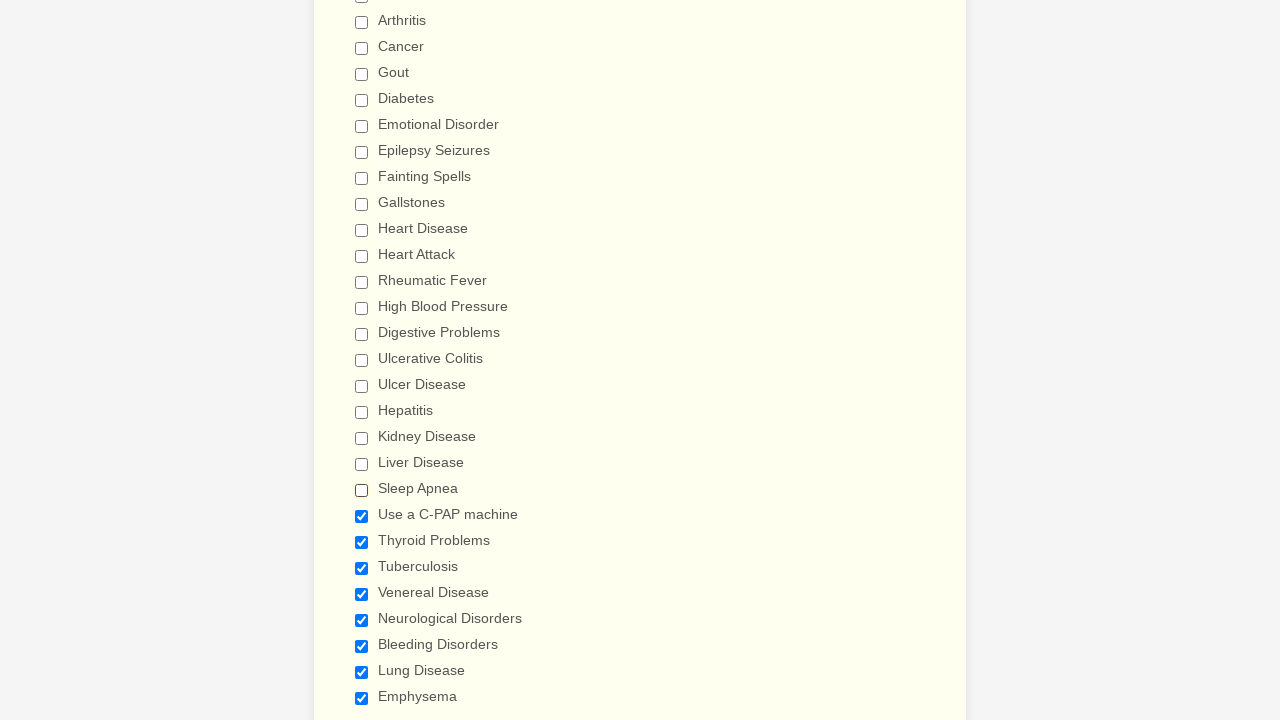

Clicked checked checkbox to deselect it at (362, 516) on xpath=//span[@class='form-checkbox-item']/input >> nth=21
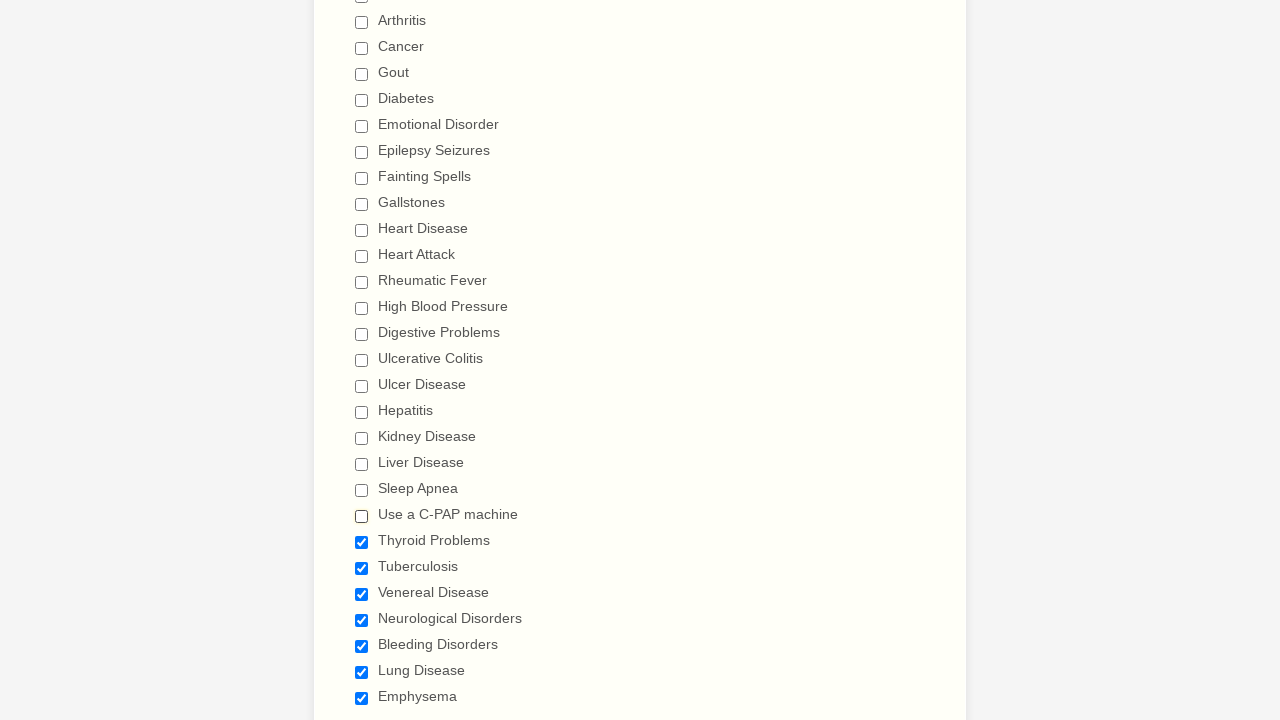

Clicked checked checkbox to deselect it at (362, 542) on xpath=//span[@class='form-checkbox-item']/input >> nth=22
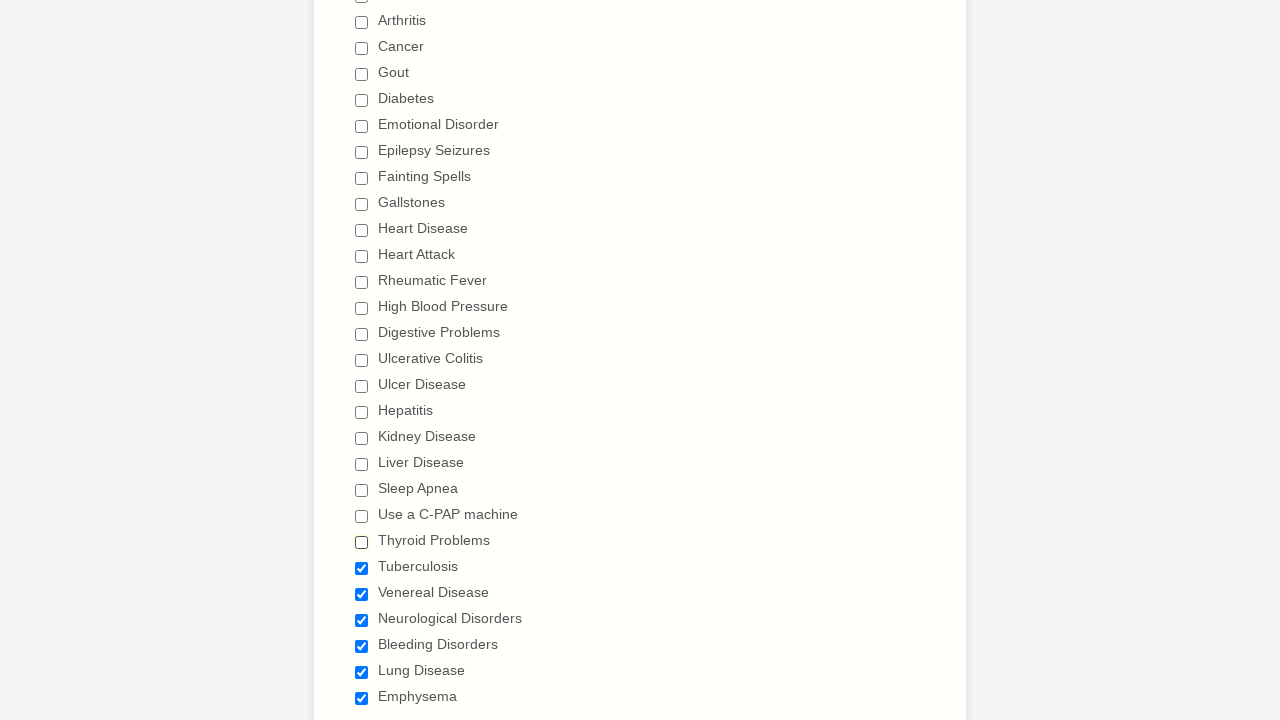

Clicked checked checkbox to deselect it at (362, 568) on xpath=//span[@class='form-checkbox-item']/input >> nth=23
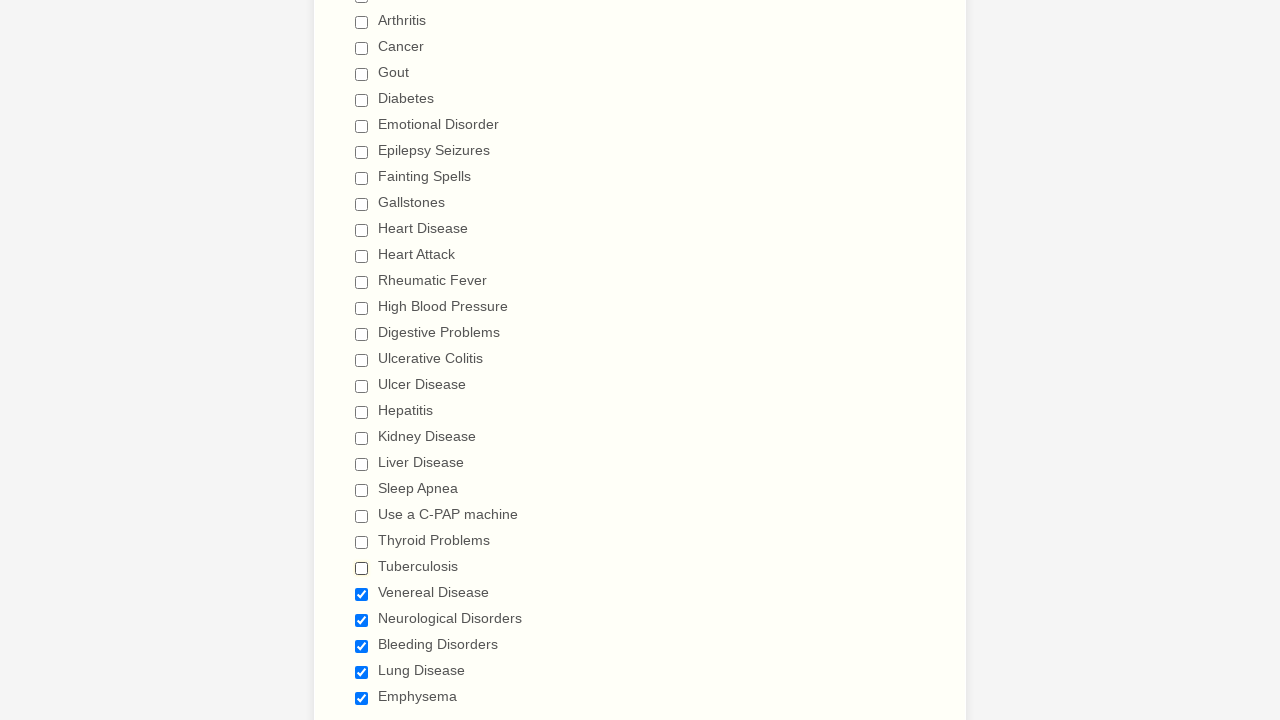

Clicked checked checkbox to deselect it at (362, 594) on xpath=//span[@class='form-checkbox-item']/input >> nth=24
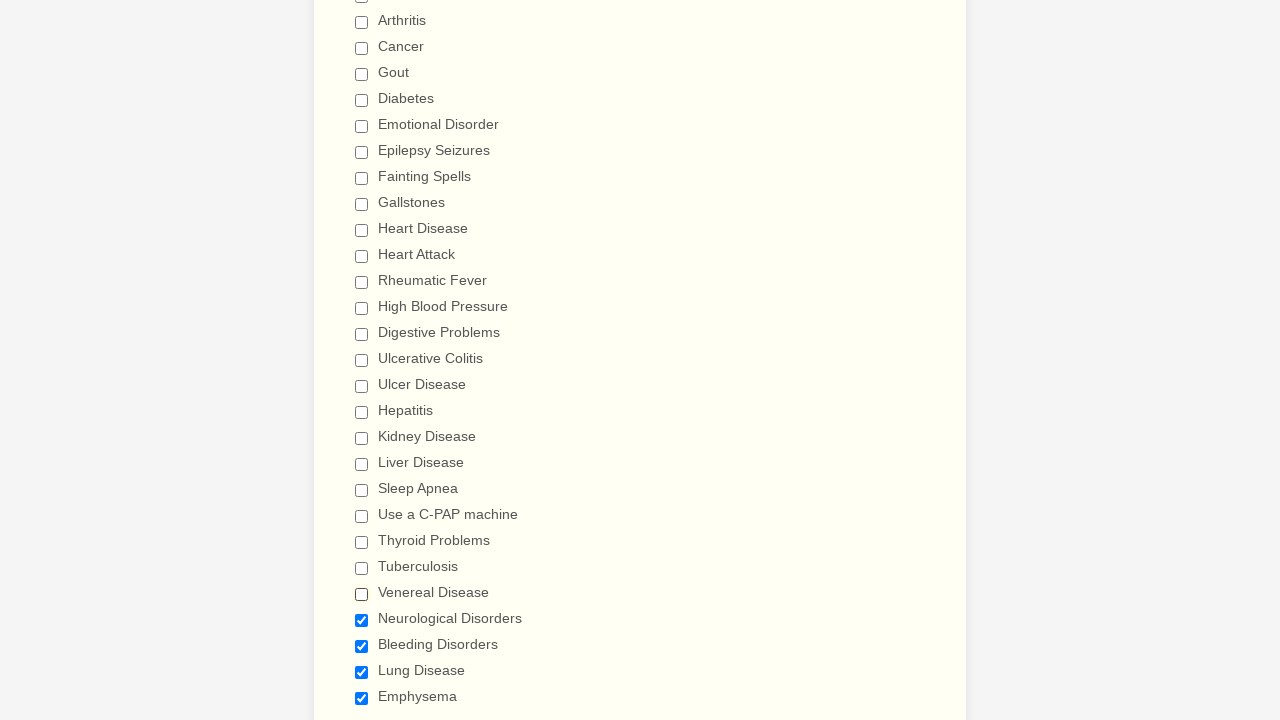

Clicked checked checkbox to deselect it at (362, 620) on xpath=//span[@class='form-checkbox-item']/input >> nth=25
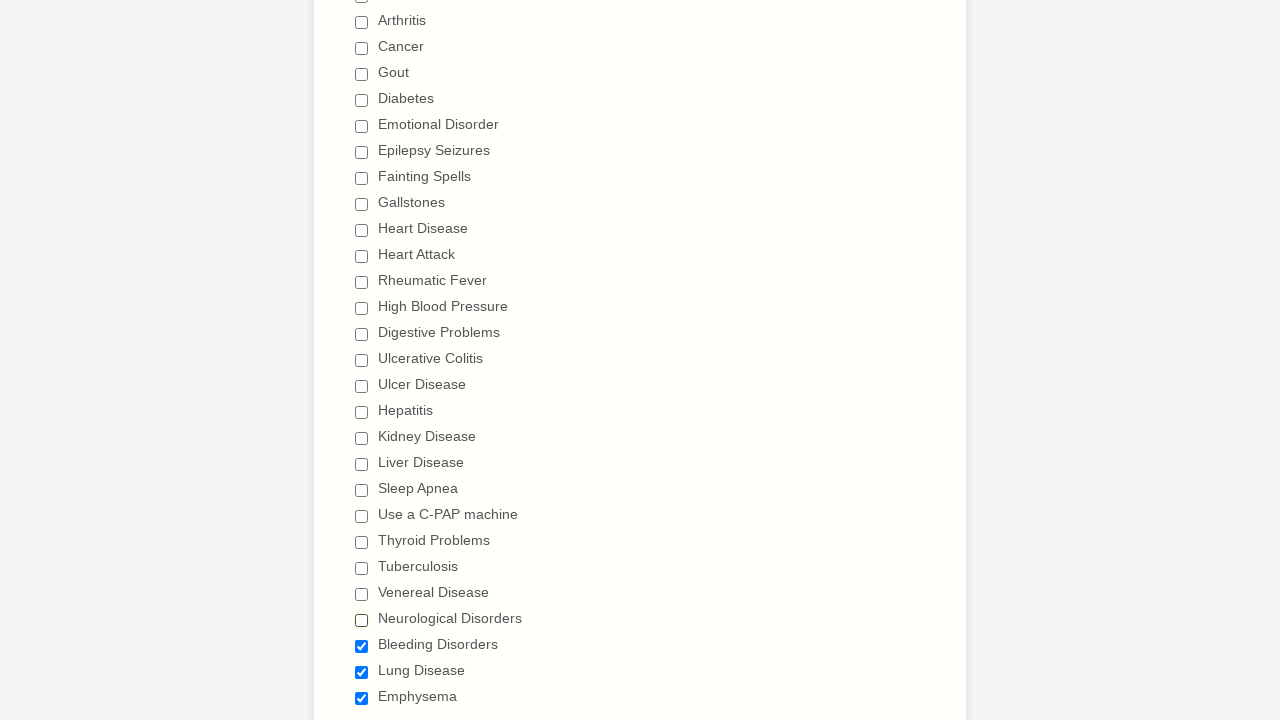

Clicked checked checkbox to deselect it at (362, 646) on xpath=//span[@class='form-checkbox-item']/input >> nth=26
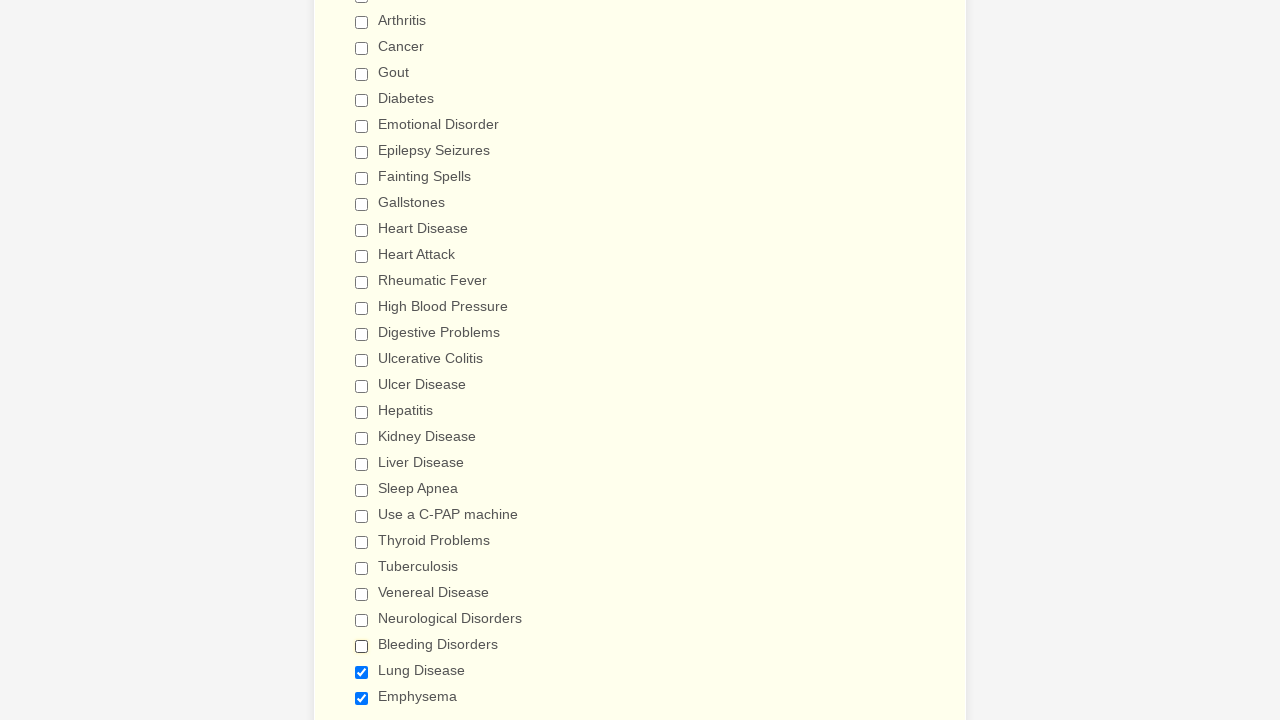

Clicked checked checkbox to deselect it at (362, 672) on xpath=//span[@class='form-checkbox-item']/input >> nth=27
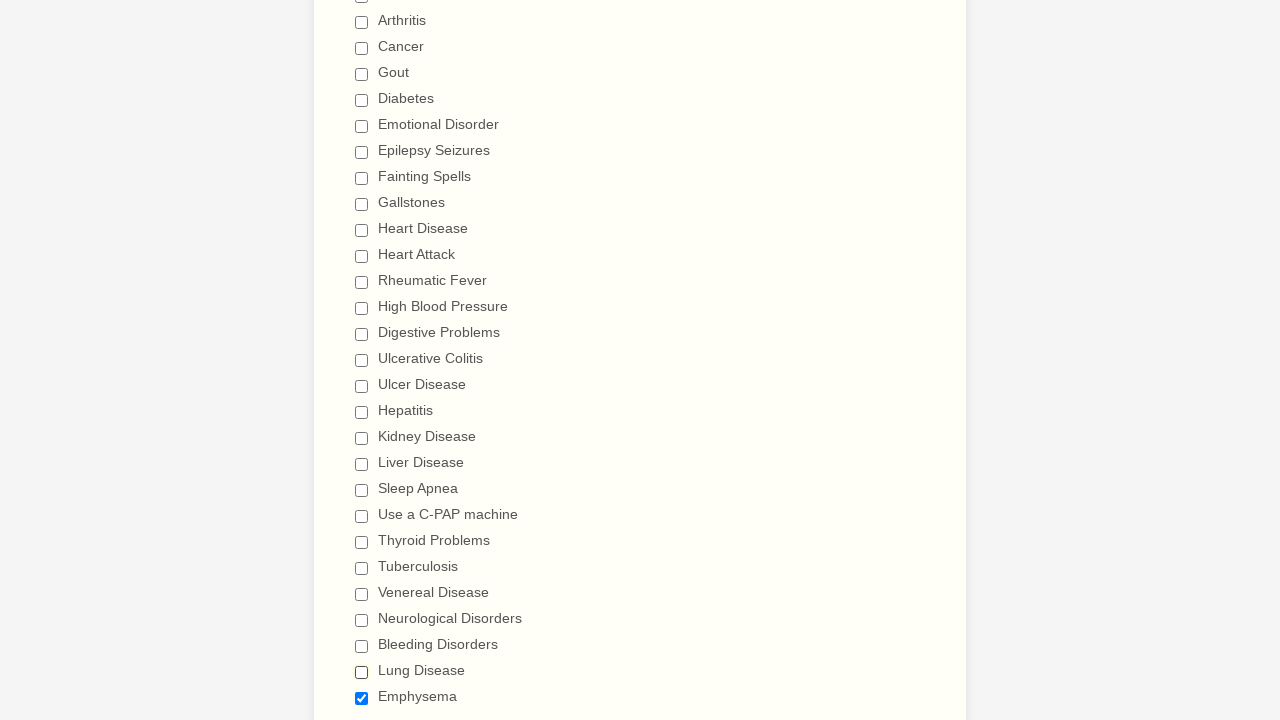

Clicked checked checkbox to deselect it at (362, 698) on xpath=//span[@class='form-checkbox-item']/input >> nth=28
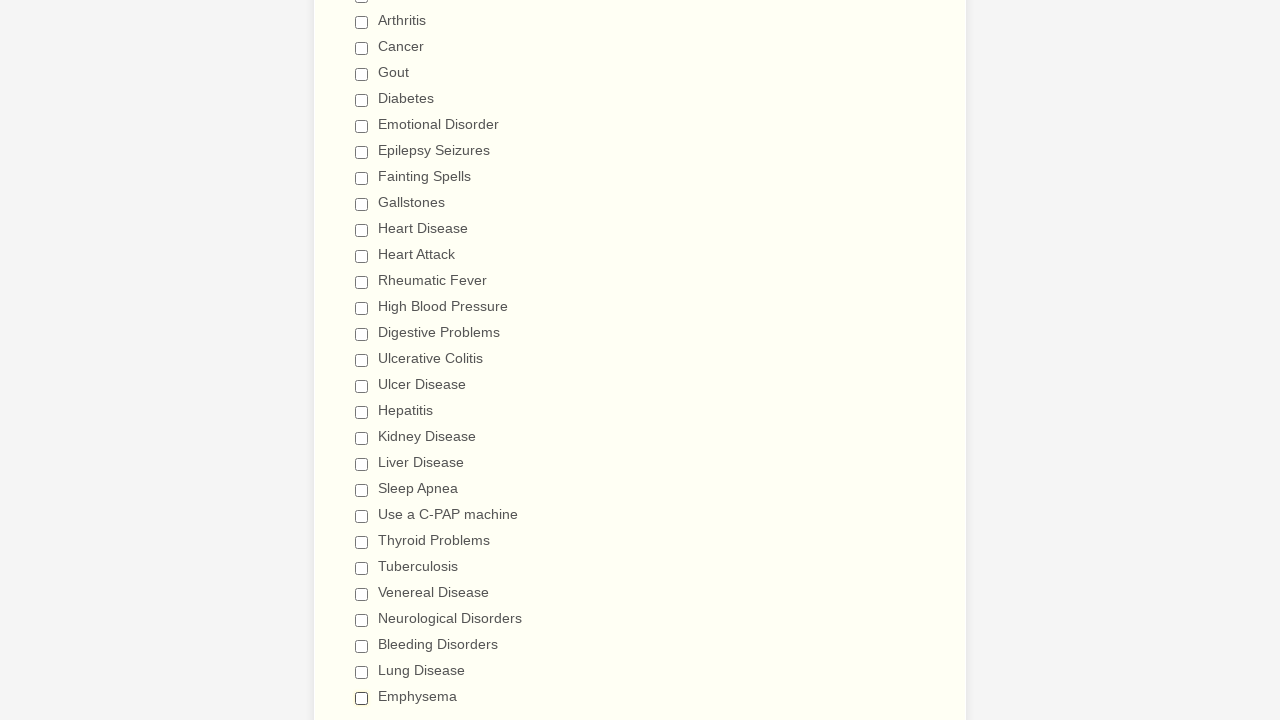

Verified checkbox is deselected
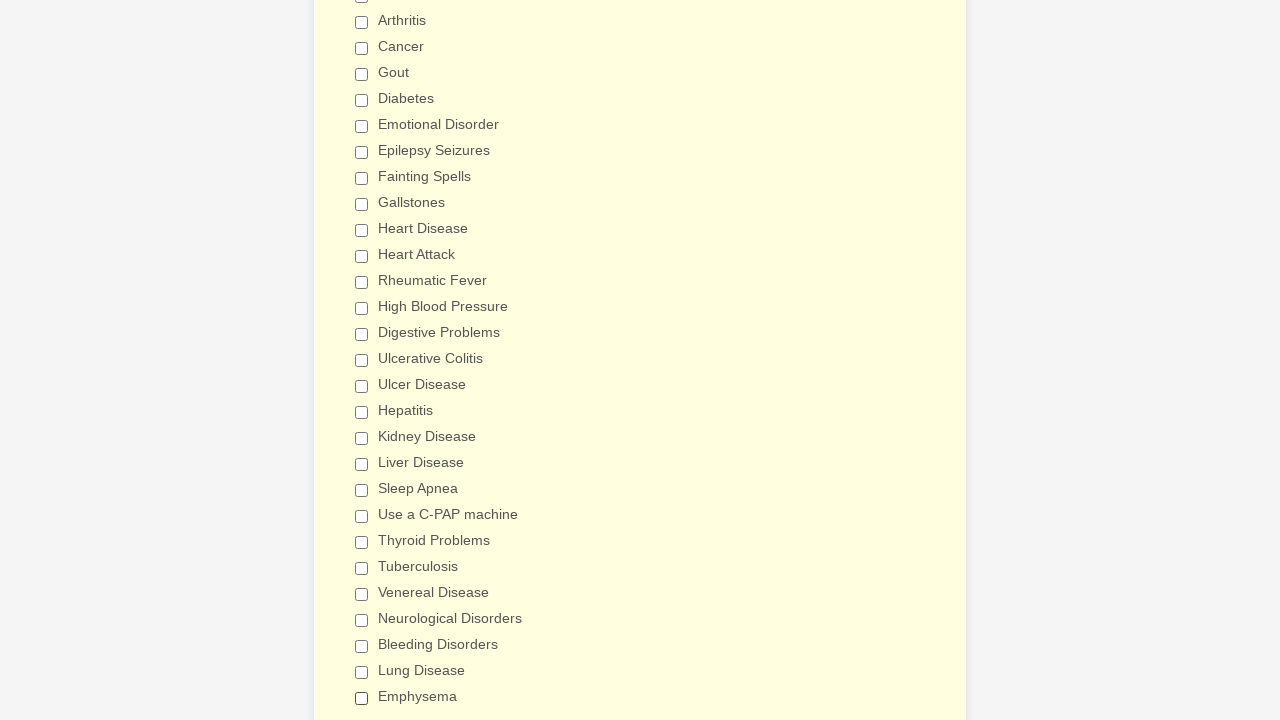

Verified checkbox is deselected
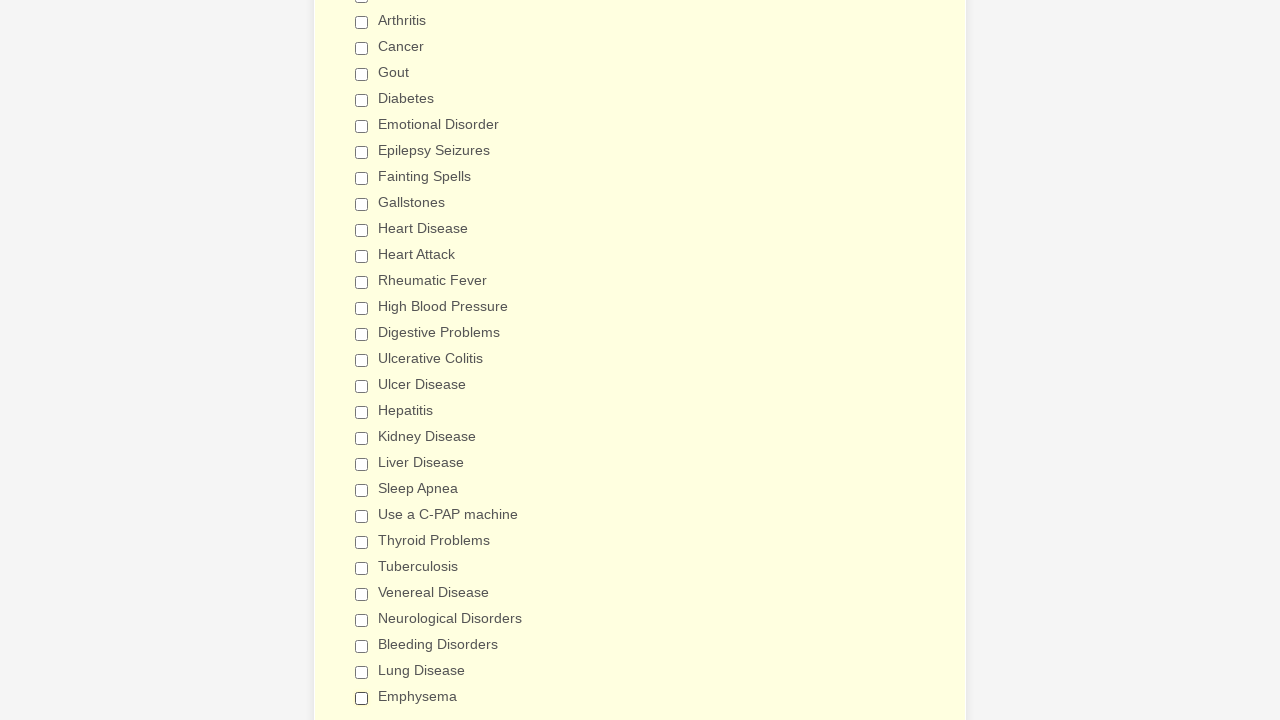

Verified checkbox is deselected
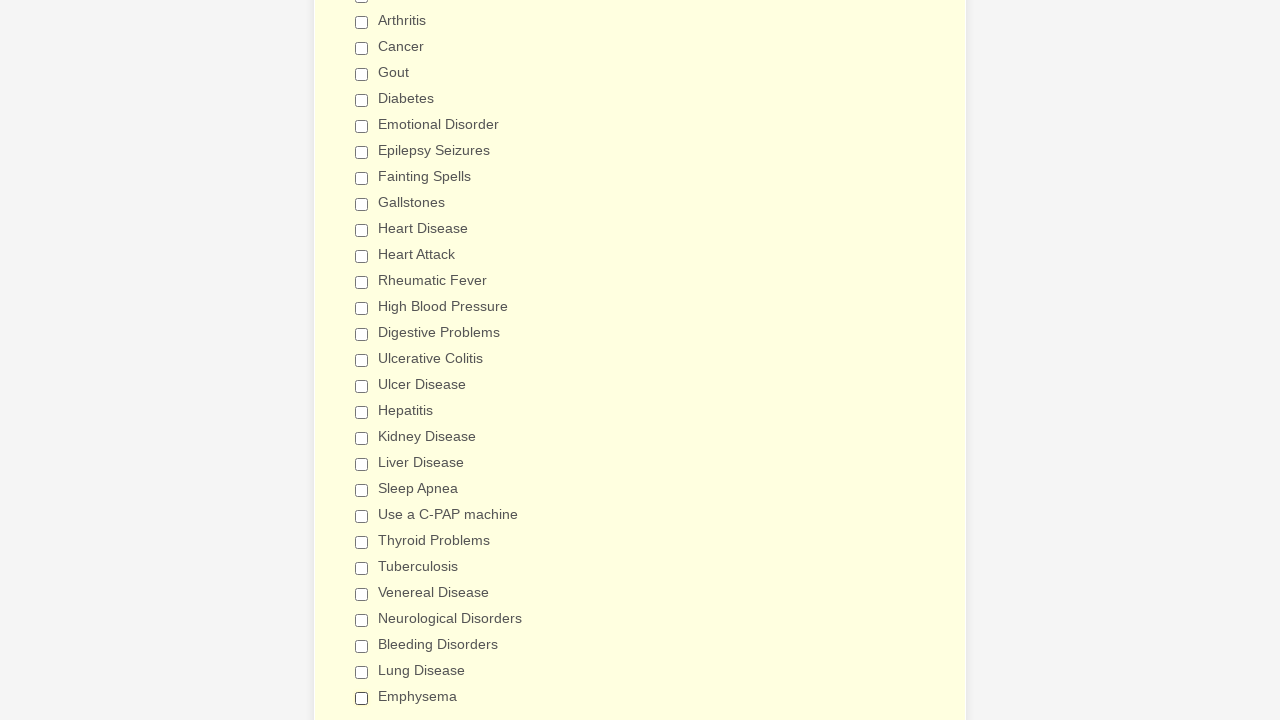

Verified checkbox is deselected
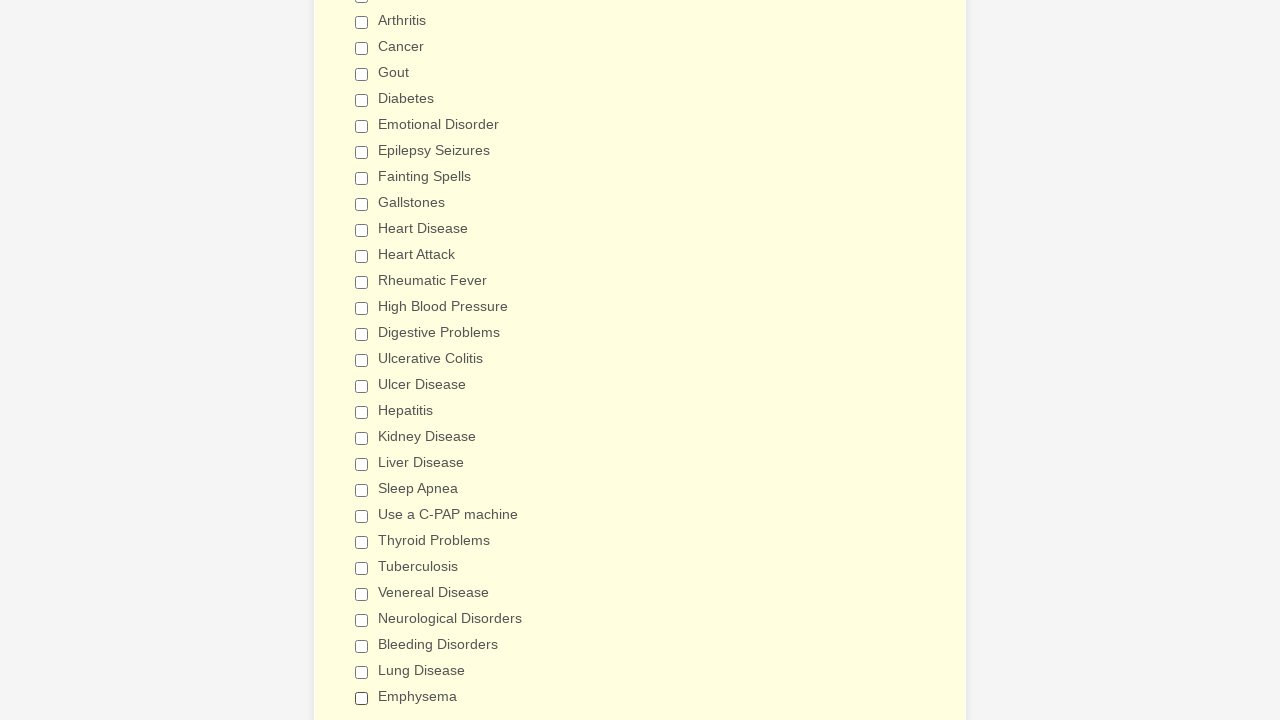

Verified checkbox is deselected
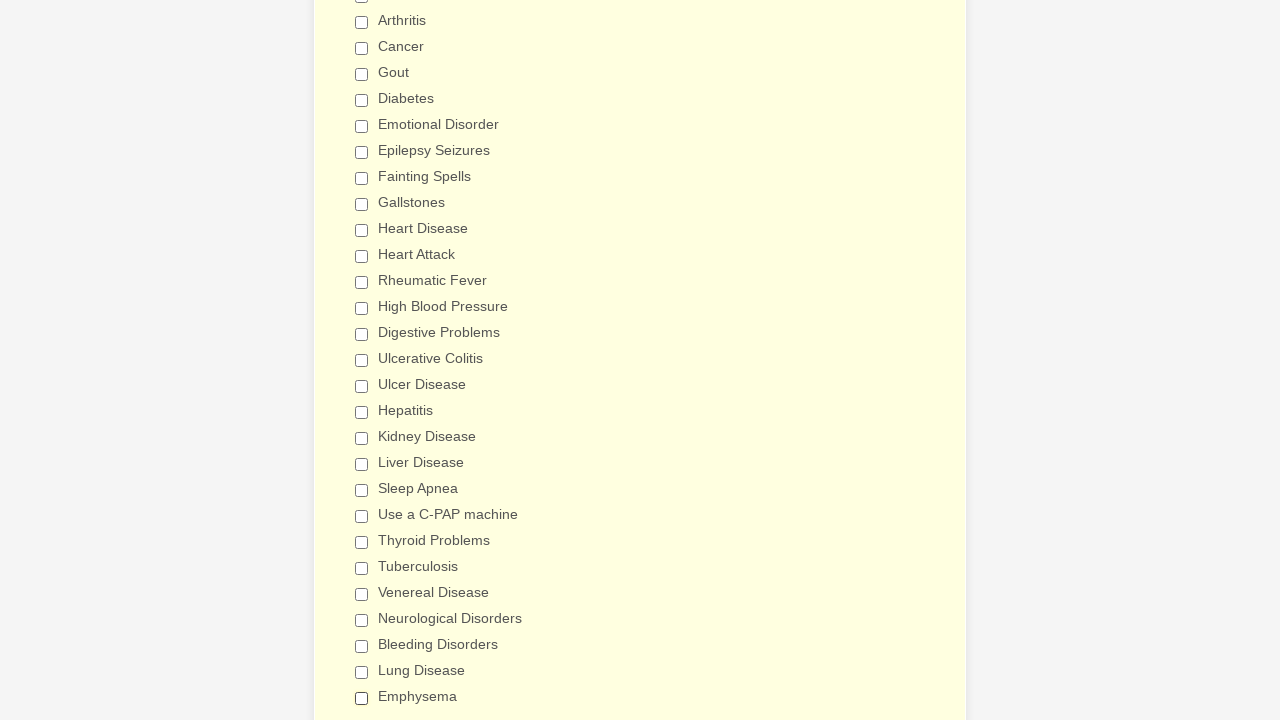

Verified checkbox is deselected
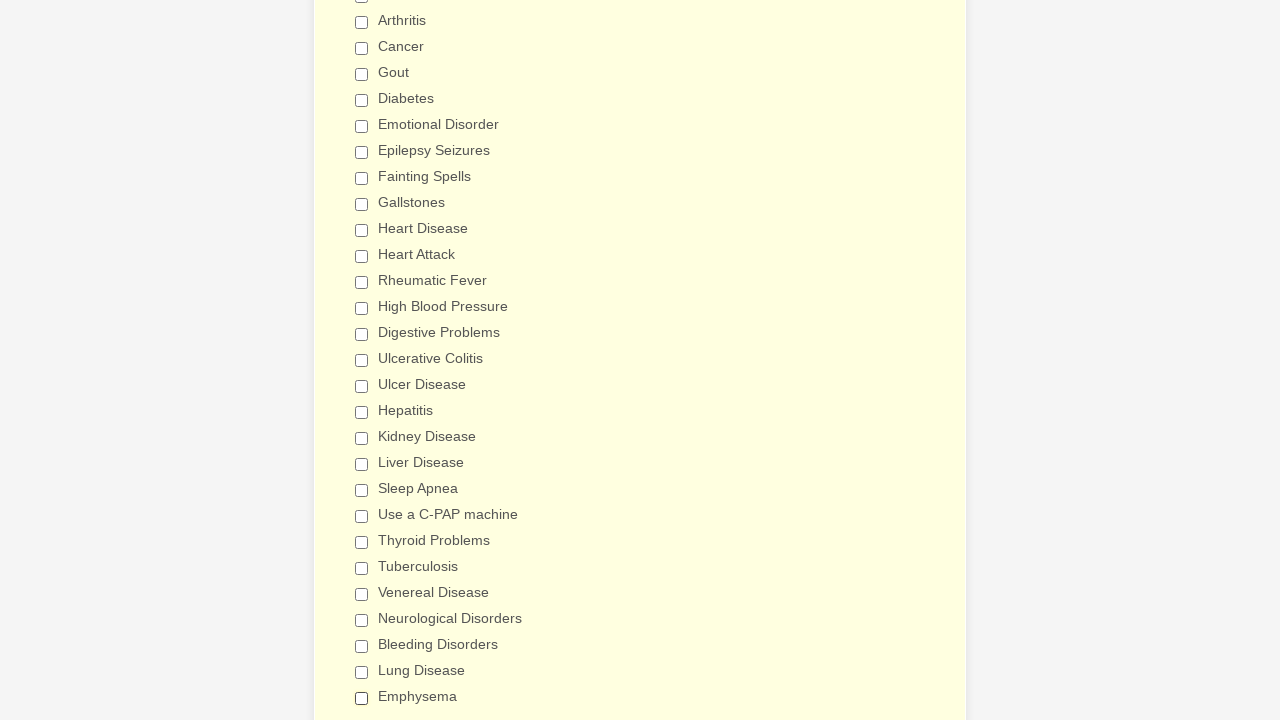

Verified checkbox is deselected
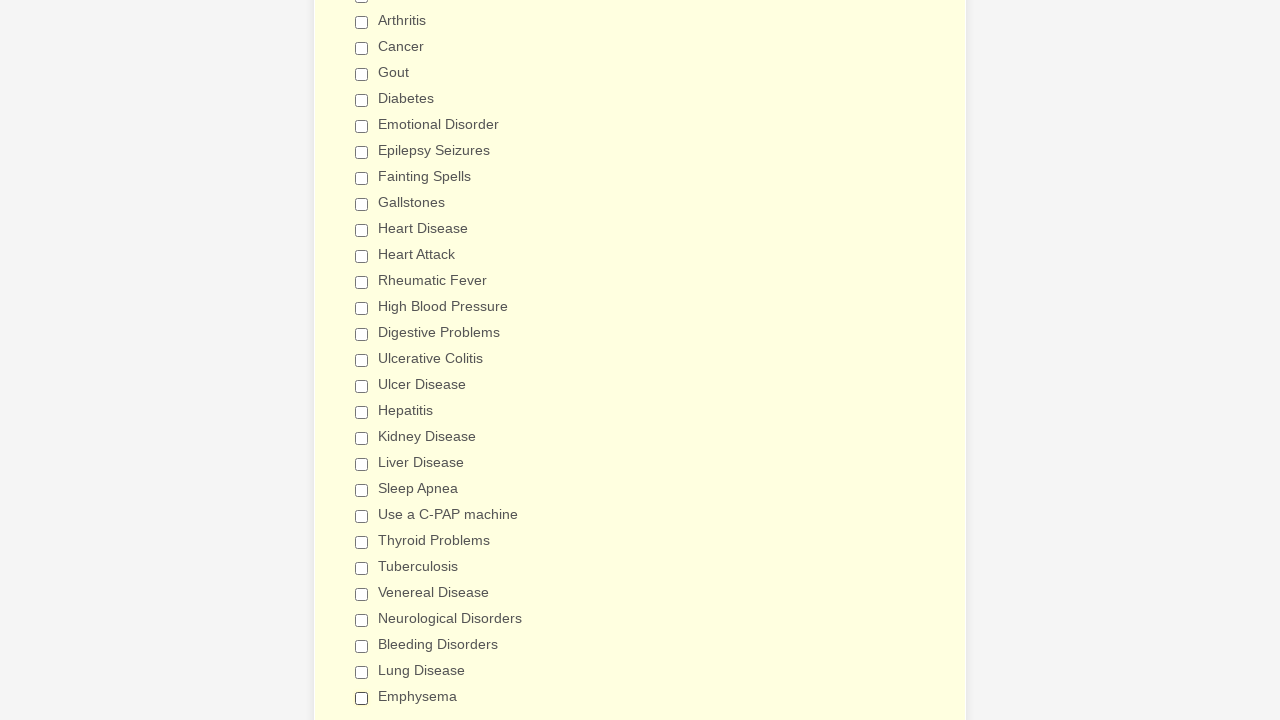

Verified checkbox is deselected
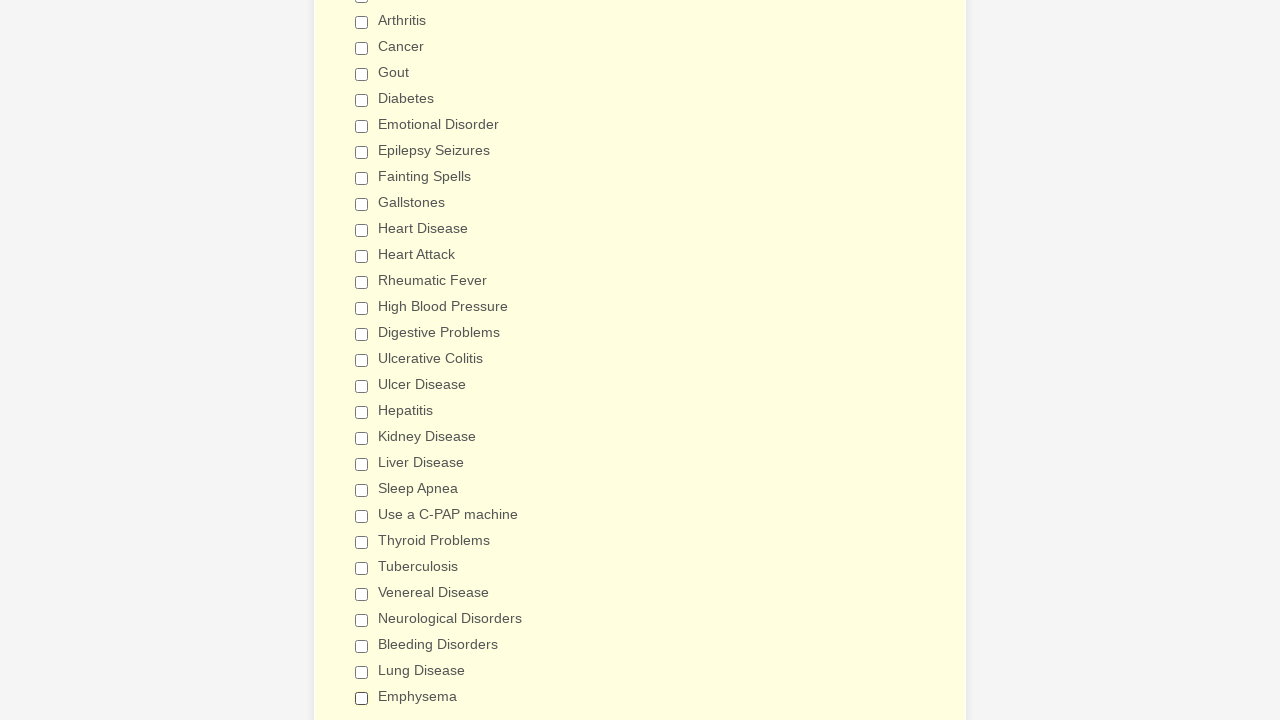

Verified checkbox is deselected
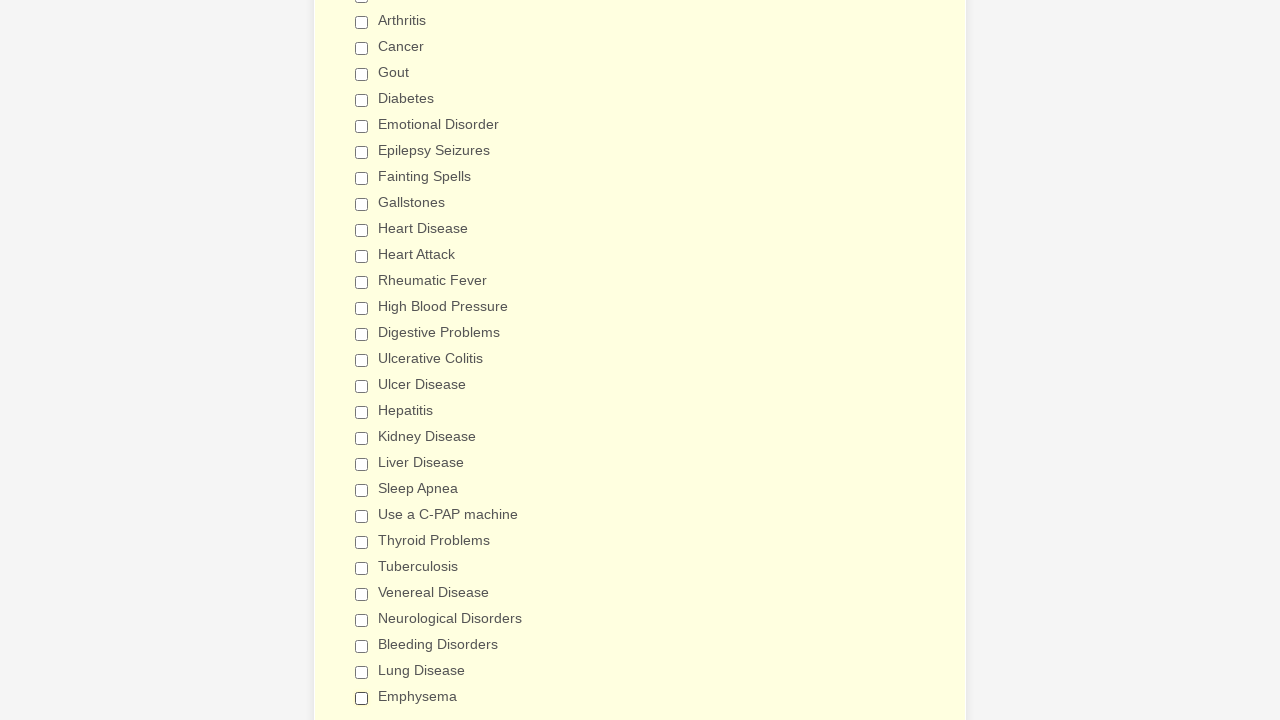

Verified checkbox is deselected
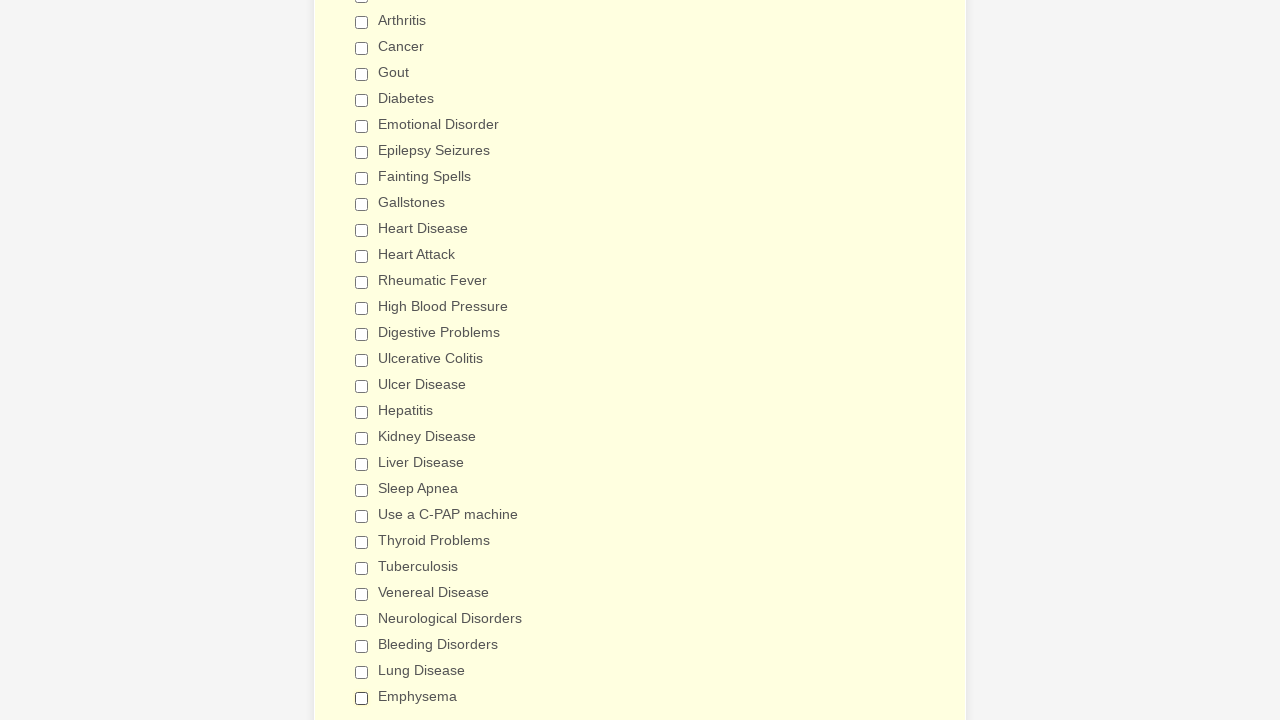

Verified checkbox is deselected
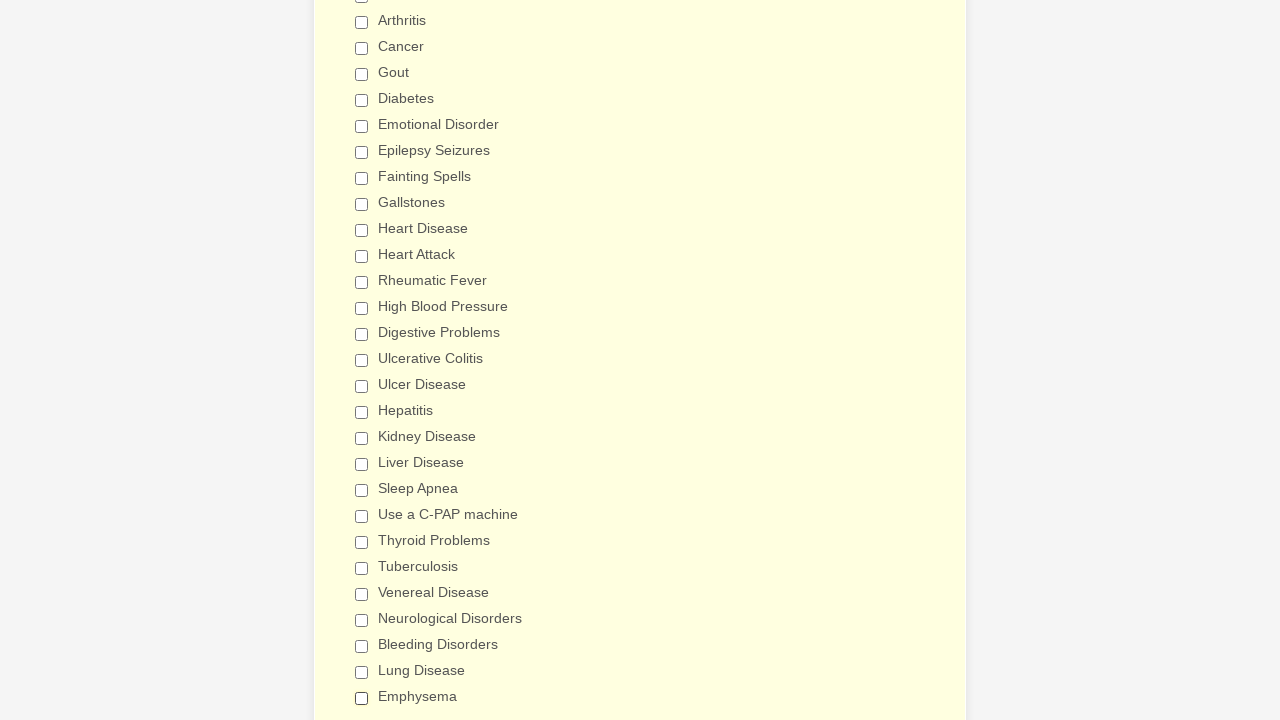

Verified checkbox is deselected
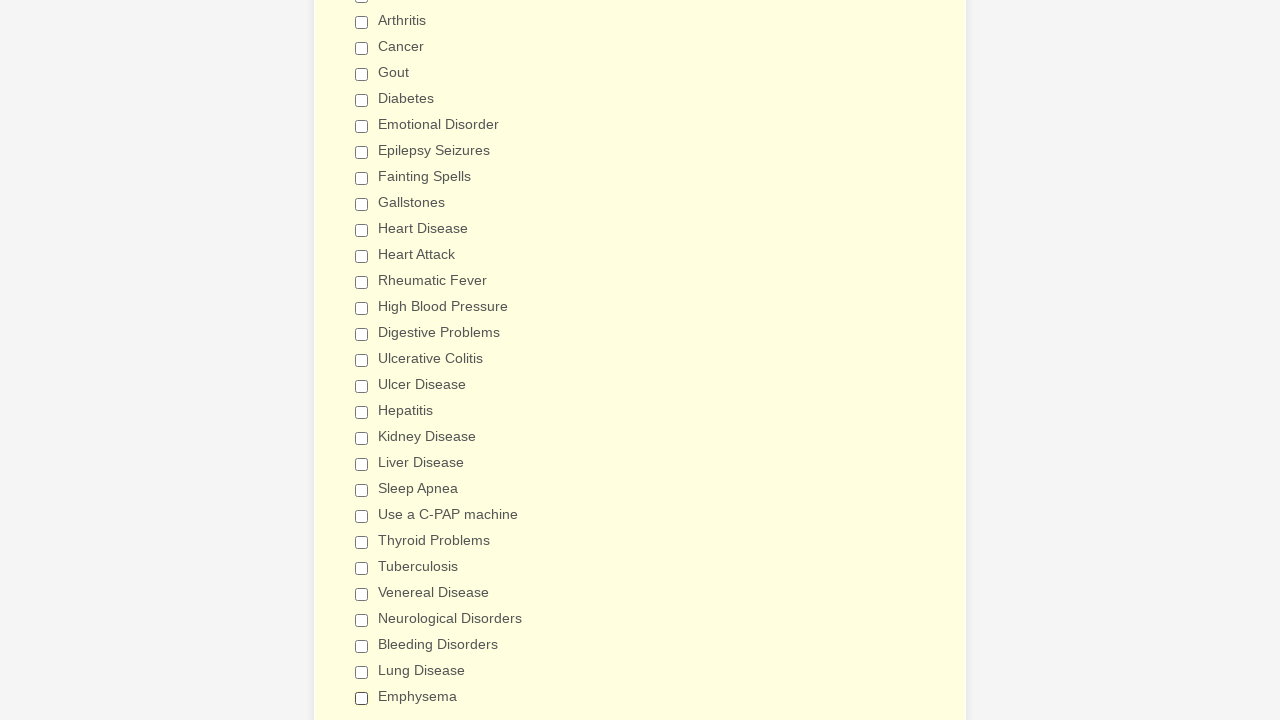

Verified checkbox is deselected
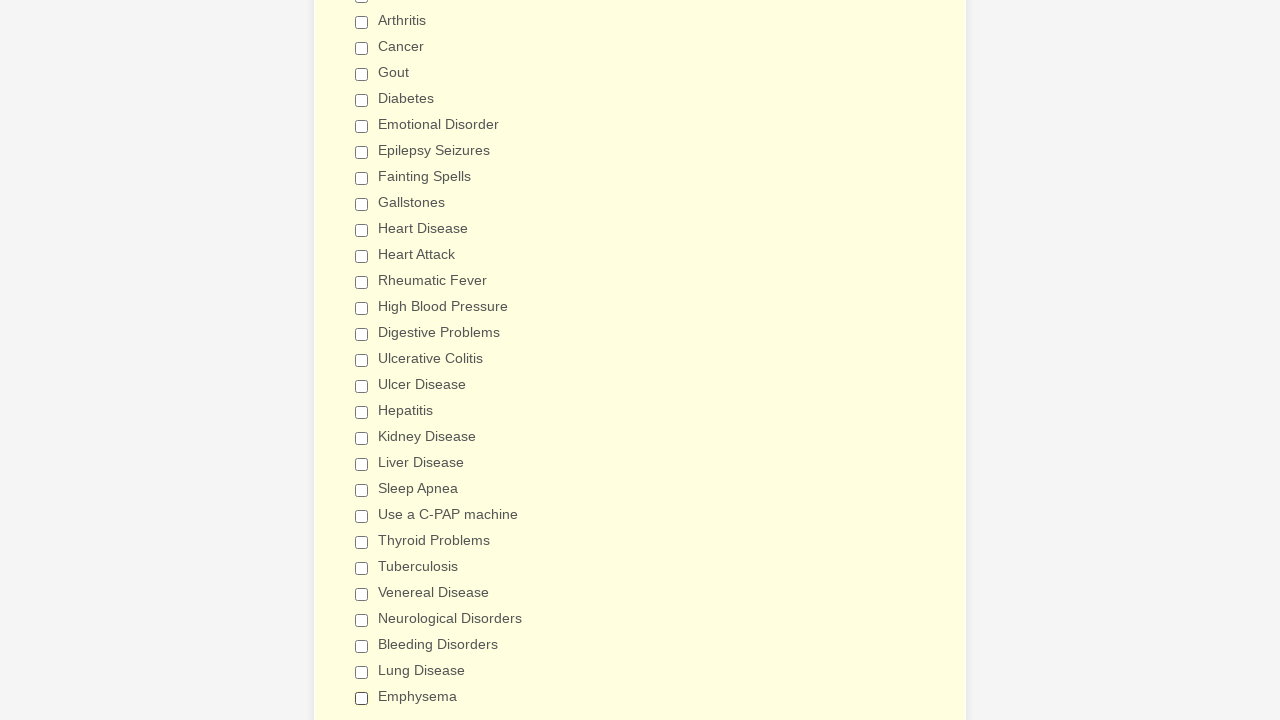

Verified checkbox is deselected
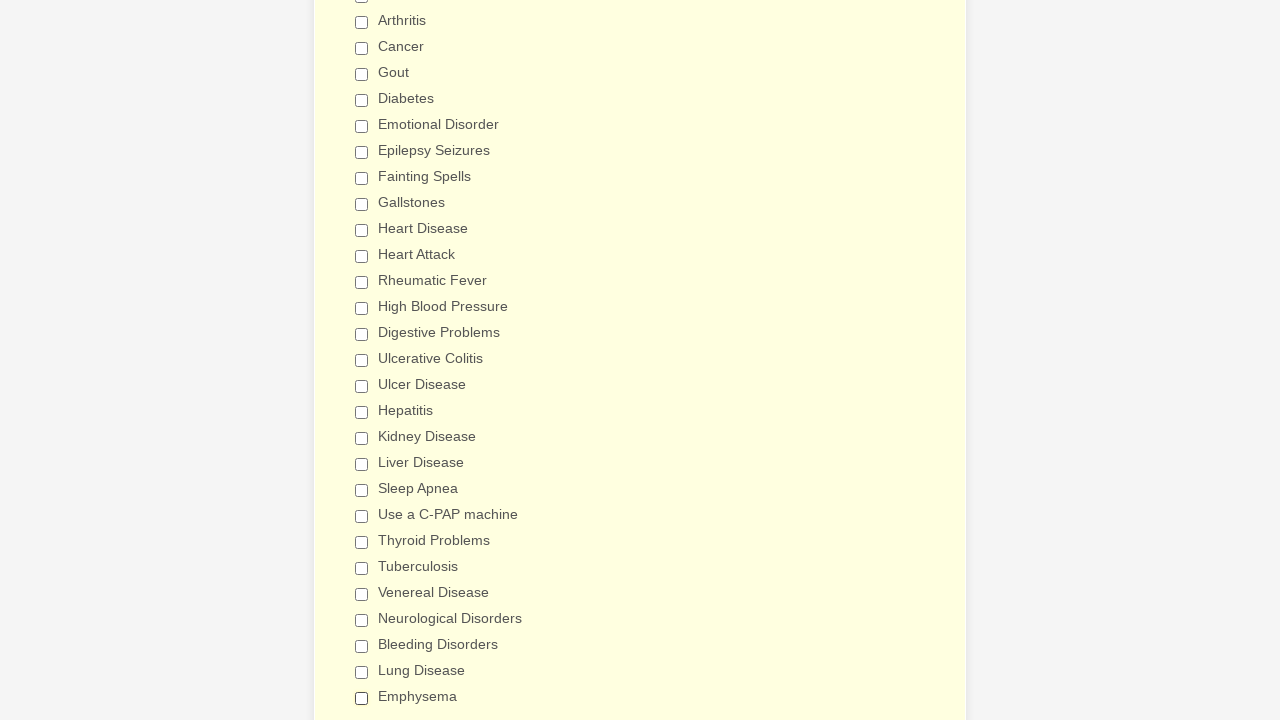

Verified checkbox is deselected
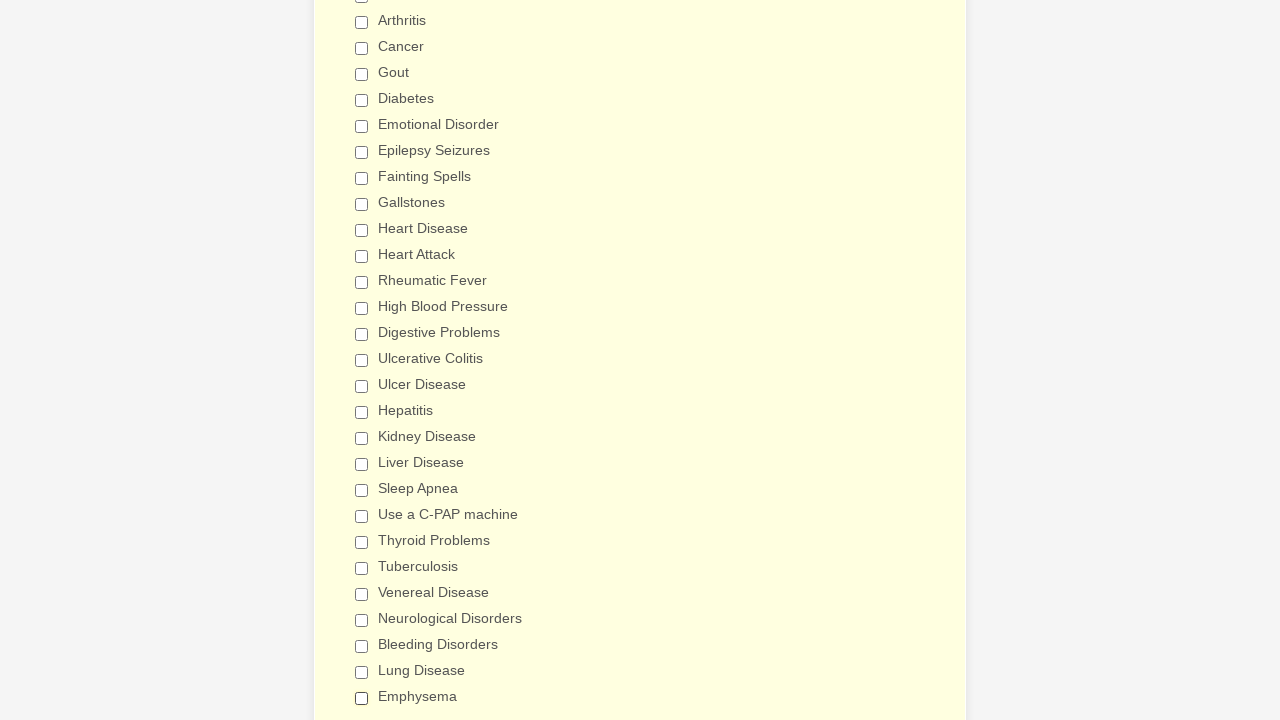

Verified checkbox is deselected
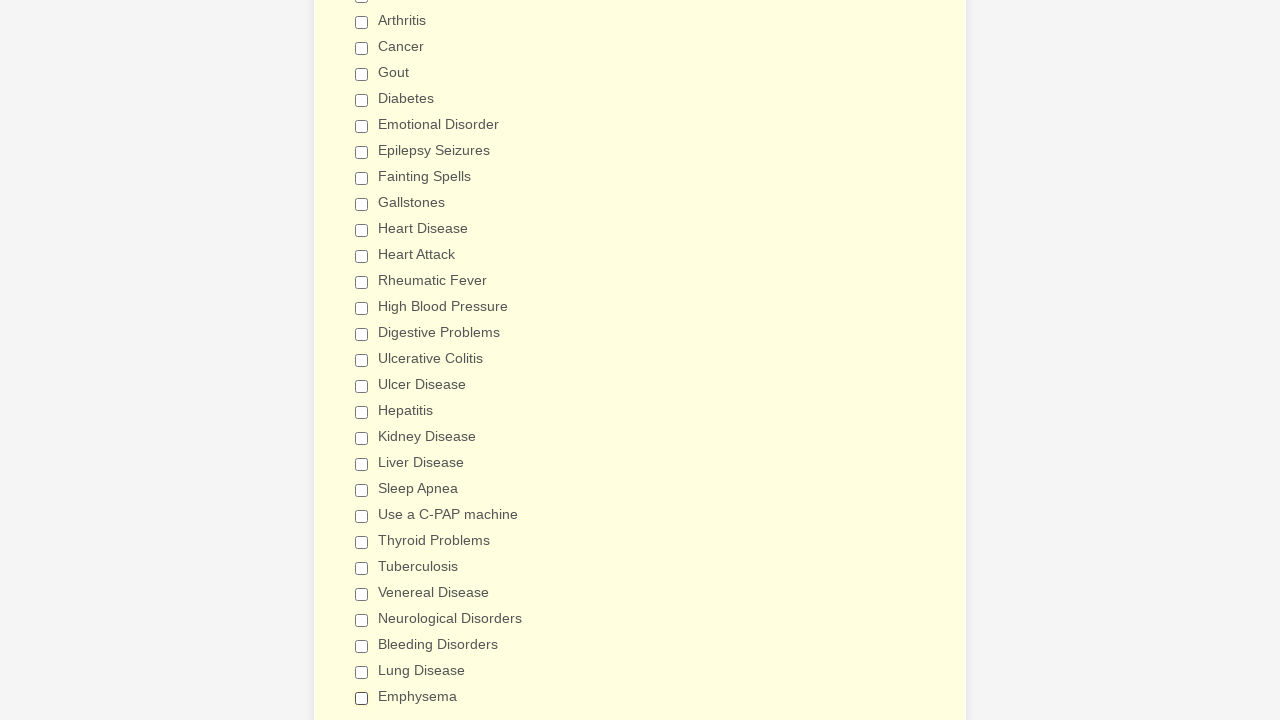

Verified checkbox is deselected
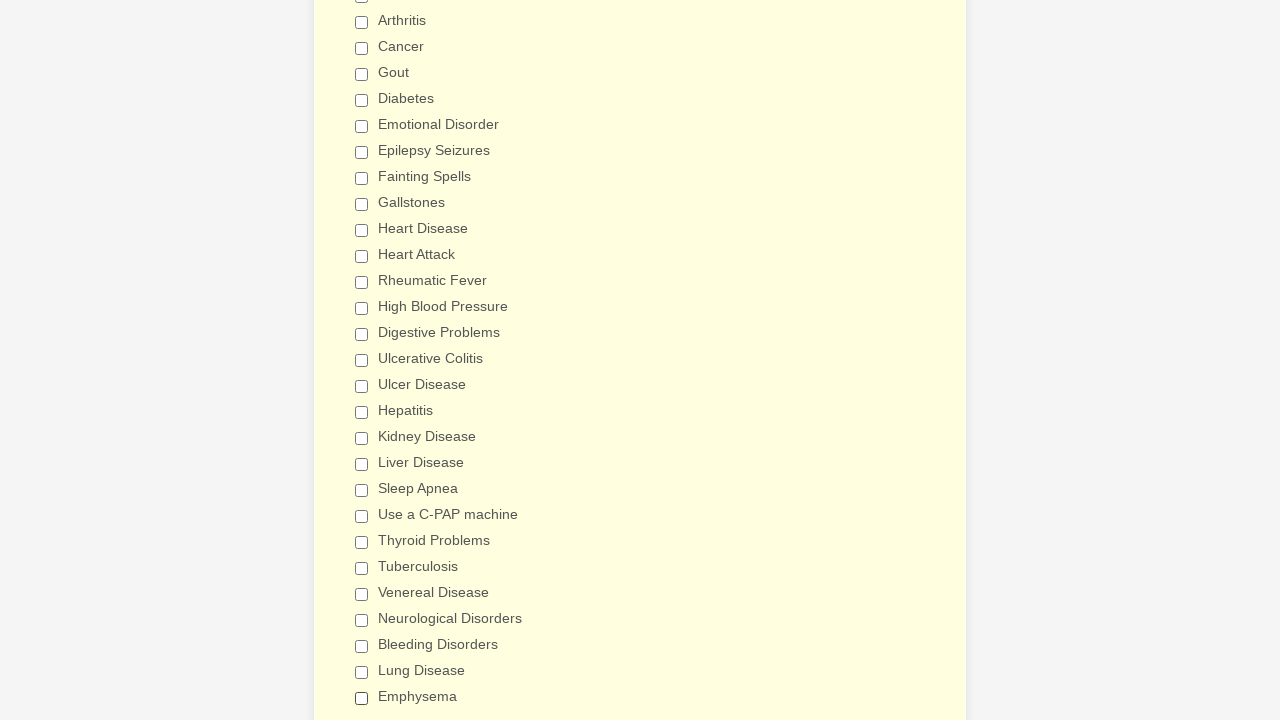

Verified checkbox is deselected
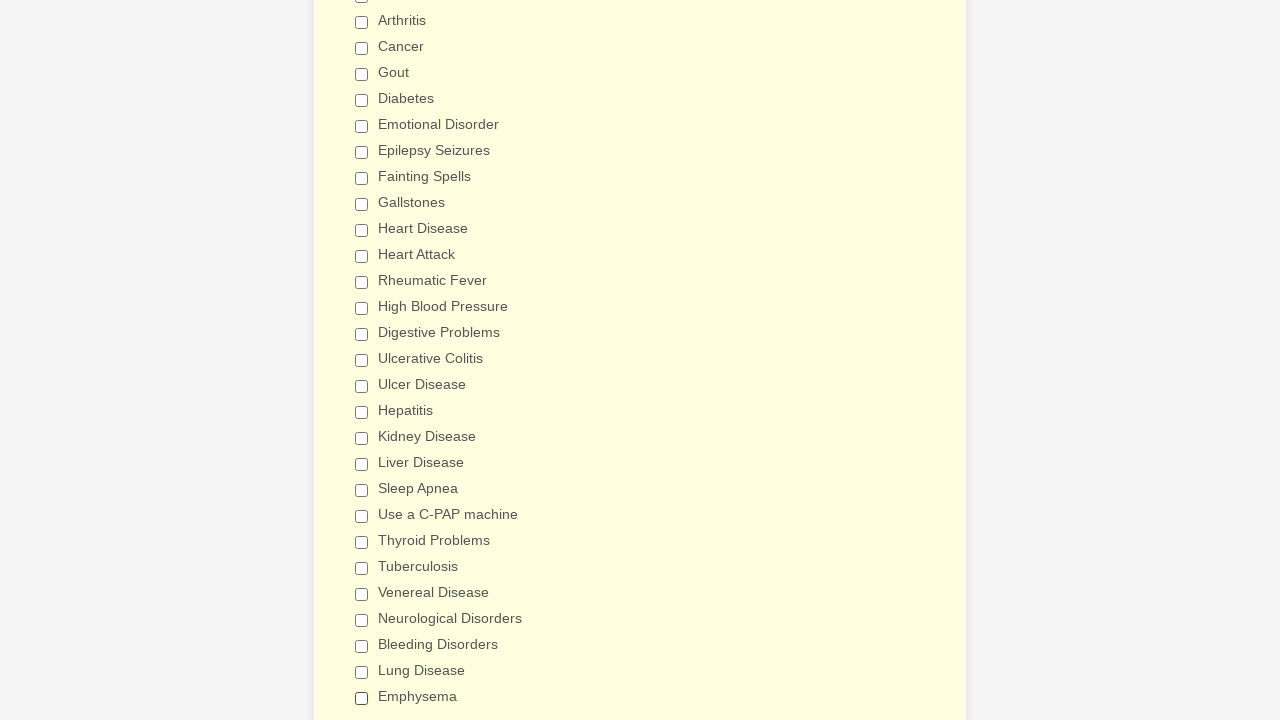

Verified checkbox is deselected
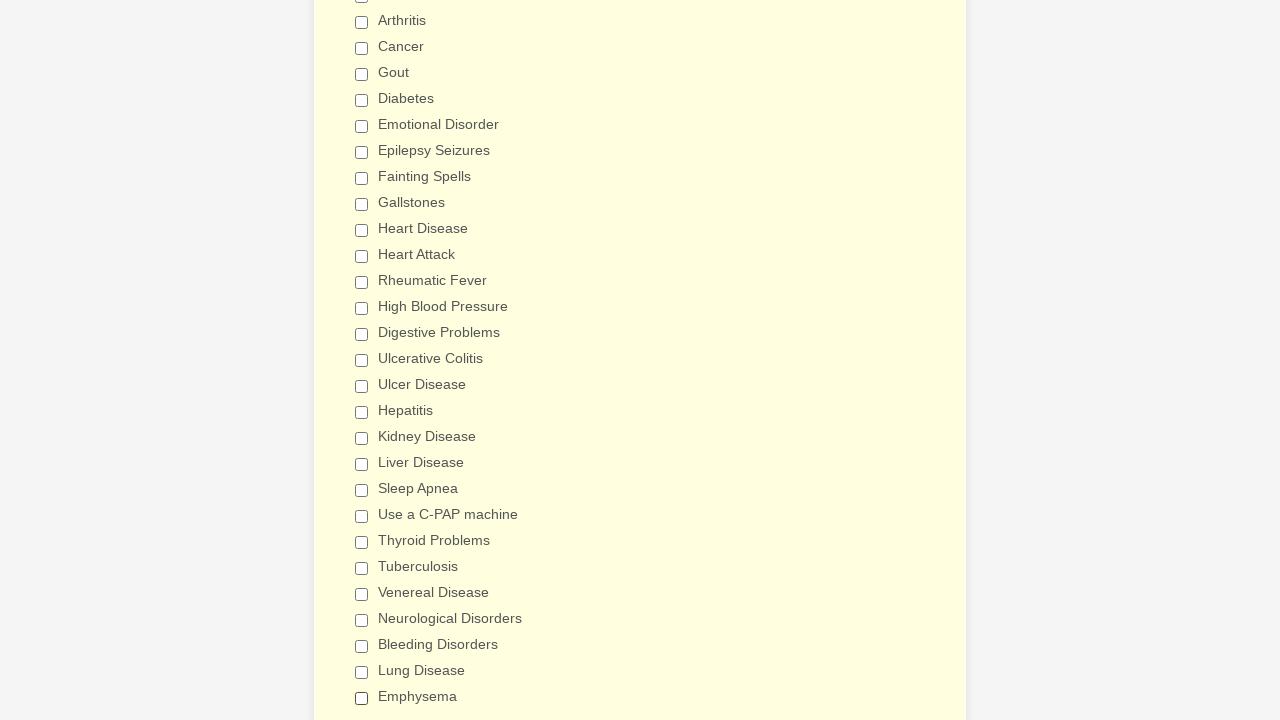

Verified checkbox is deselected
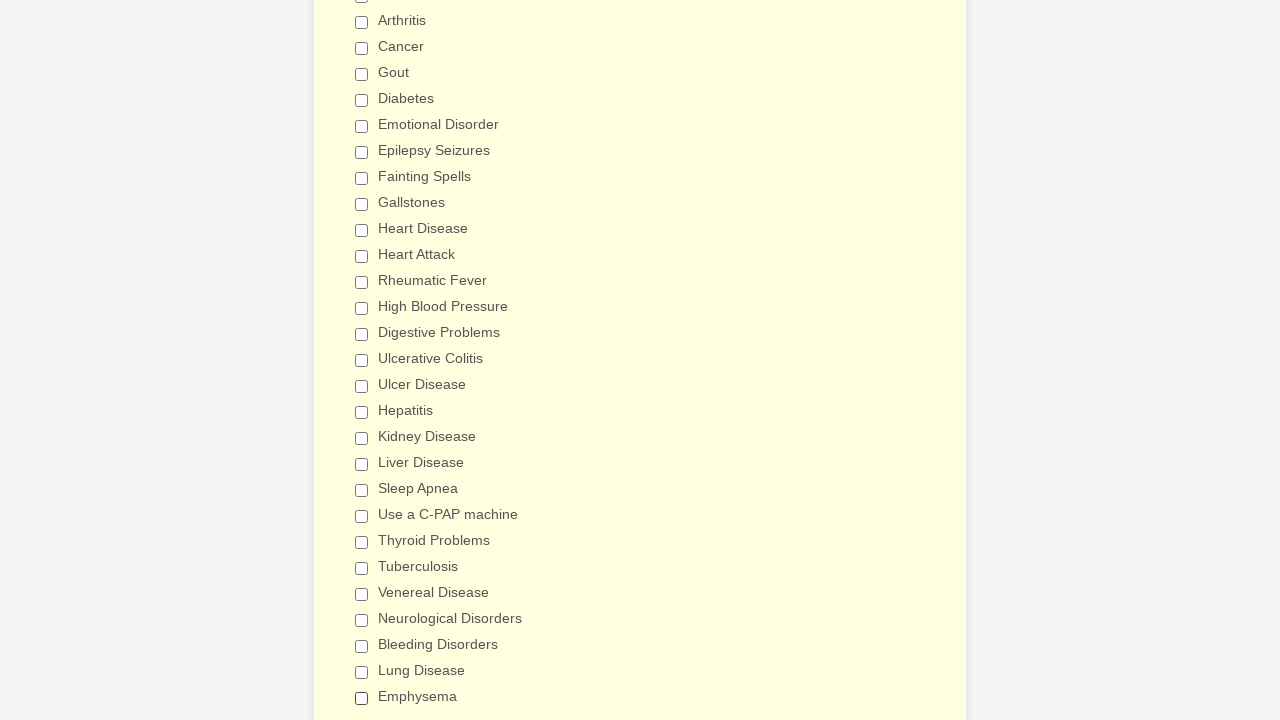

Verified checkbox is deselected
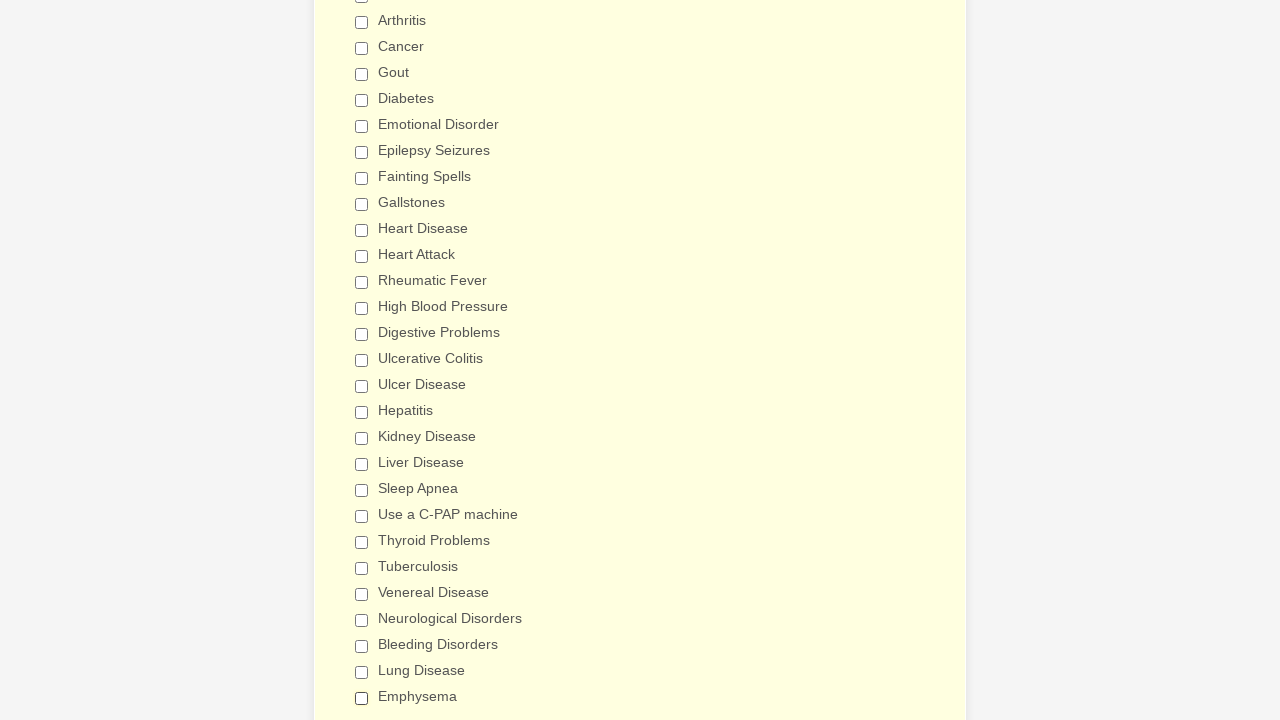

Verified checkbox is deselected
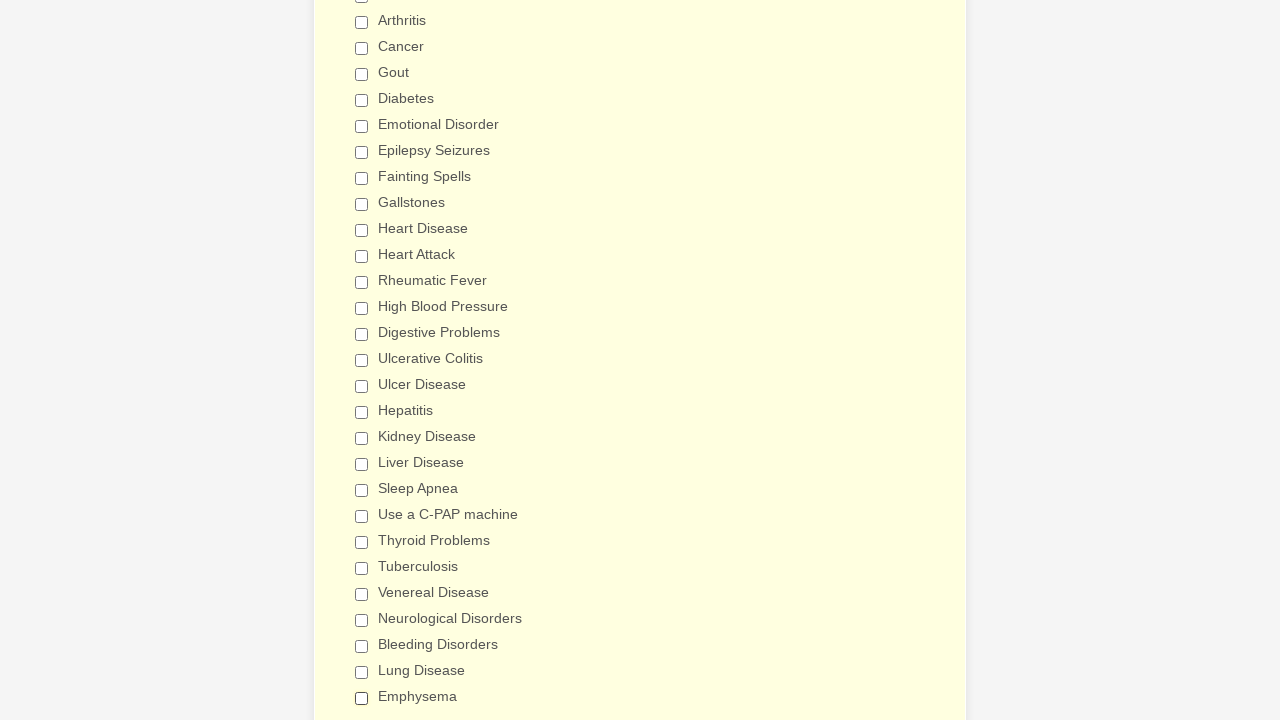

Verified checkbox is deselected
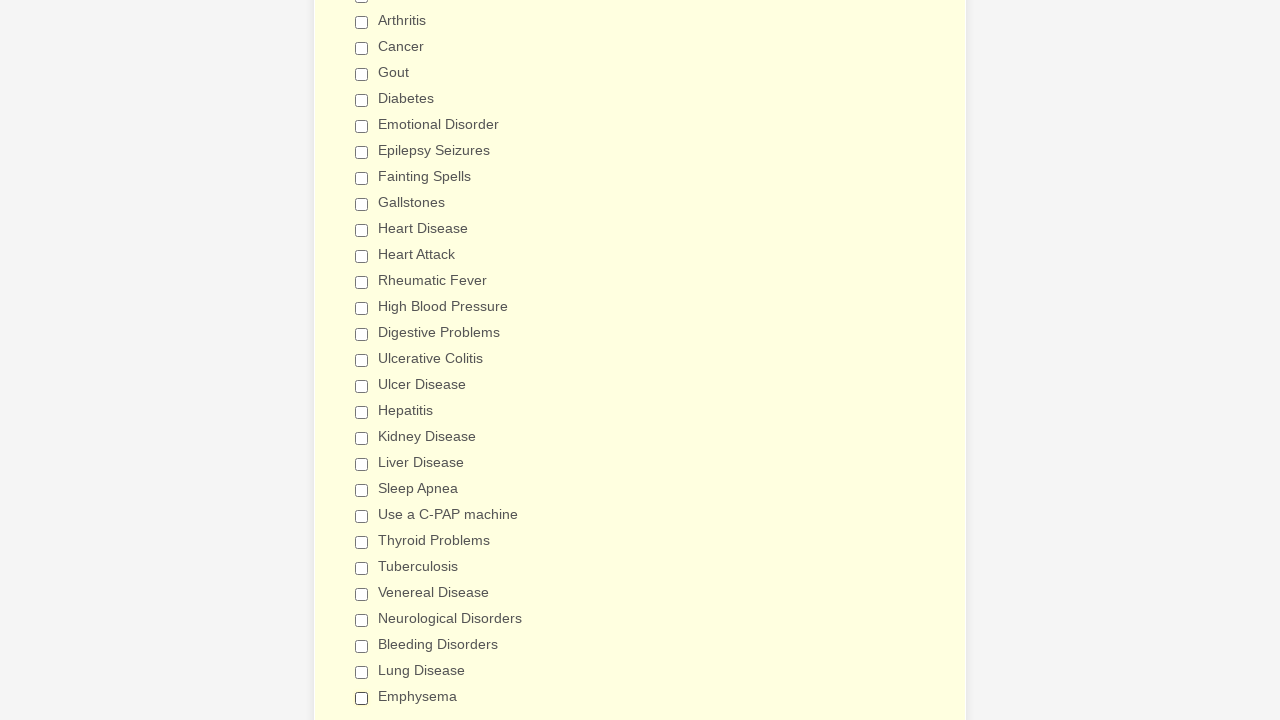

Verified checkbox is deselected
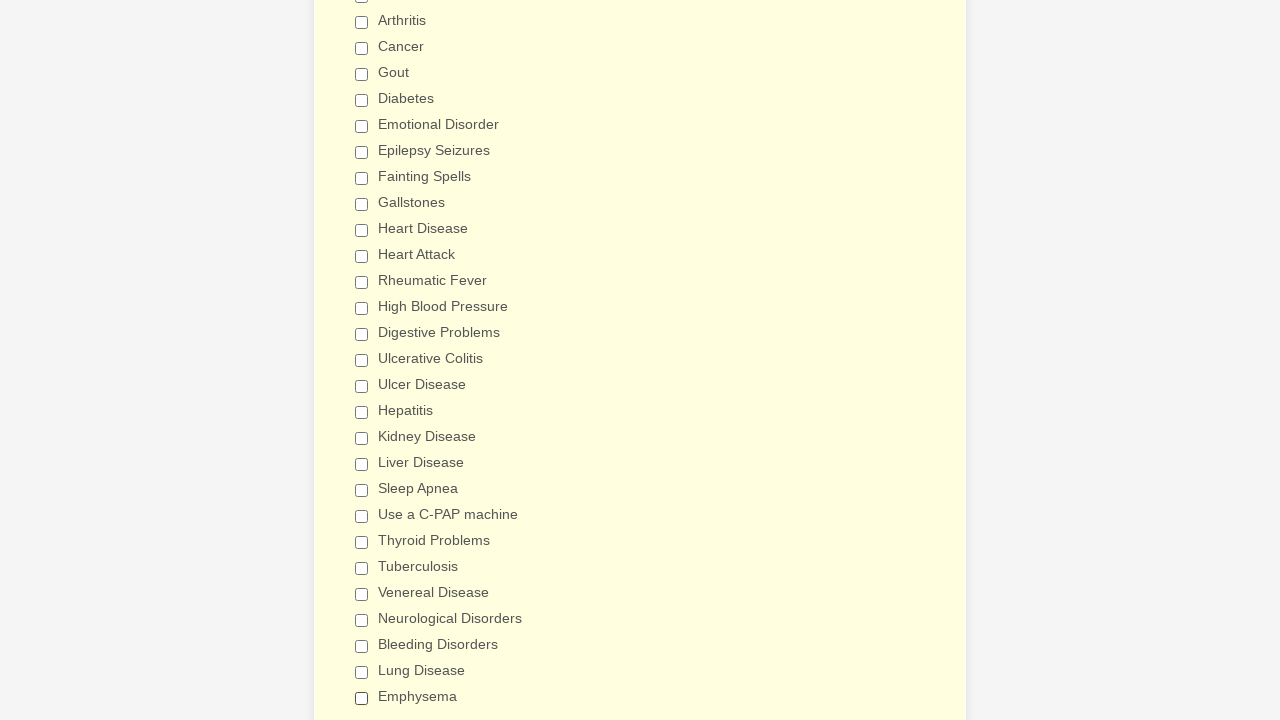

Verified checkbox is deselected
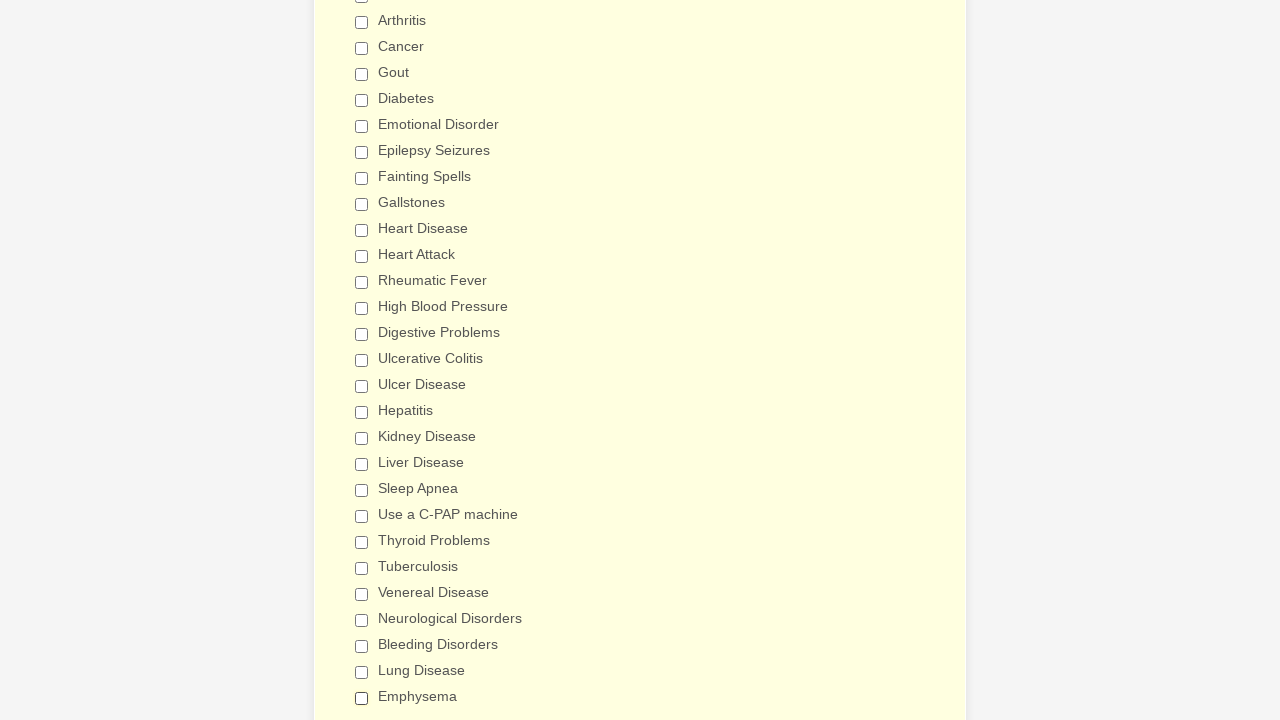

Verified checkbox is deselected
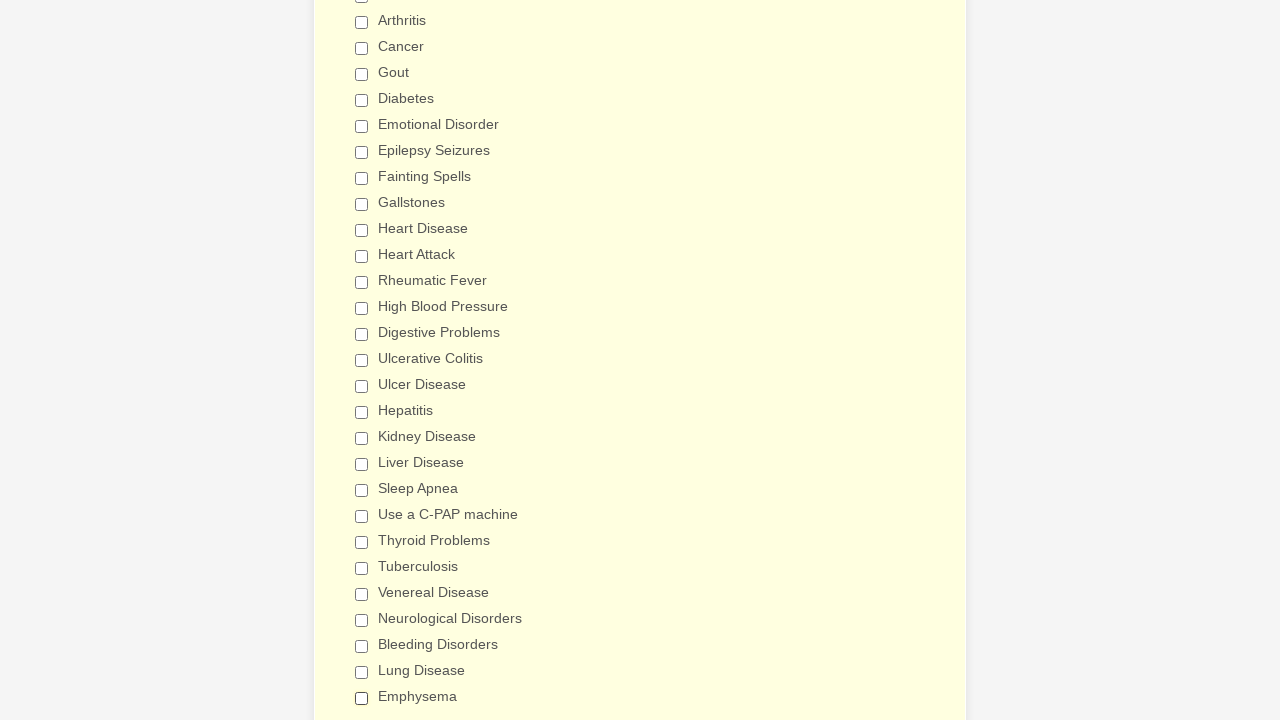

Verified checkbox is deselected
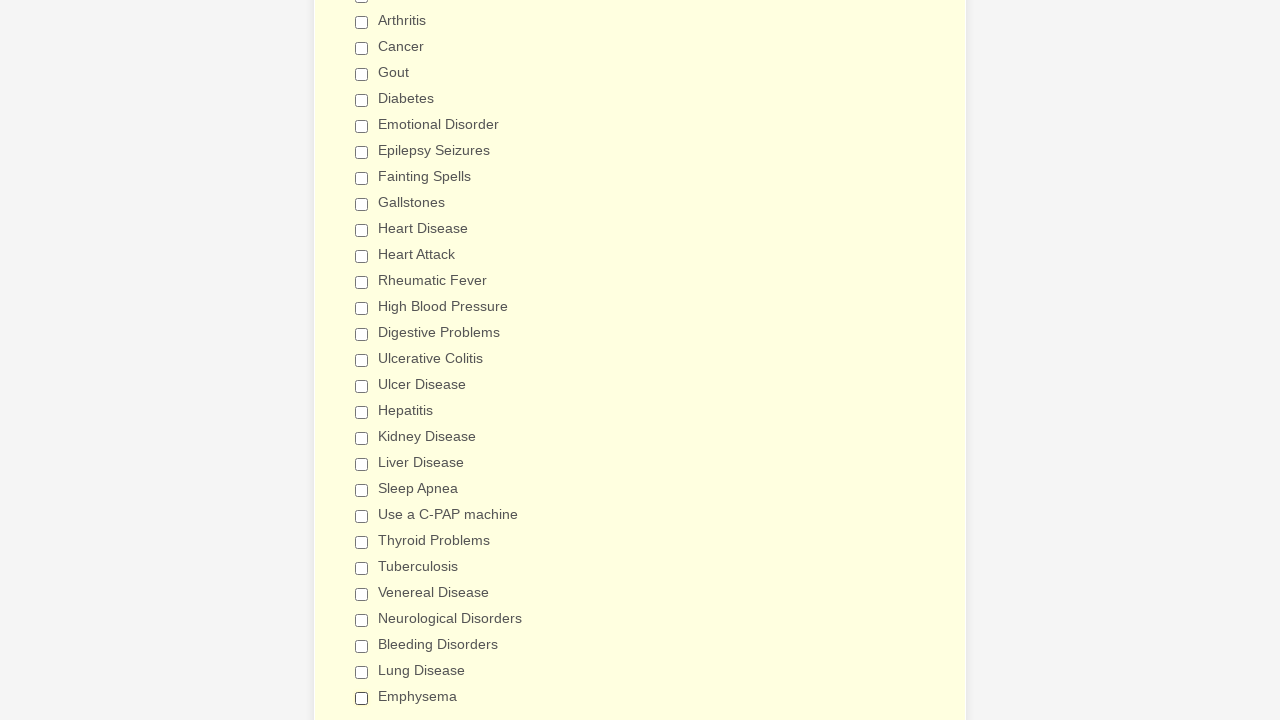

Verified checkbox is deselected
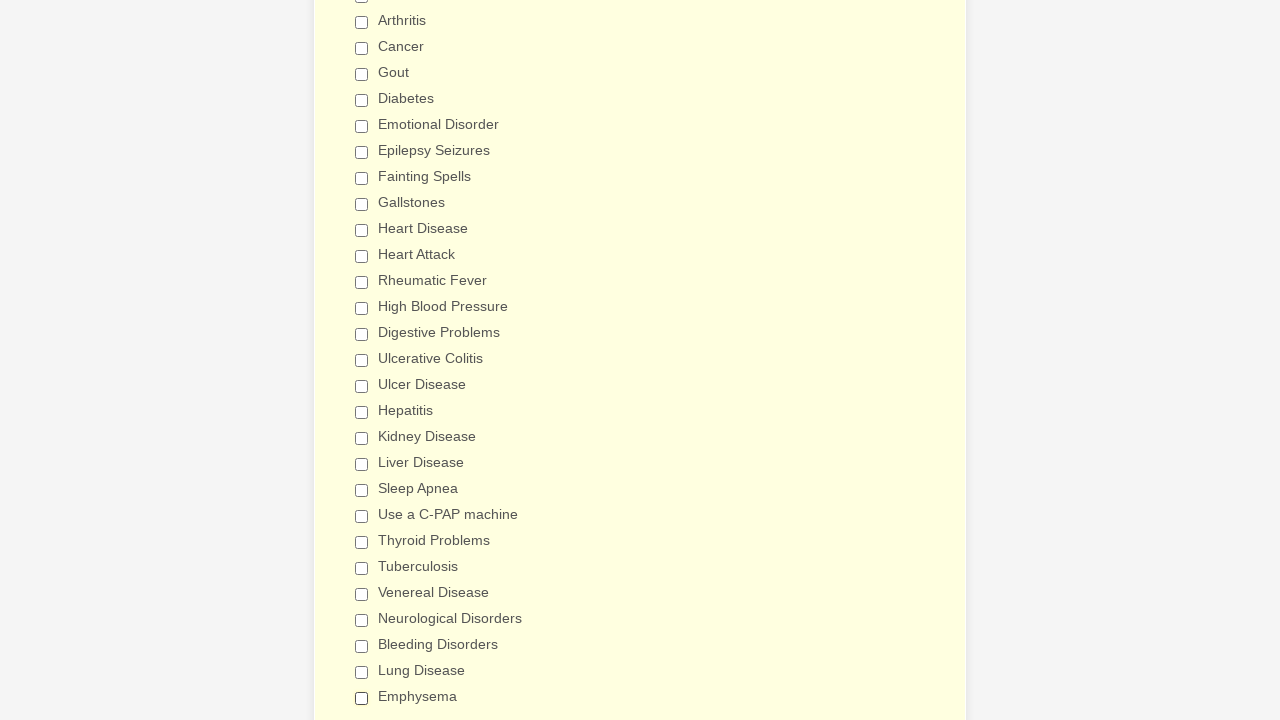

Verified checkbox is deselected
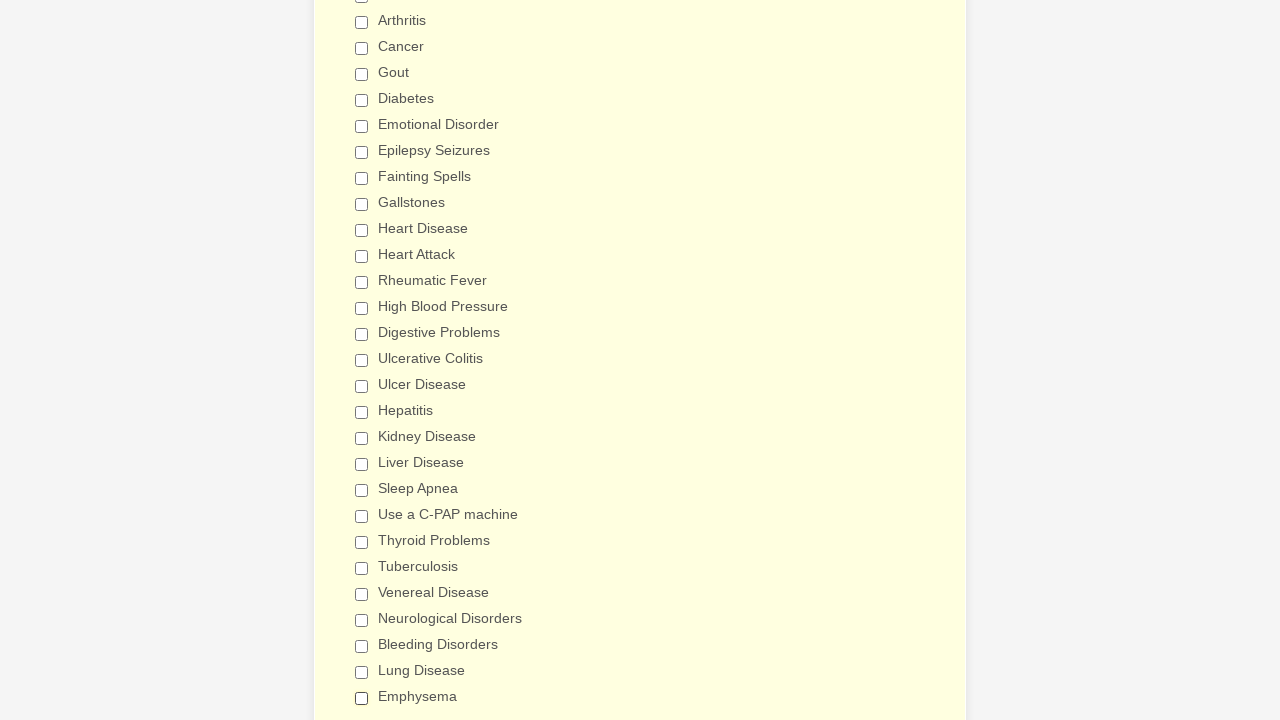

Clicked 'Kidney Disease' checkbox to select it at (362, 438) on xpath=//span[@class='form-checkbox-item']/input >> nth=18
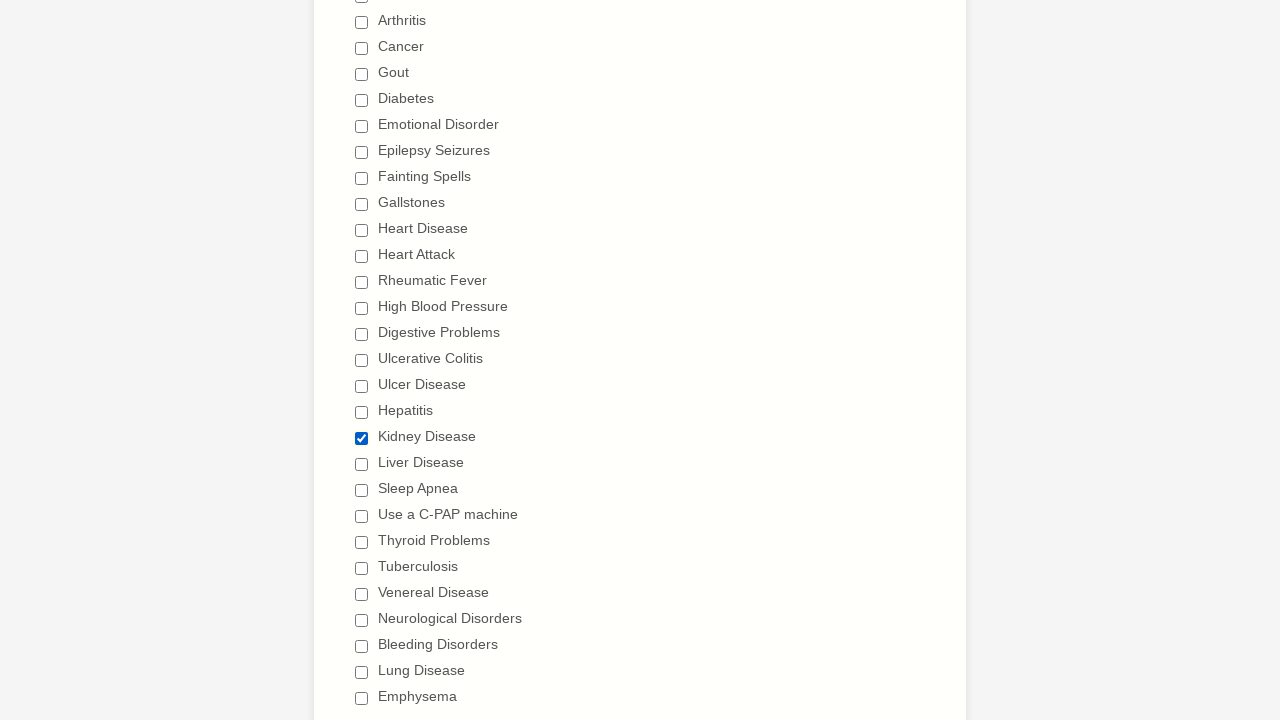

Located 'Kidney Disease' checkbox element
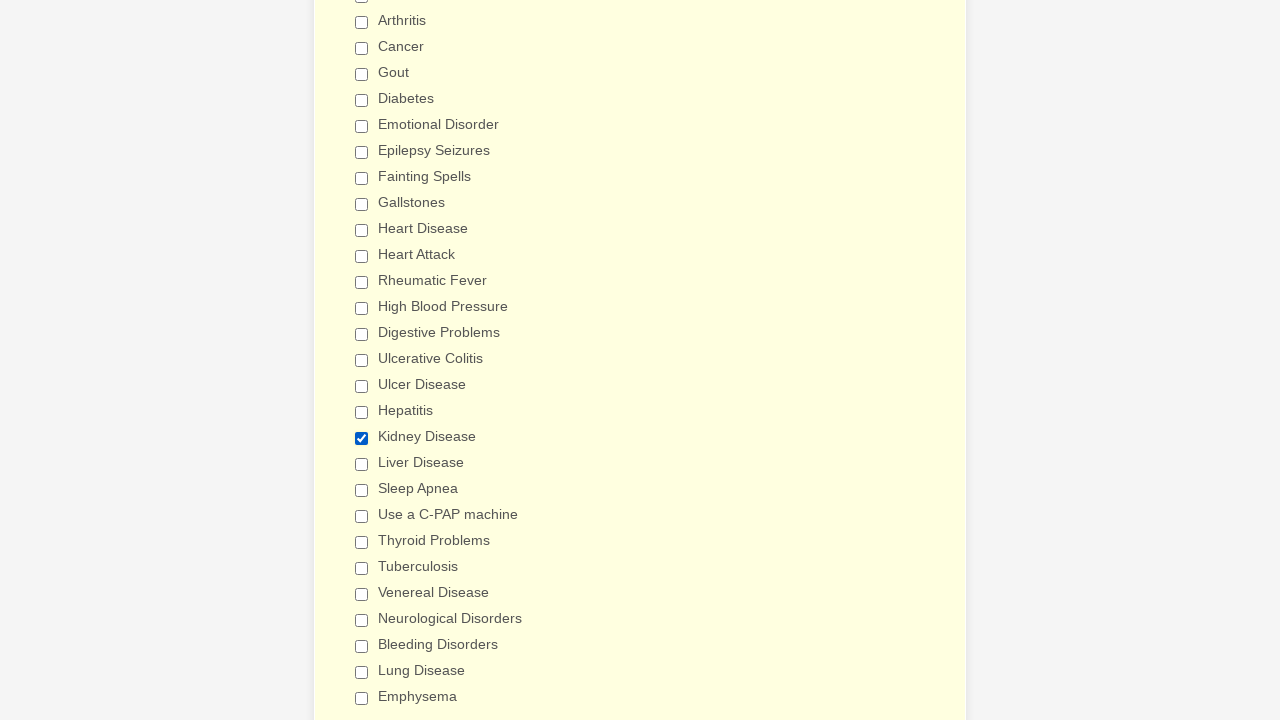

Verified 'Kidney Disease' checkbox is selected
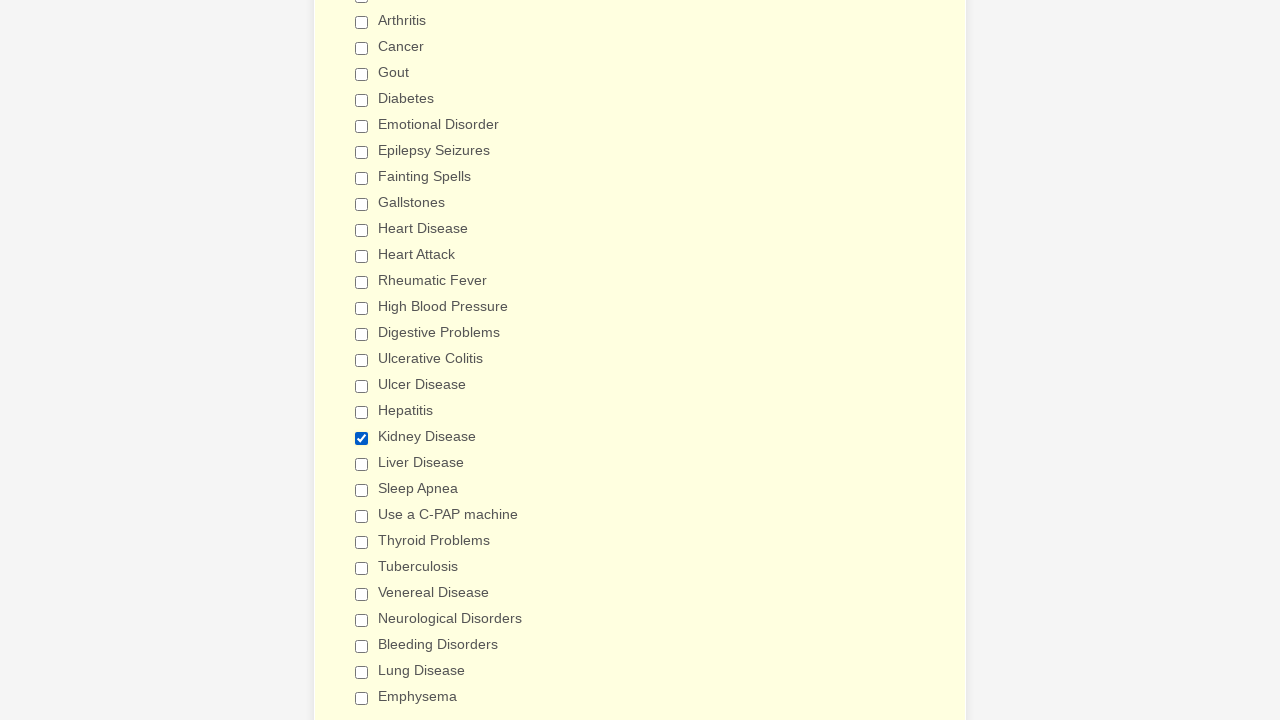

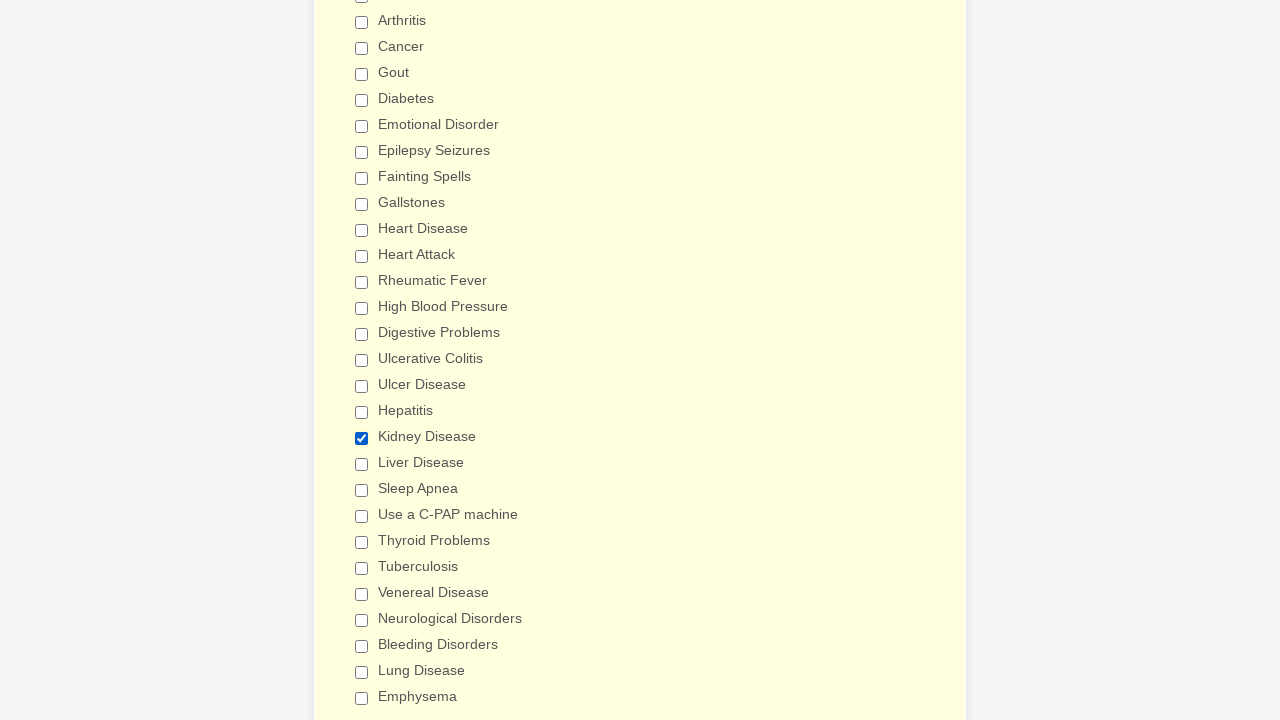